Tests filling a large form by entering text into all input fields in the first block and submitting the form

Starting URL: http://suninjuly.github.io/huge_form.html

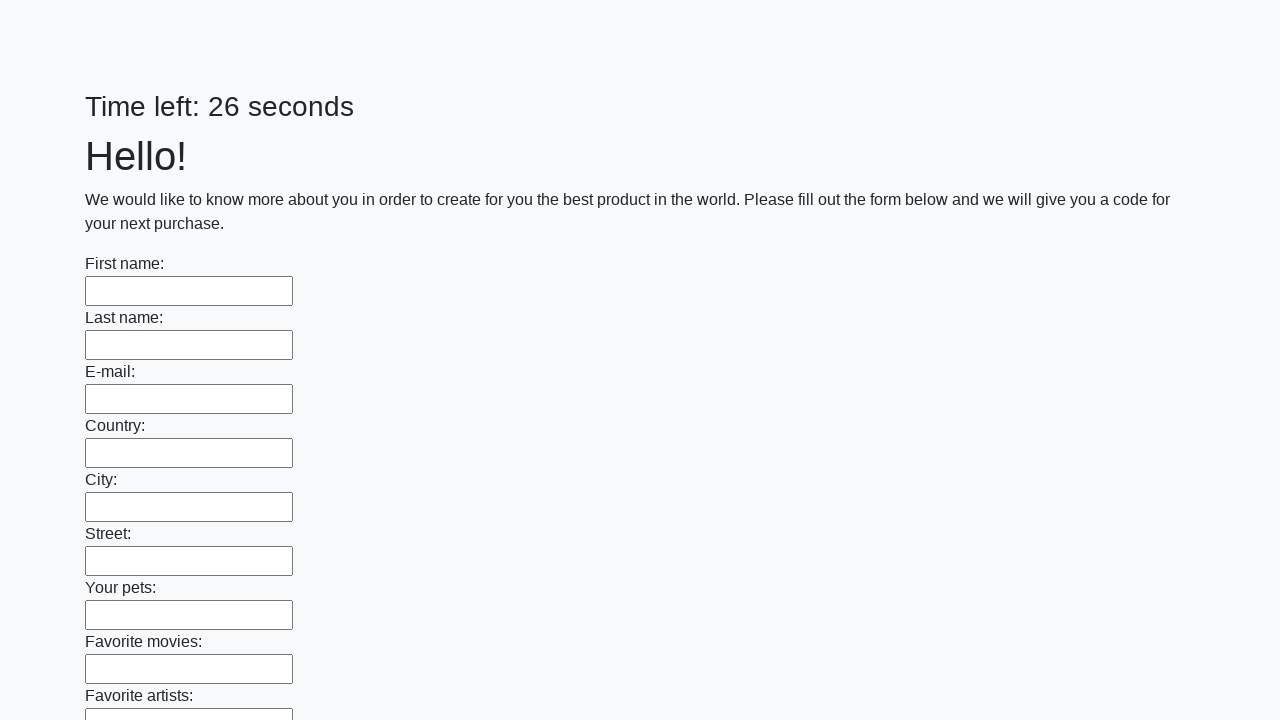

Located all input fields in the first block
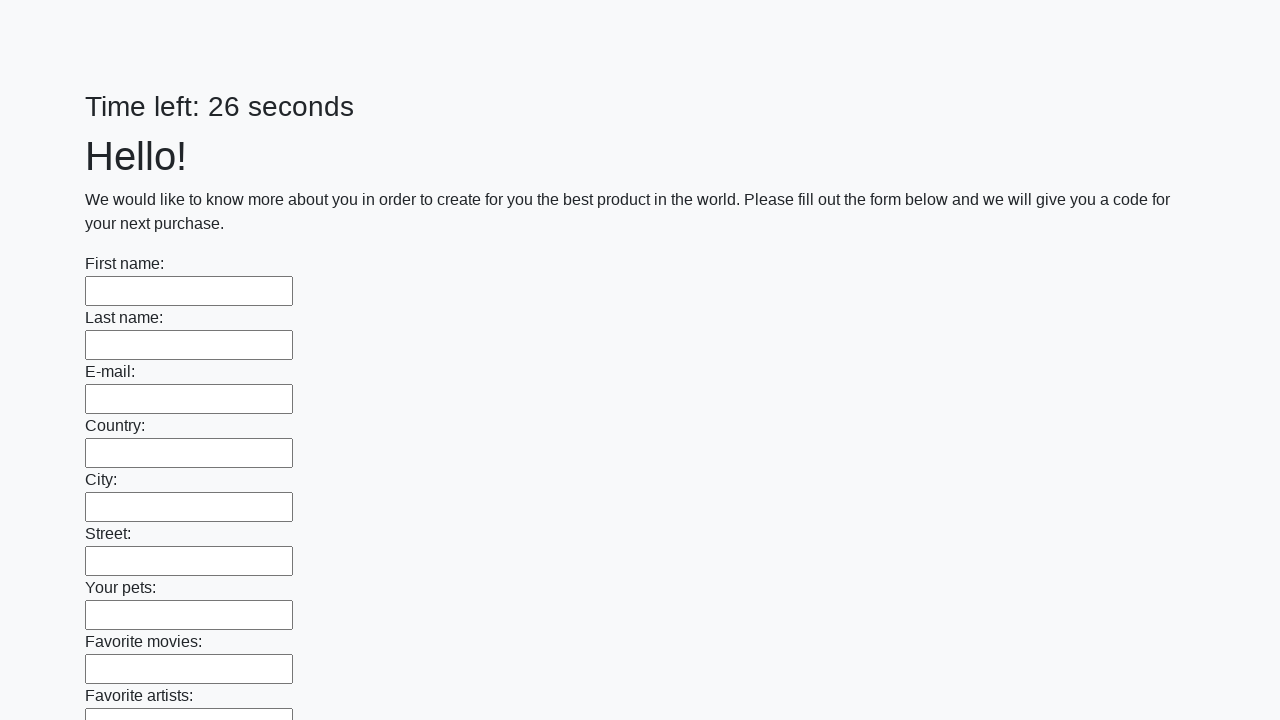

Filled input field with 'Мой ответ' on .first_block input >> nth=0
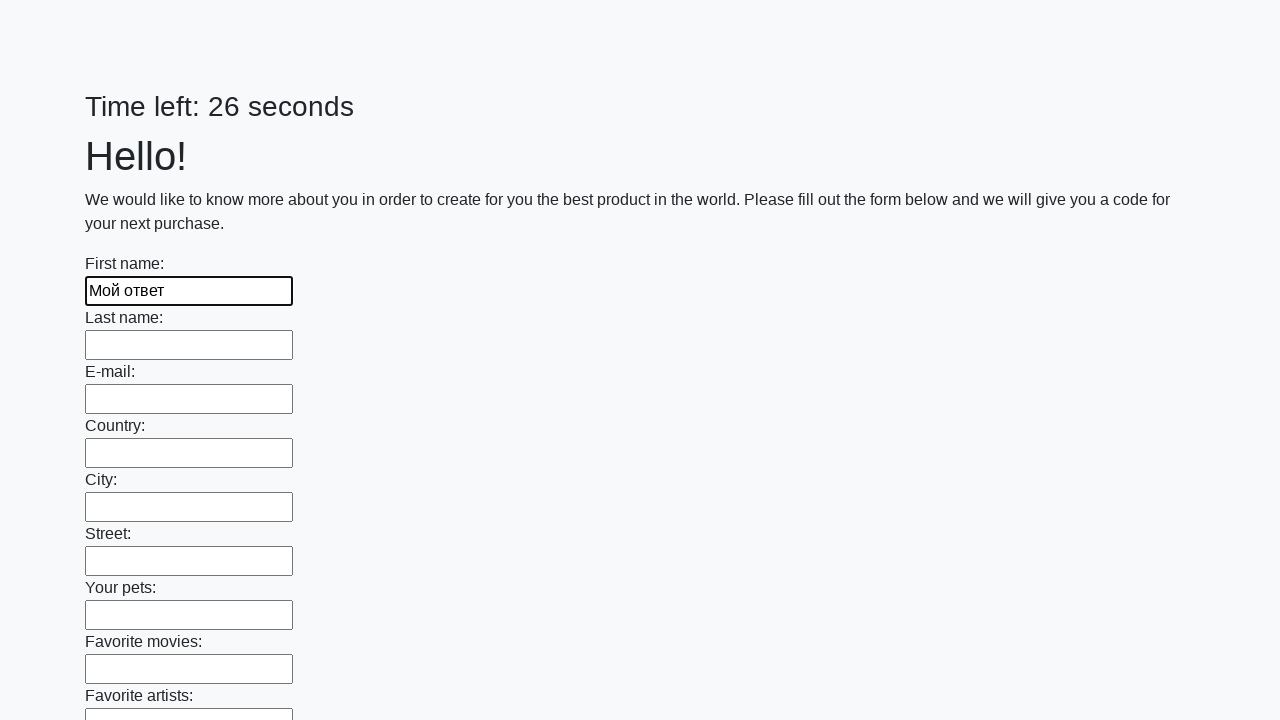

Filled input field with 'Мой ответ' on .first_block input >> nth=1
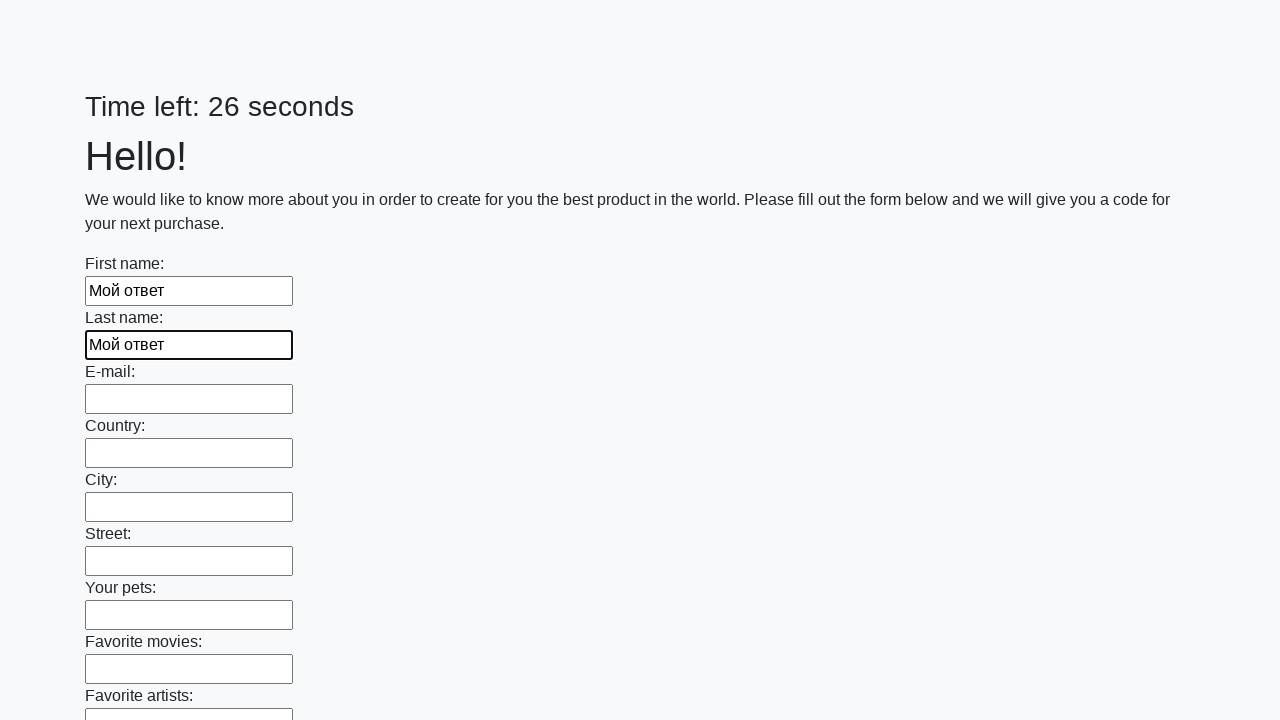

Filled input field with 'Мой ответ' on .first_block input >> nth=2
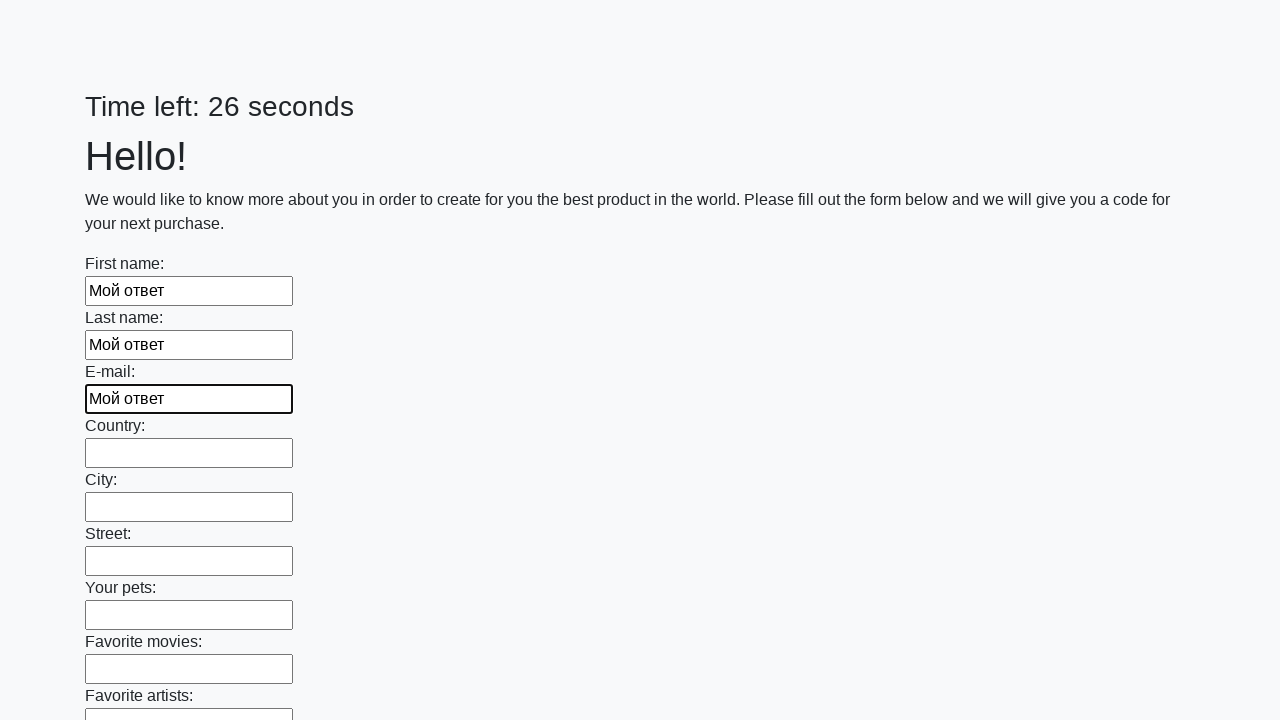

Filled input field with 'Мой ответ' on .first_block input >> nth=3
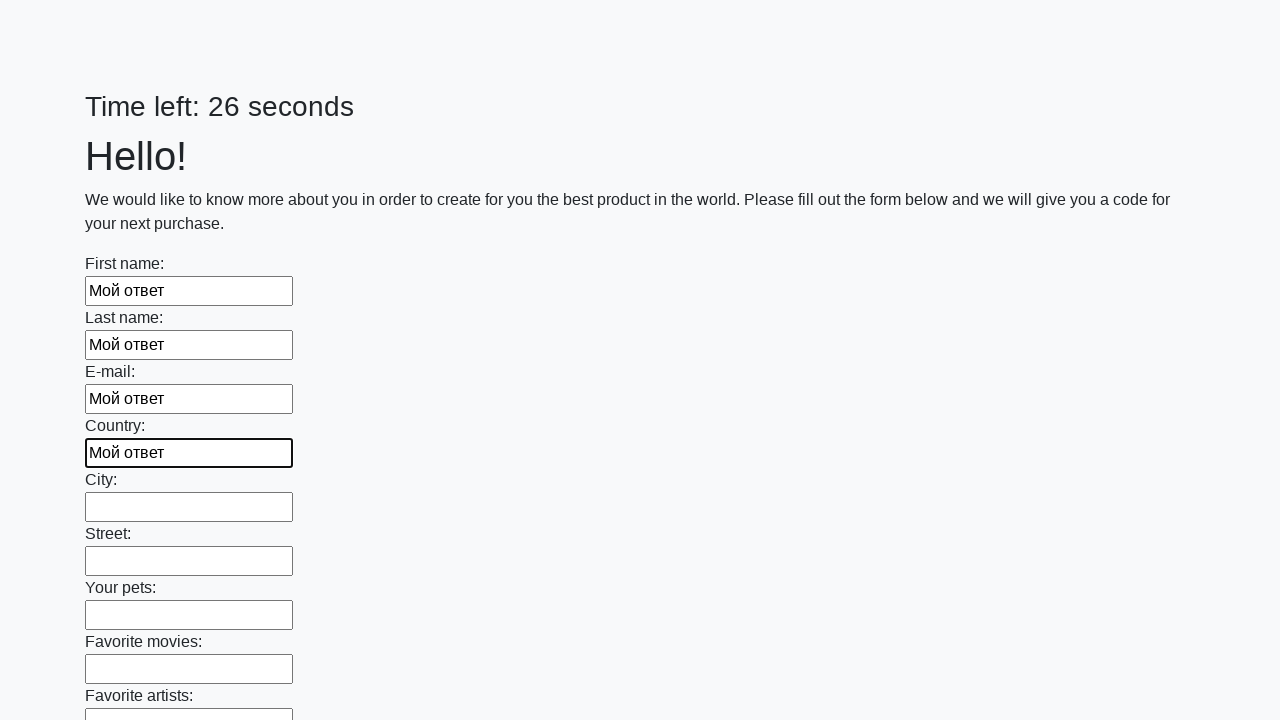

Filled input field with 'Мой ответ' on .first_block input >> nth=4
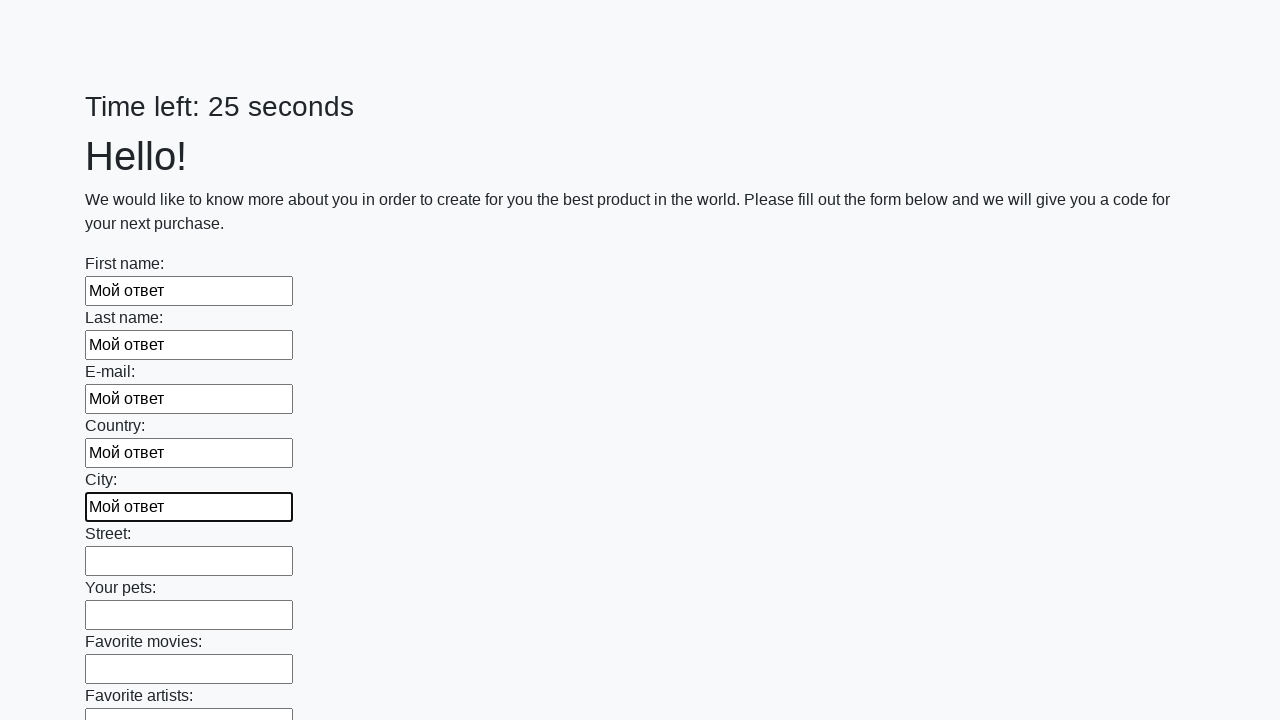

Filled input field with 'Мой ответ' on .first_block input >> nth=5
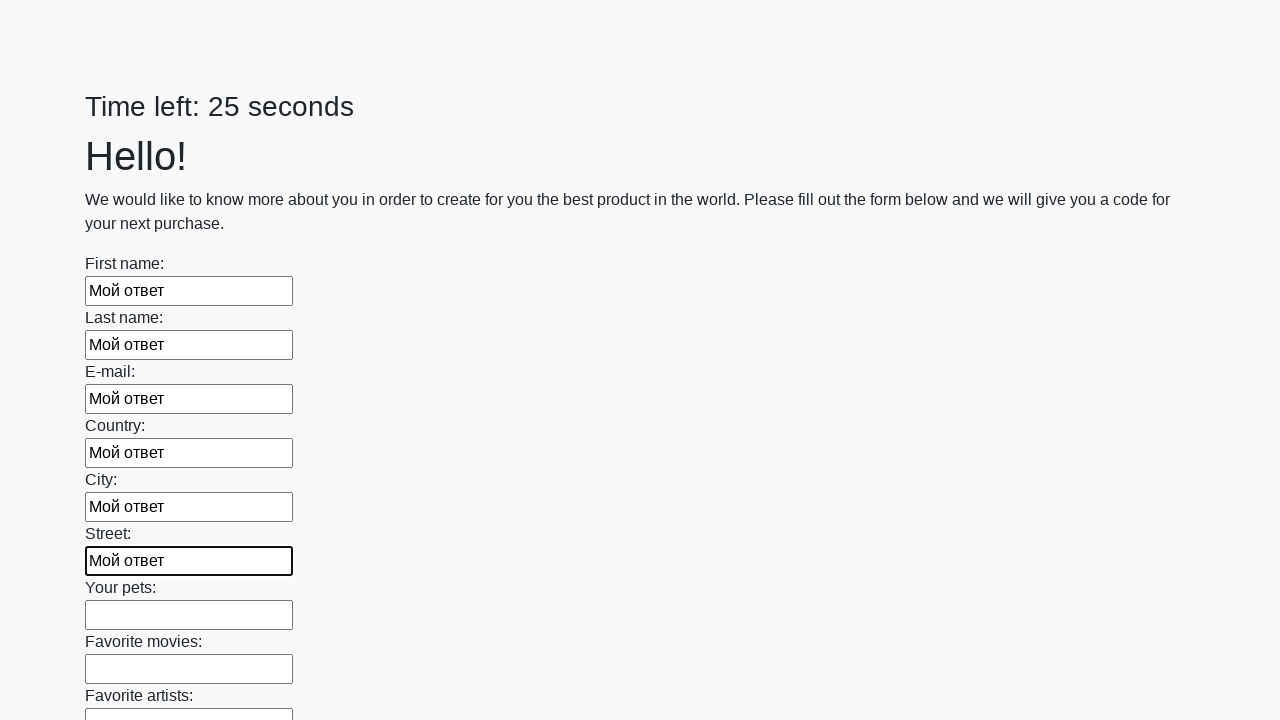

Filled input field with 'Мой ответ' on .first_block input >> nth=6
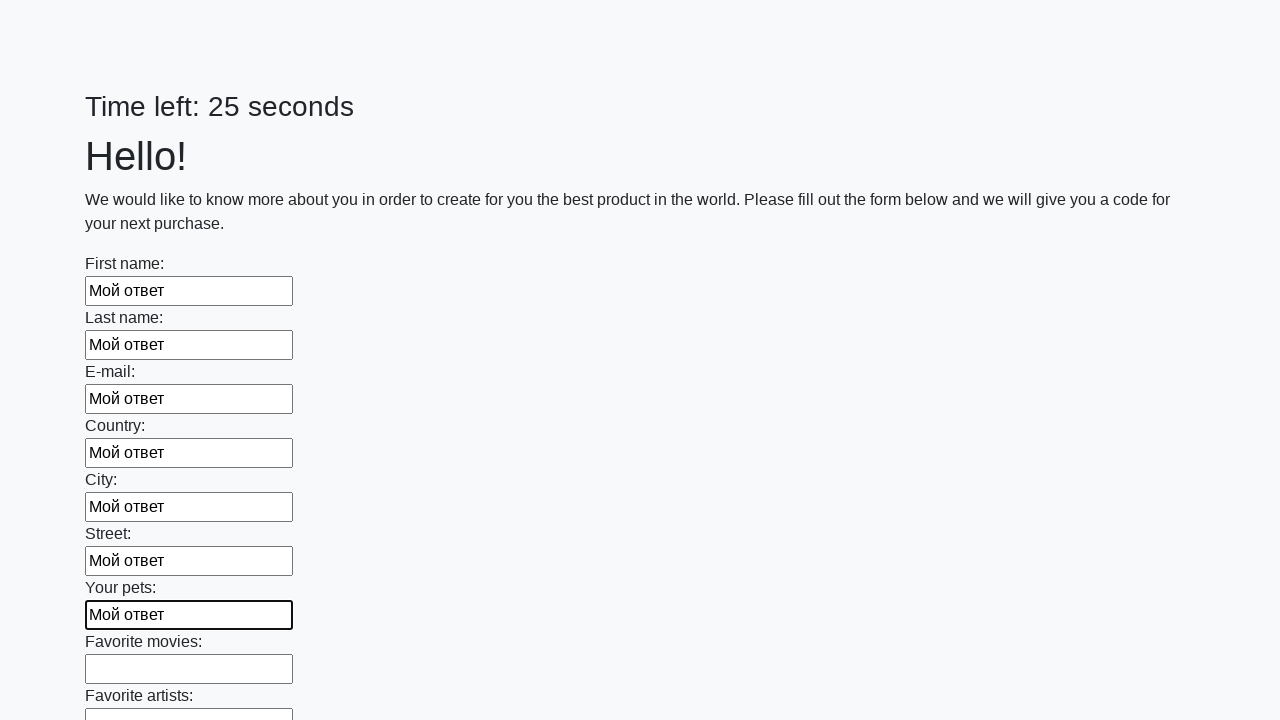

Filled input field with 'Мой ответ' on .first_block input >> nth=7
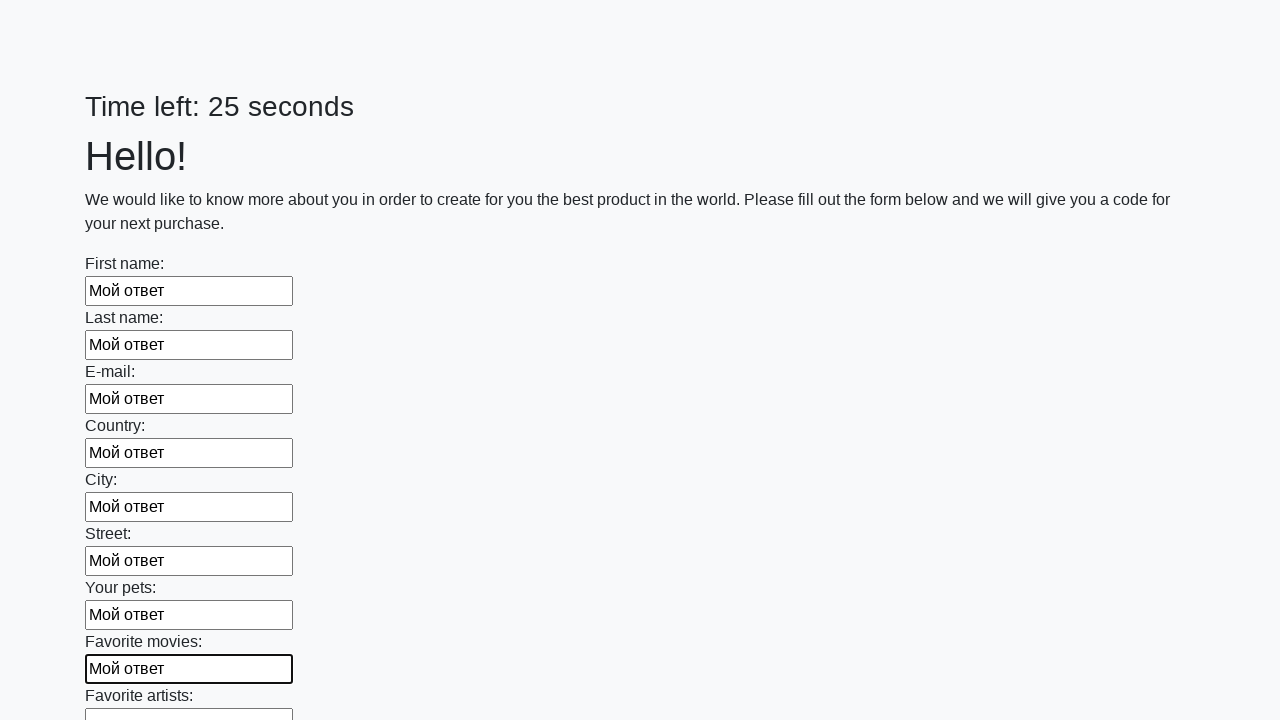

Filled input field with 'Мой ответ' on .first_block input >> nth=8
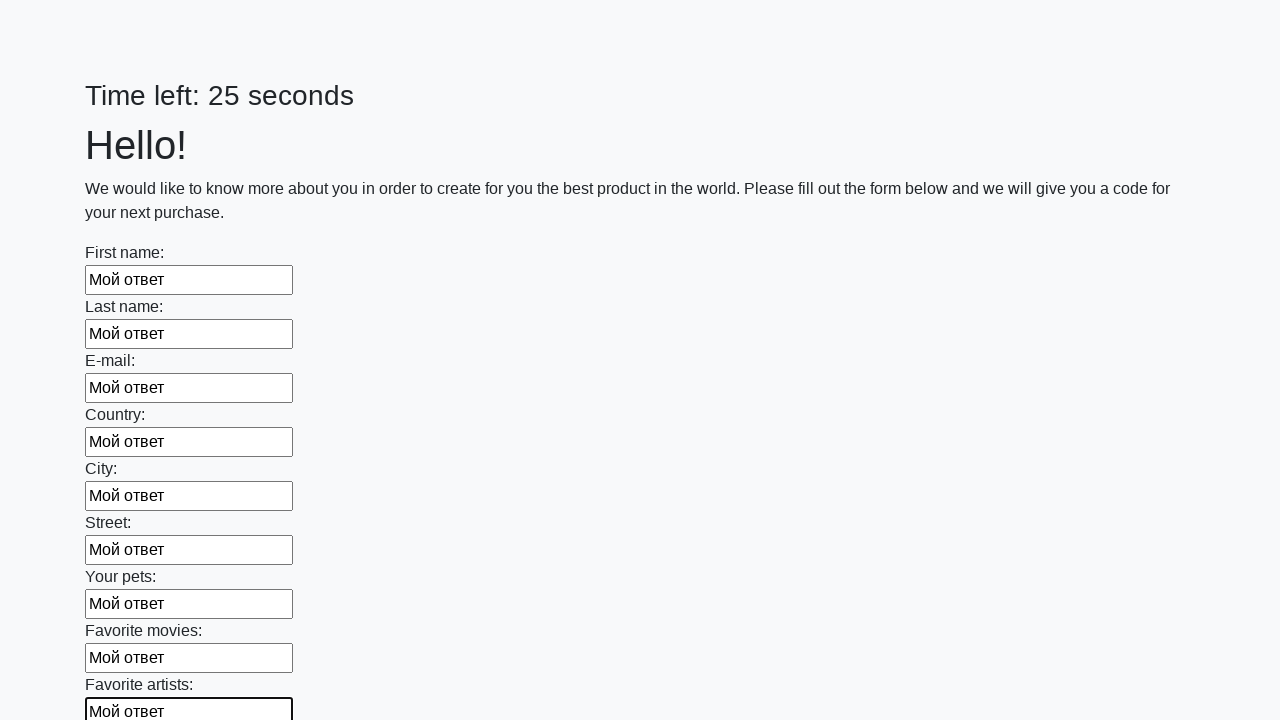

Filled input field with 'Мой ответ' on .first_block input >> nth=9
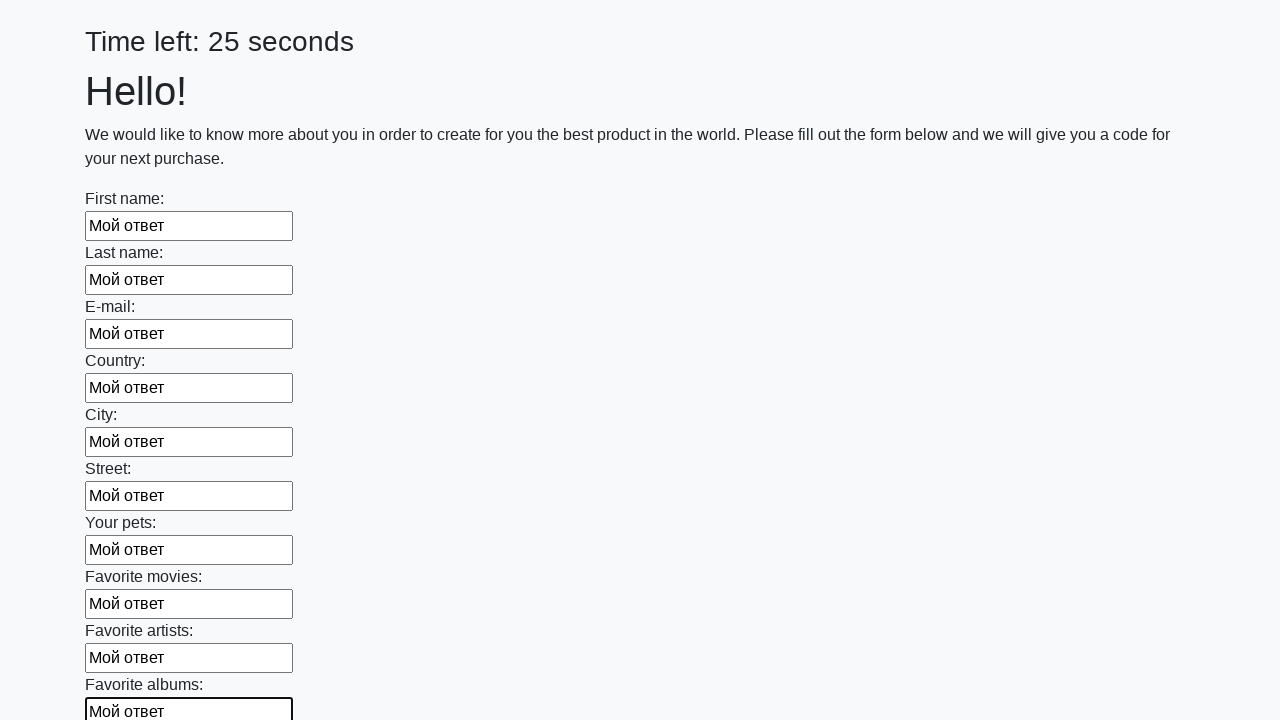

Filled input field with 'Мой ответ' on .first_block input >> nth=10
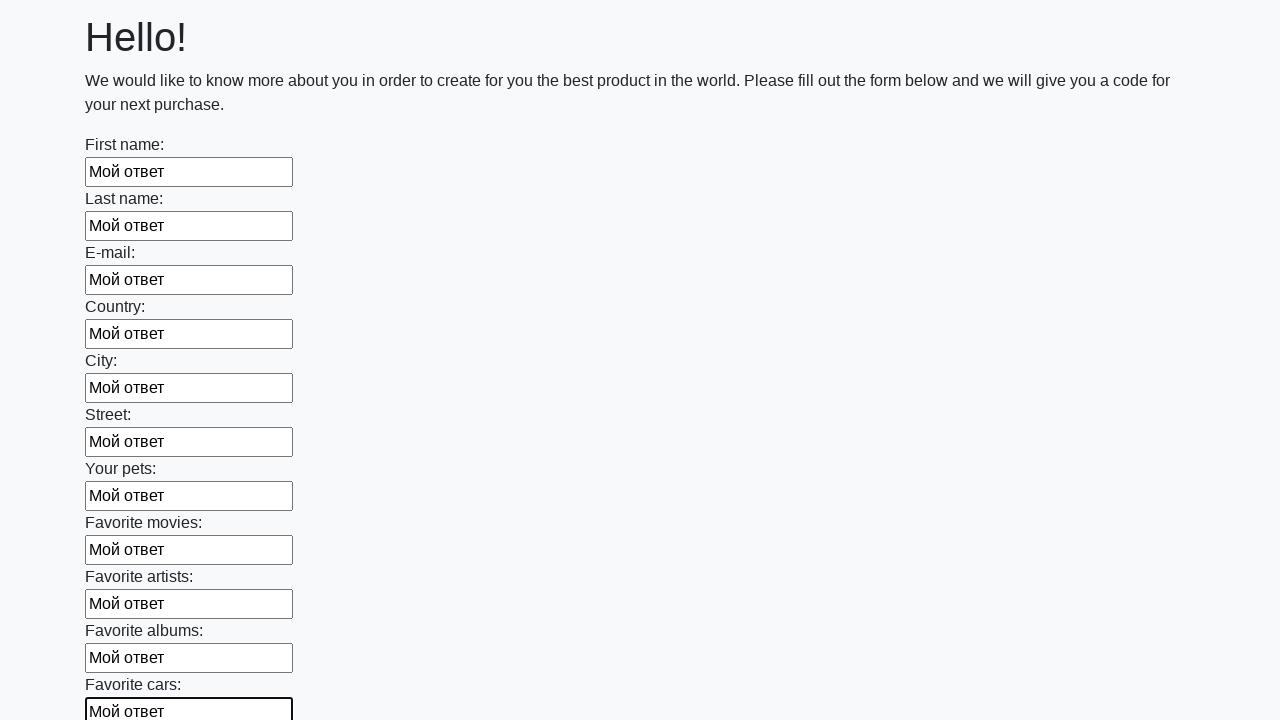

Filled input field with 'Мой ответ' on .first_block input >> nth=11
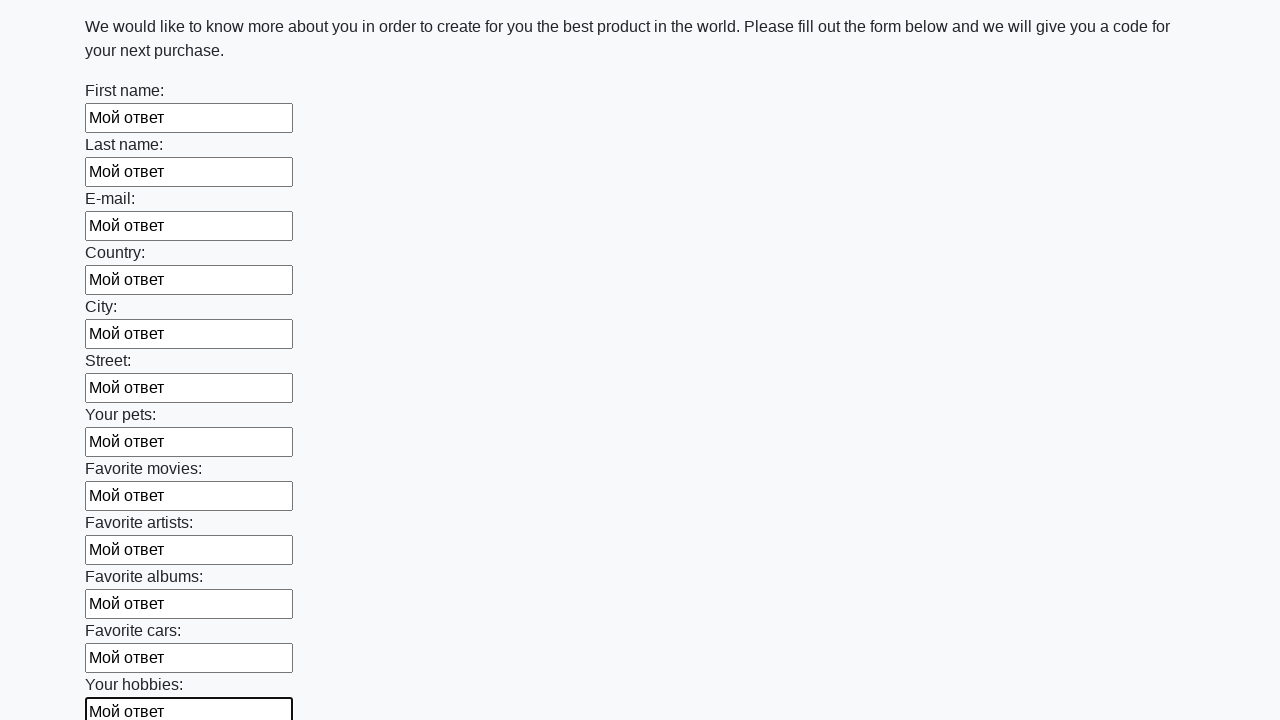

Filled input field with 'Мой ответ' on .first_block input >> nth=12
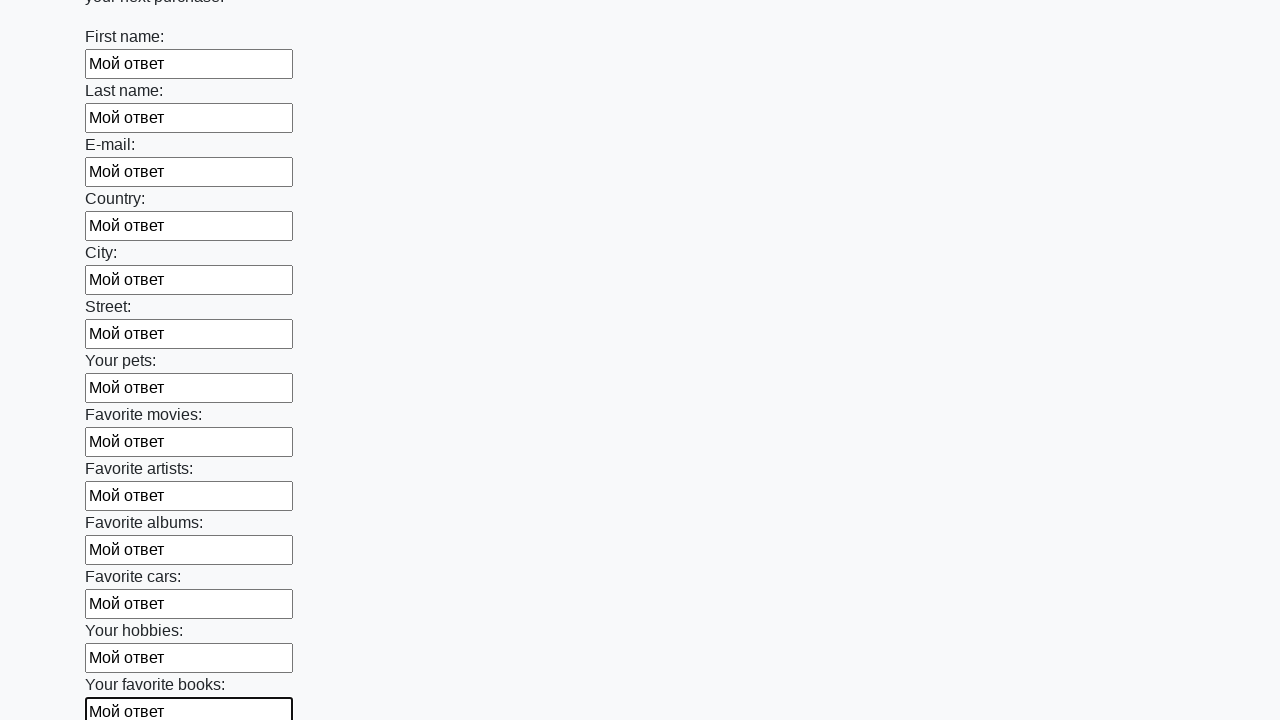

Filled input field with 'Мой ответ' on .first_block input >> nth=13
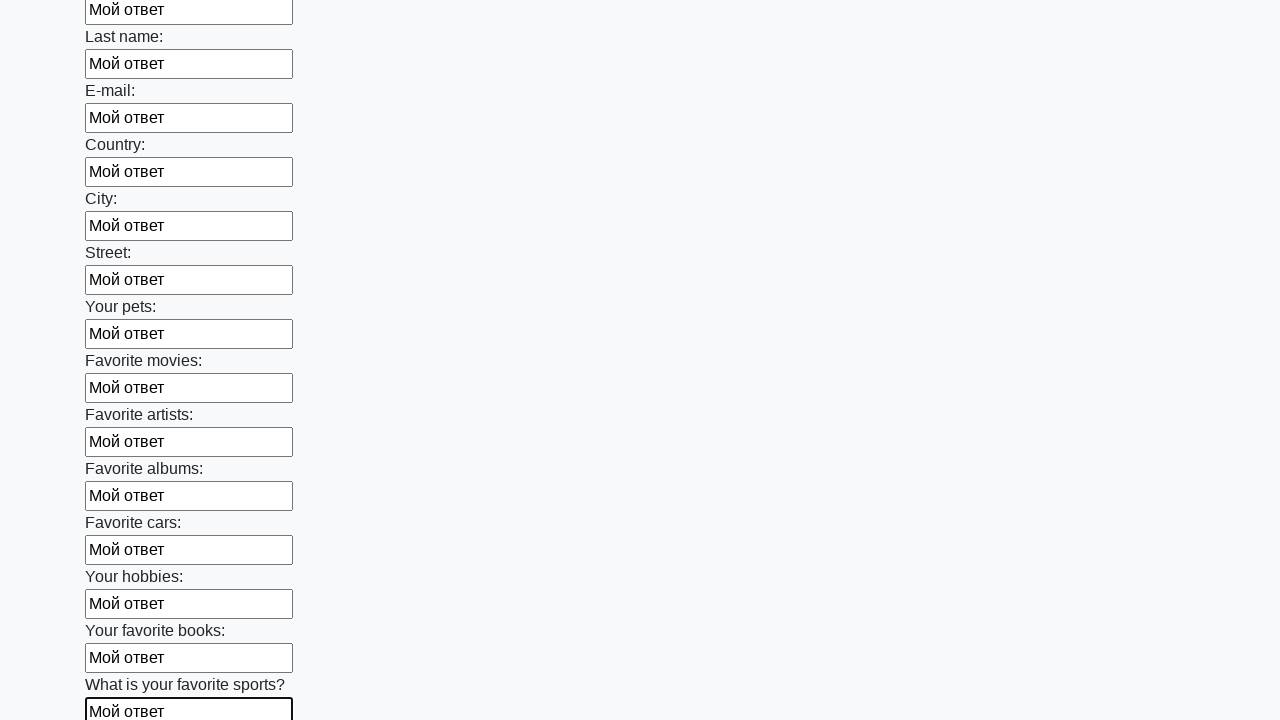

Filled input field with 'Мой ответ' on .first_block input >> nth=14
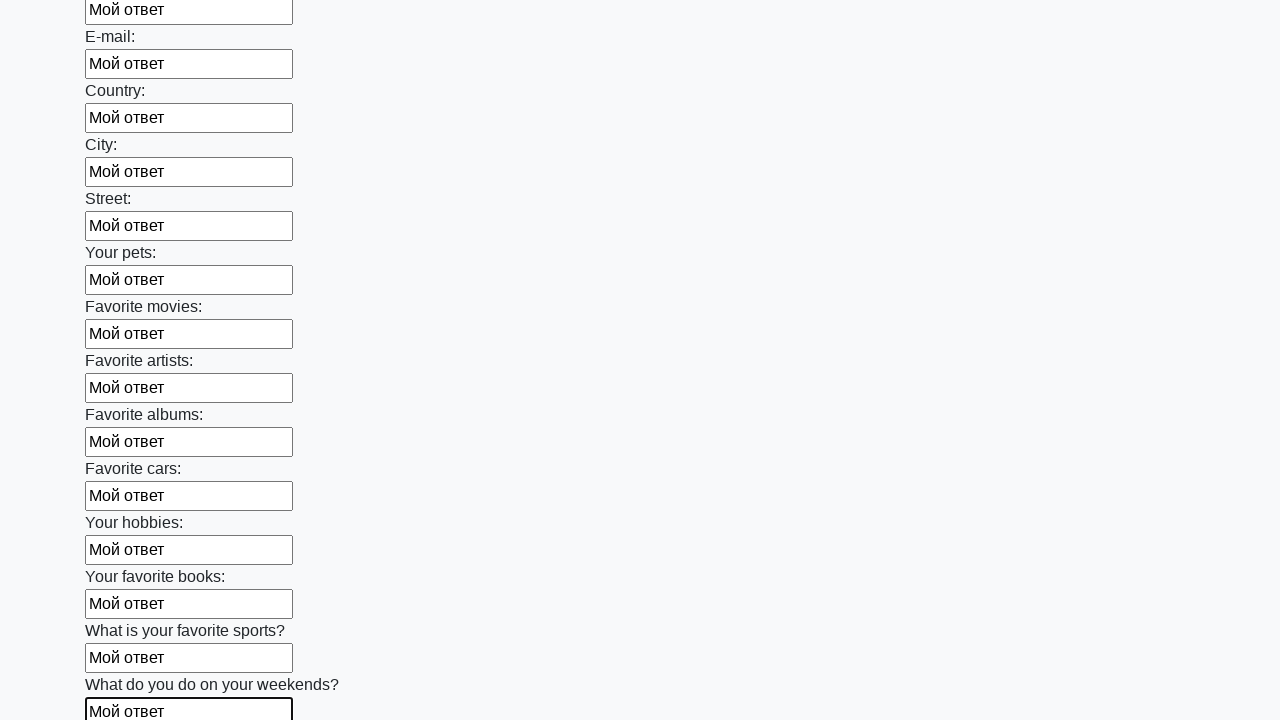

Filled input field with 'Мой ответ' on .first_block input >> nth=15
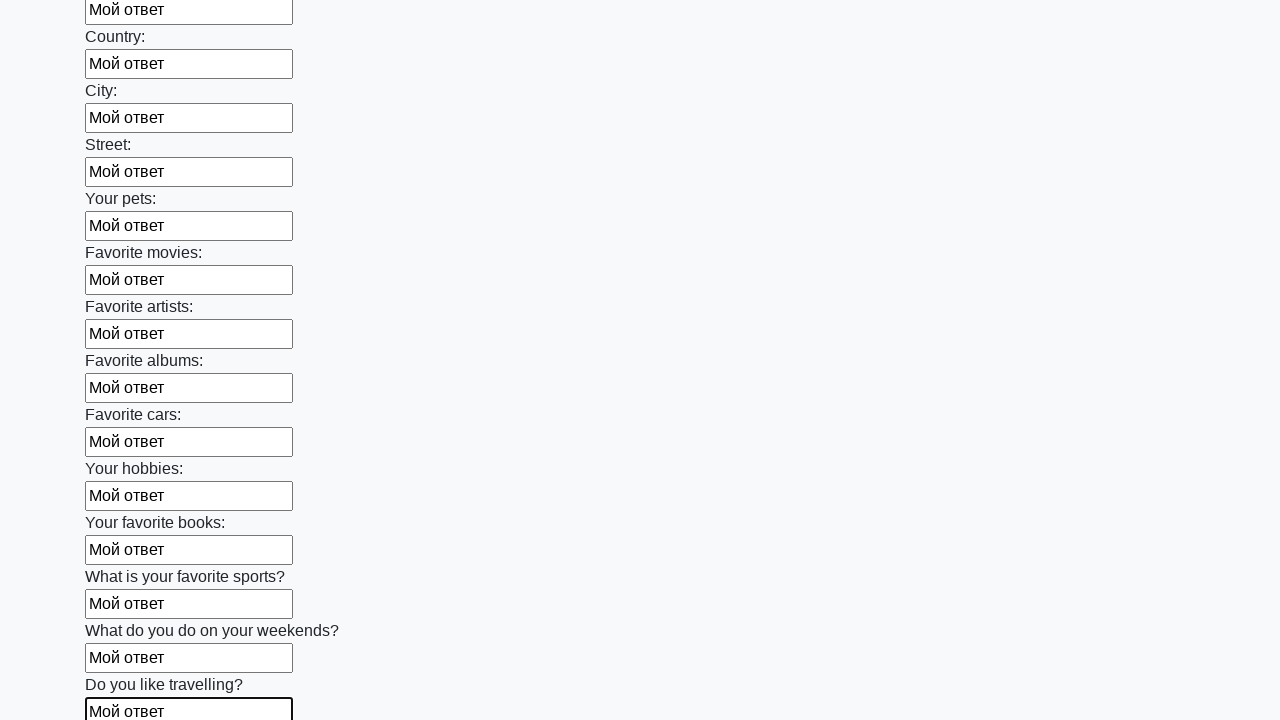

Filled input field with 'Мой ответ' on .first_block input >> nth=16
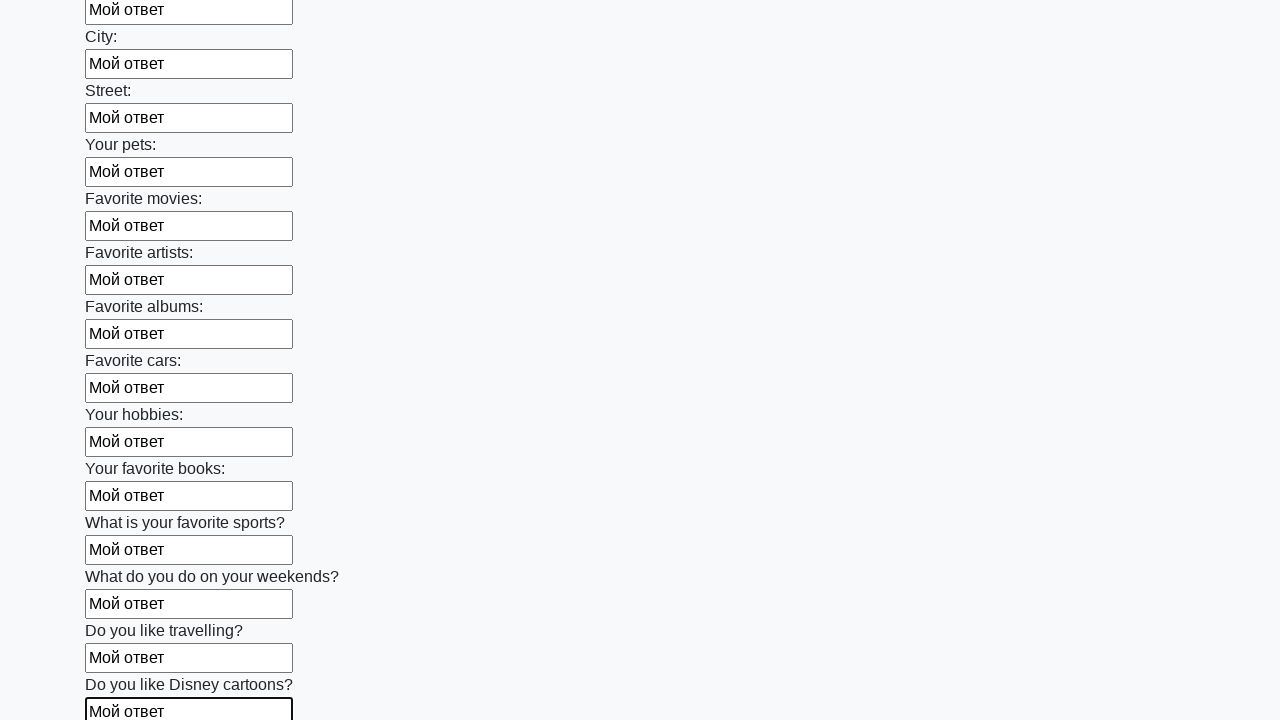

Filled input field with 'Мой ответ' on .first_block input >> nth=17
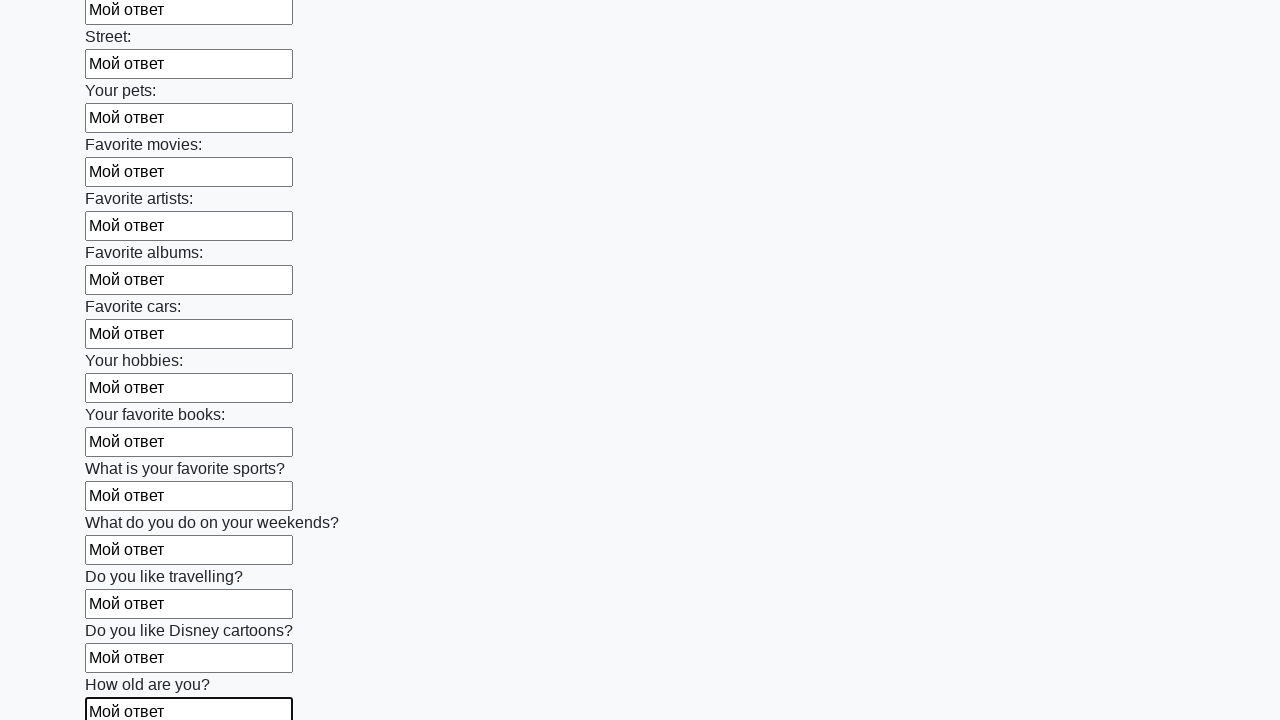

Filled input field with 'Мой ответ' on .first_block input >> nth=18
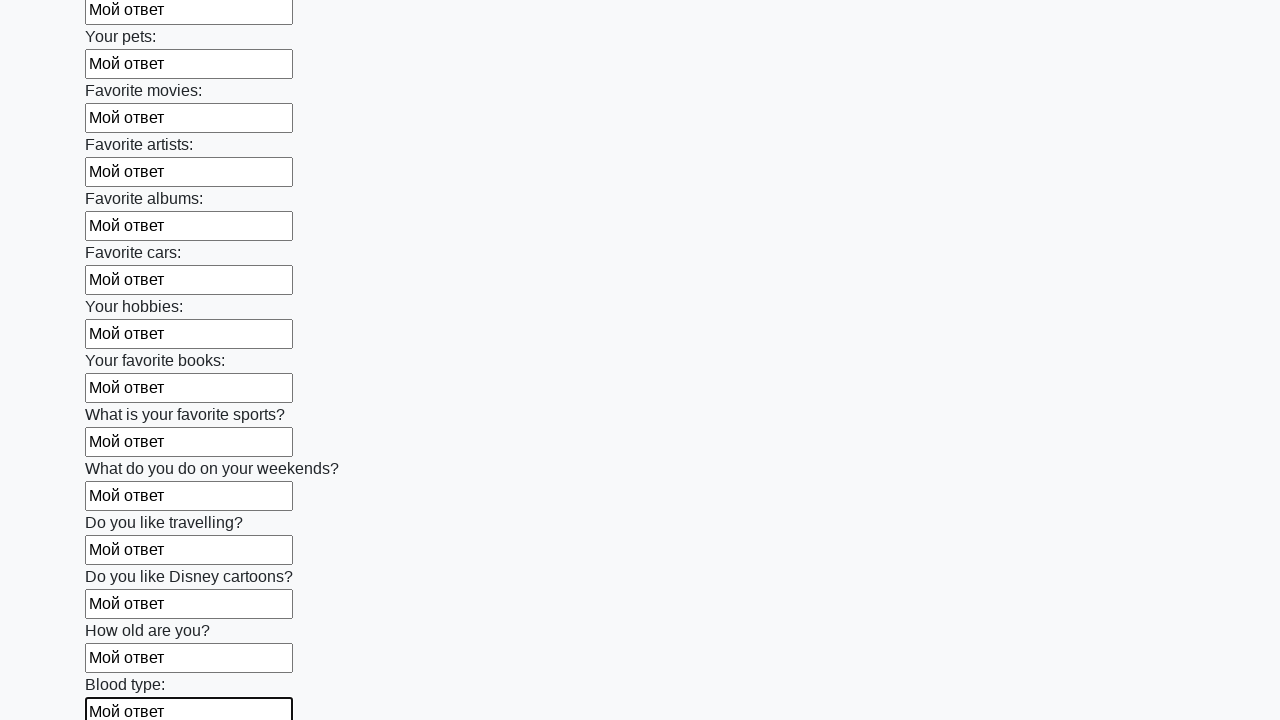

Filled input field with 'Мой ответ' on .first_block input >> nth=19
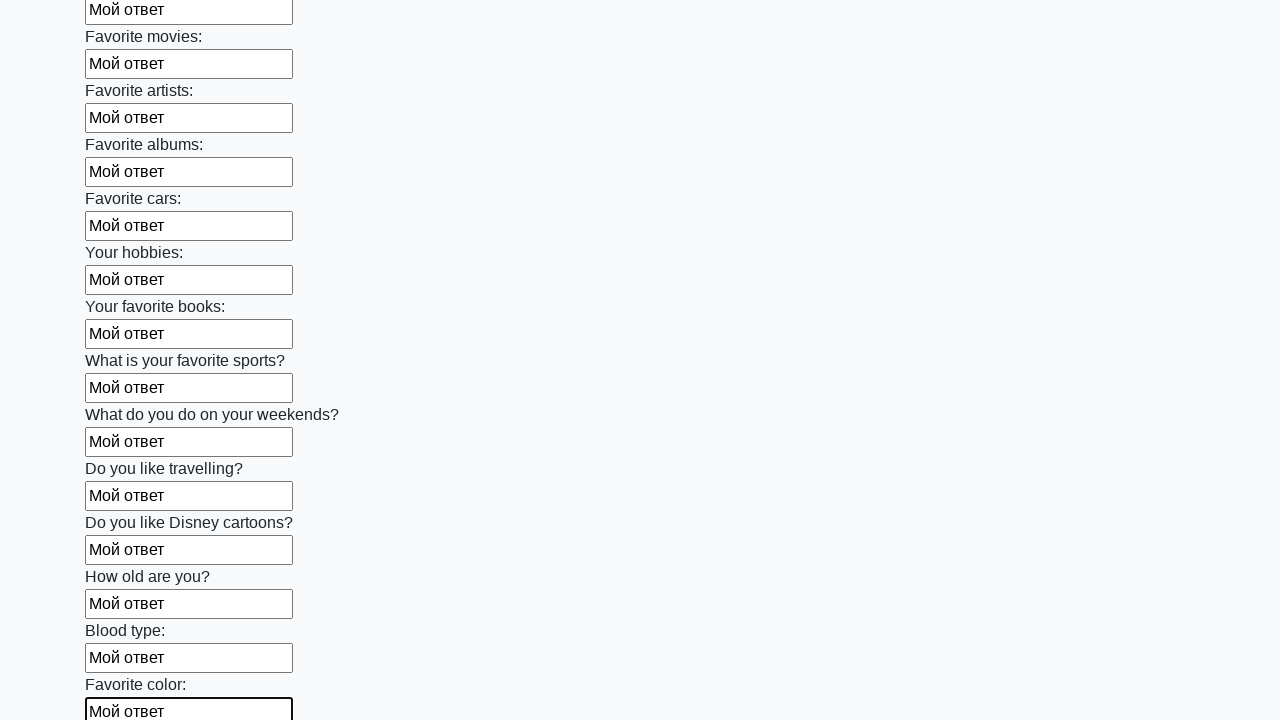

Filled input field with 'Мой ответ' on .first_block input >> nth=20
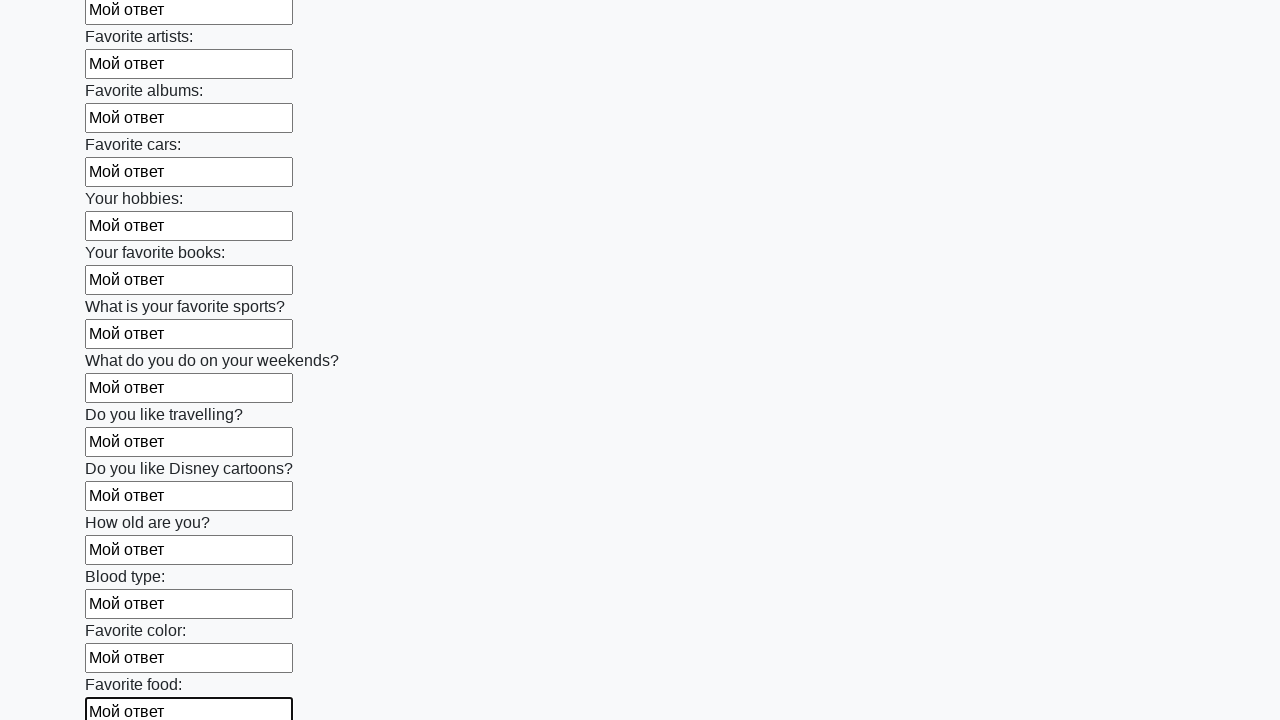

Filled input field with 'Мой ответ' on .first_block input >> nth=21
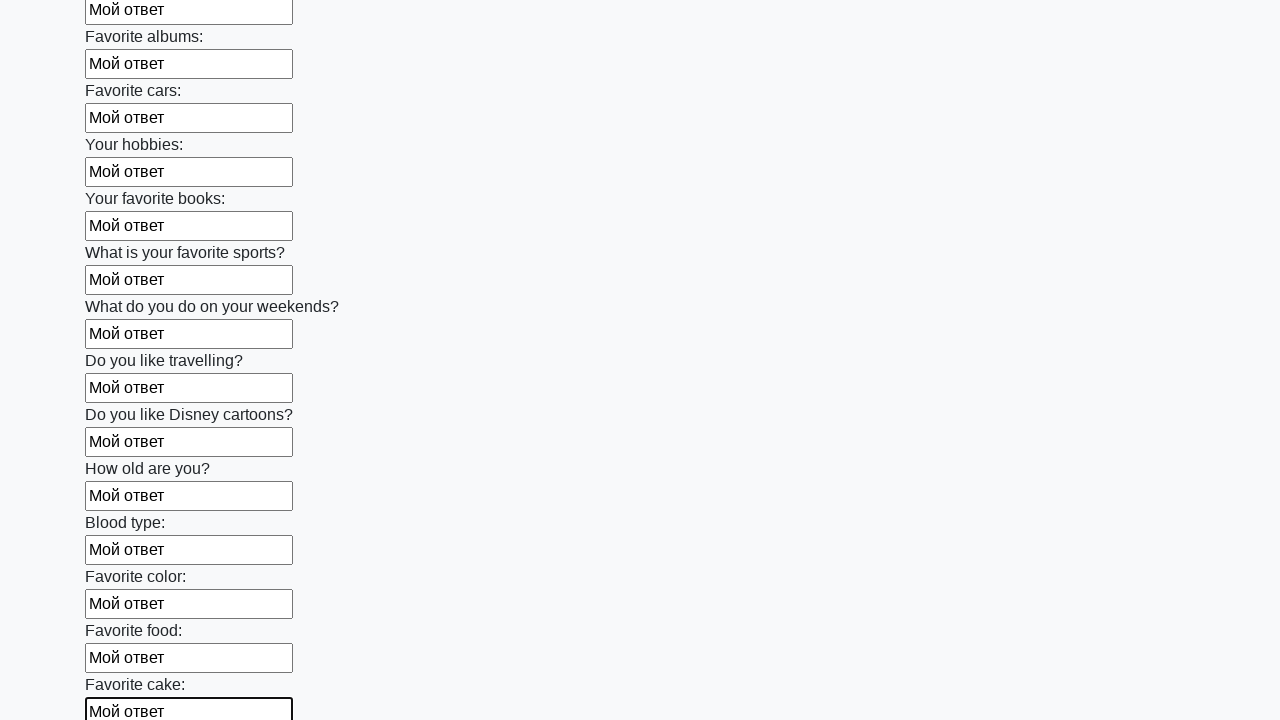

Filled input field with 'Мой ответ' on .first_block input >> nth=22
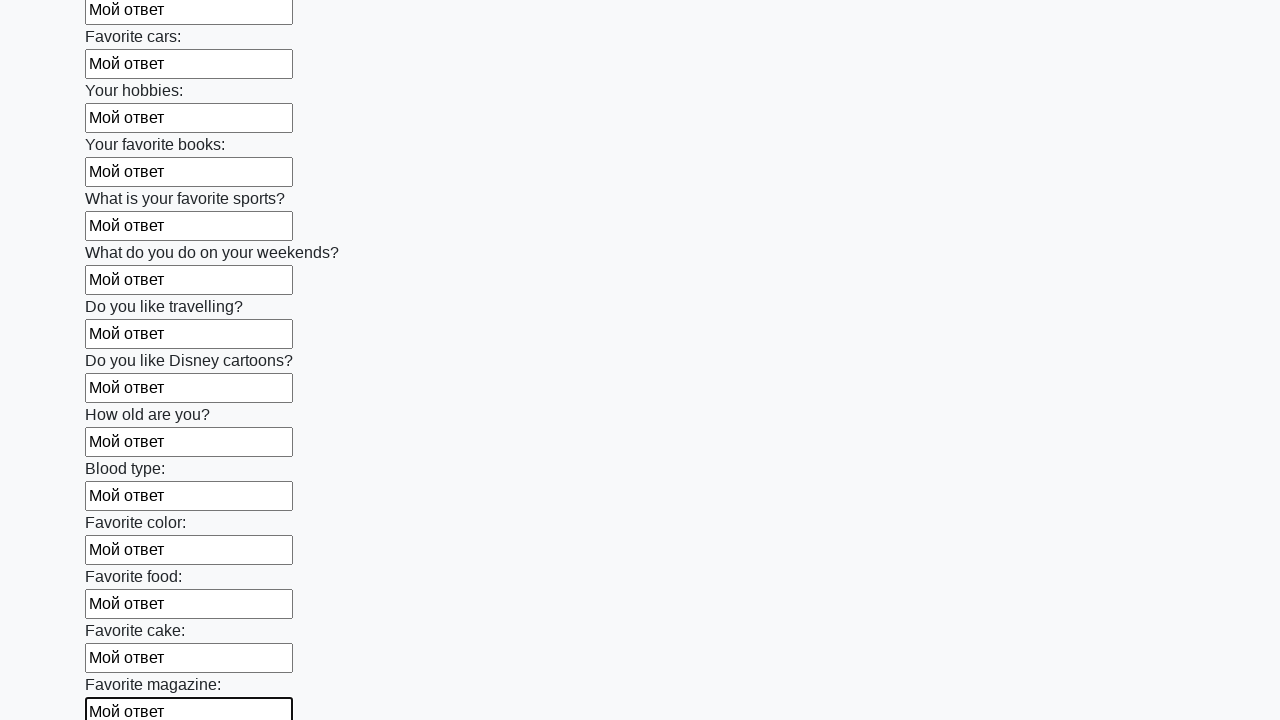

Filled input field with 'Мой ответ' on .first_block input >> nth=23
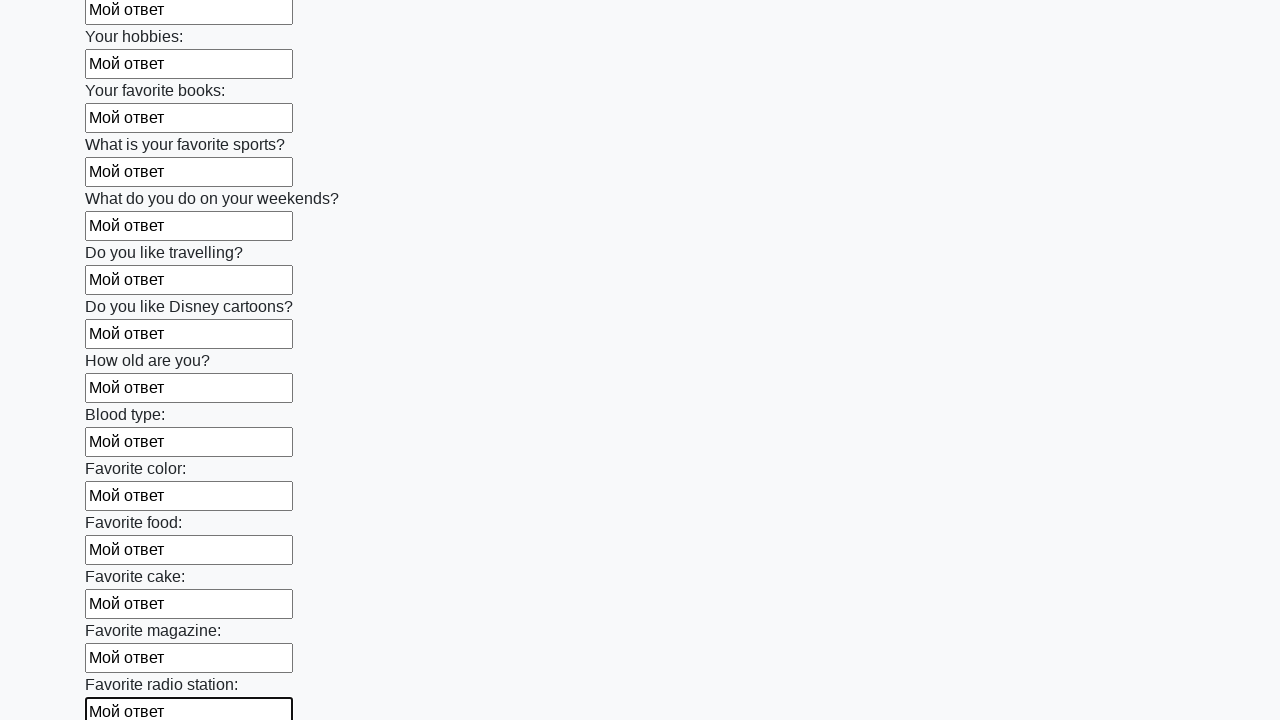

Filled input field with 'Мой ответ' on .first_block input >> nth=24
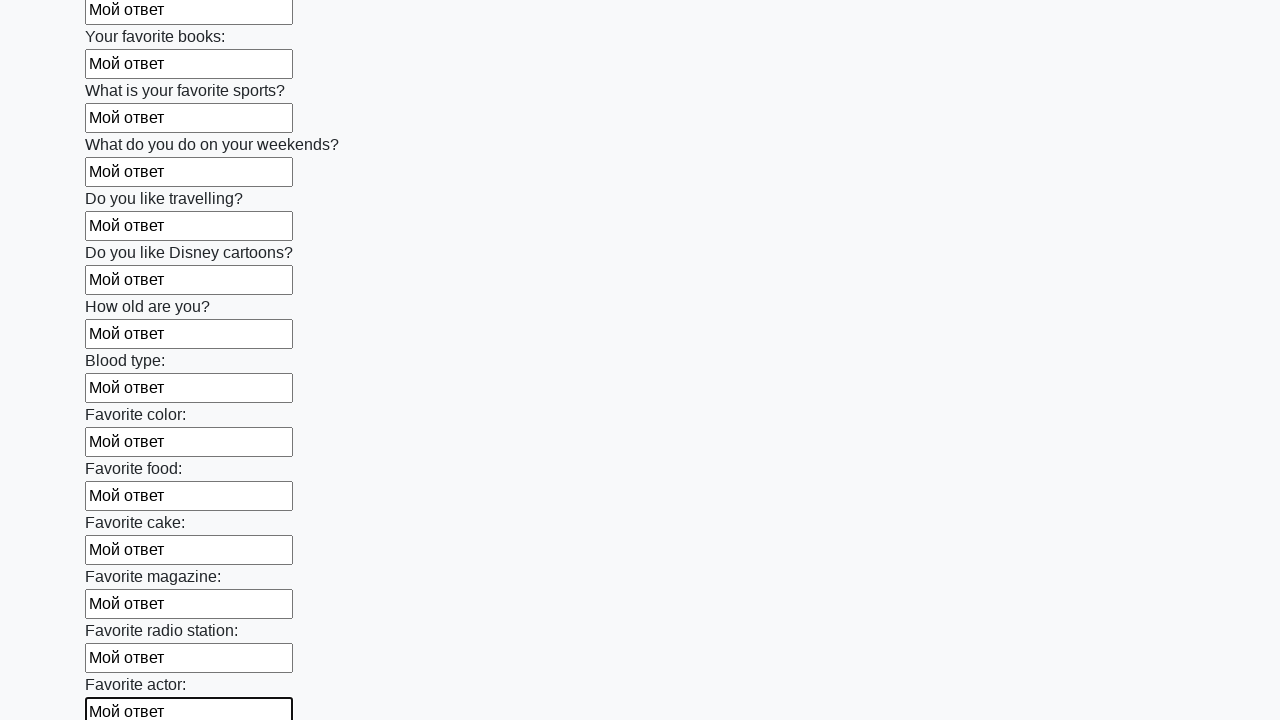

Filled input field with 'Мой ответ' on .first_block input >> nth=25
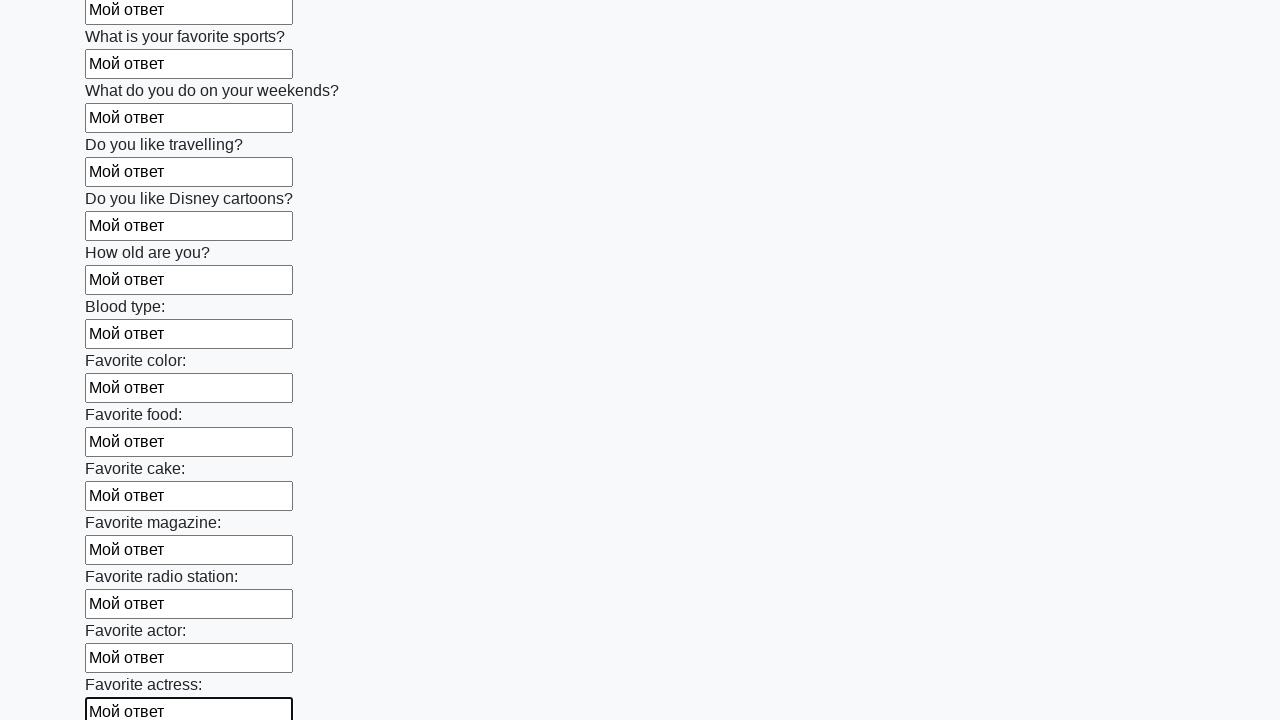

Filled input field with 'Мой ответ' on .first_block input >> nth=26
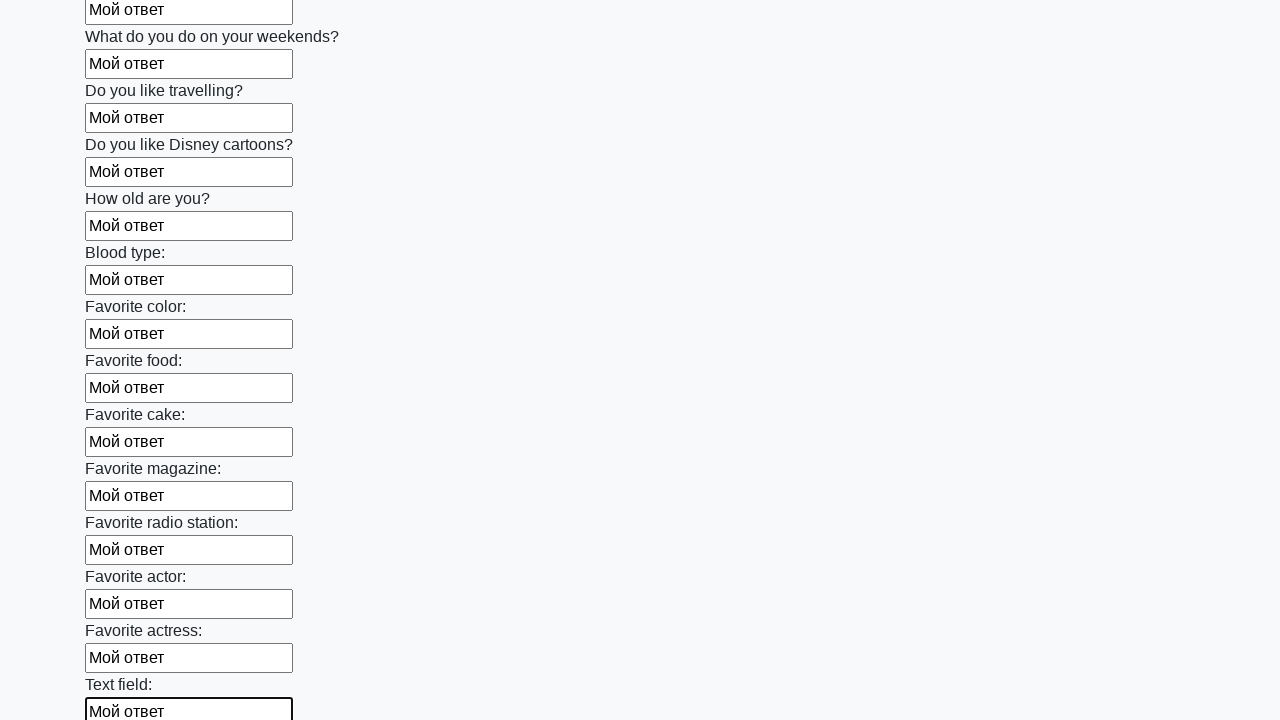

Filled input field with 'Мой ответ' on .first_block input >> nth=27
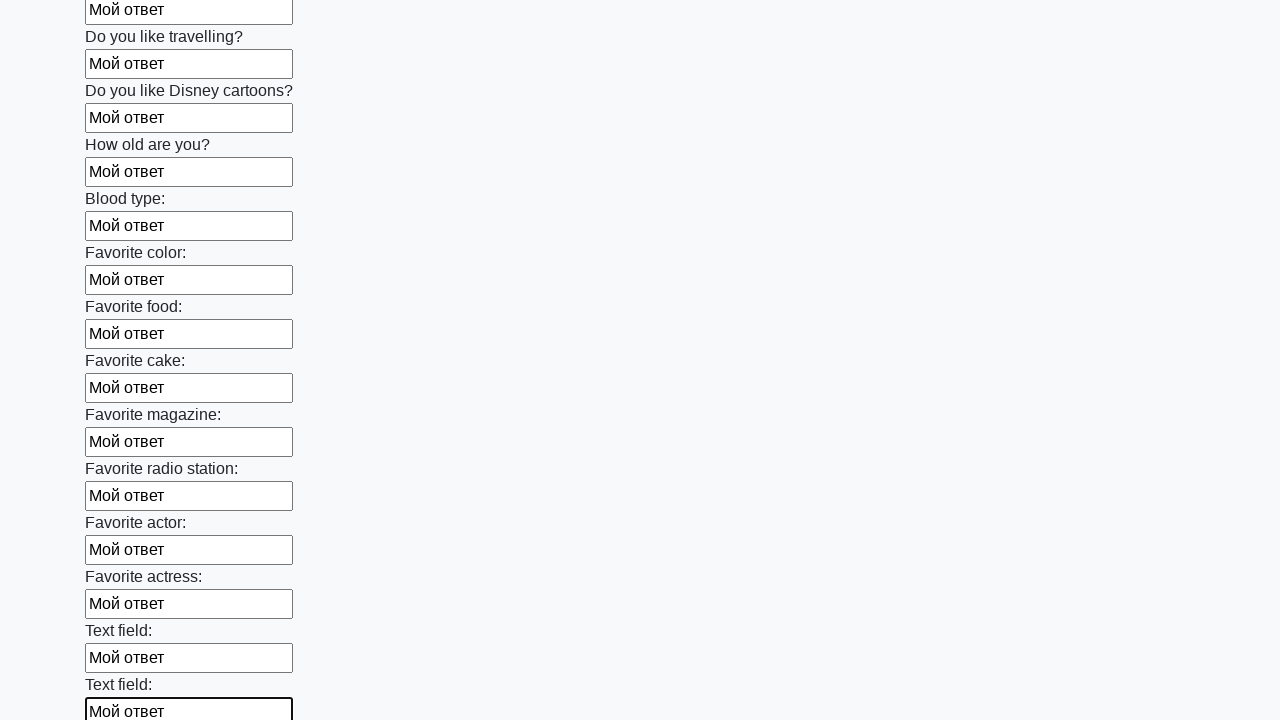

Filled input field with 'Мой ответ' on .first_block input >> nth=28
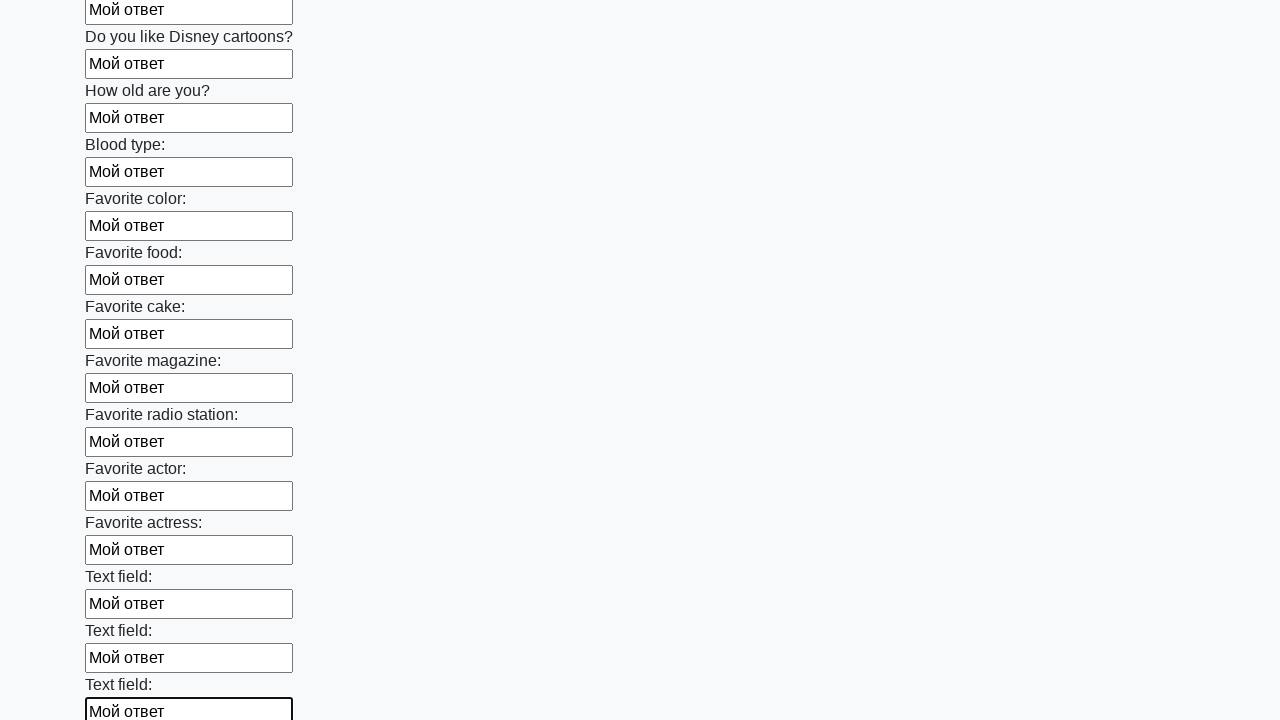

Filled input field with 'Мой ответ' on .first_block input >> nth=29
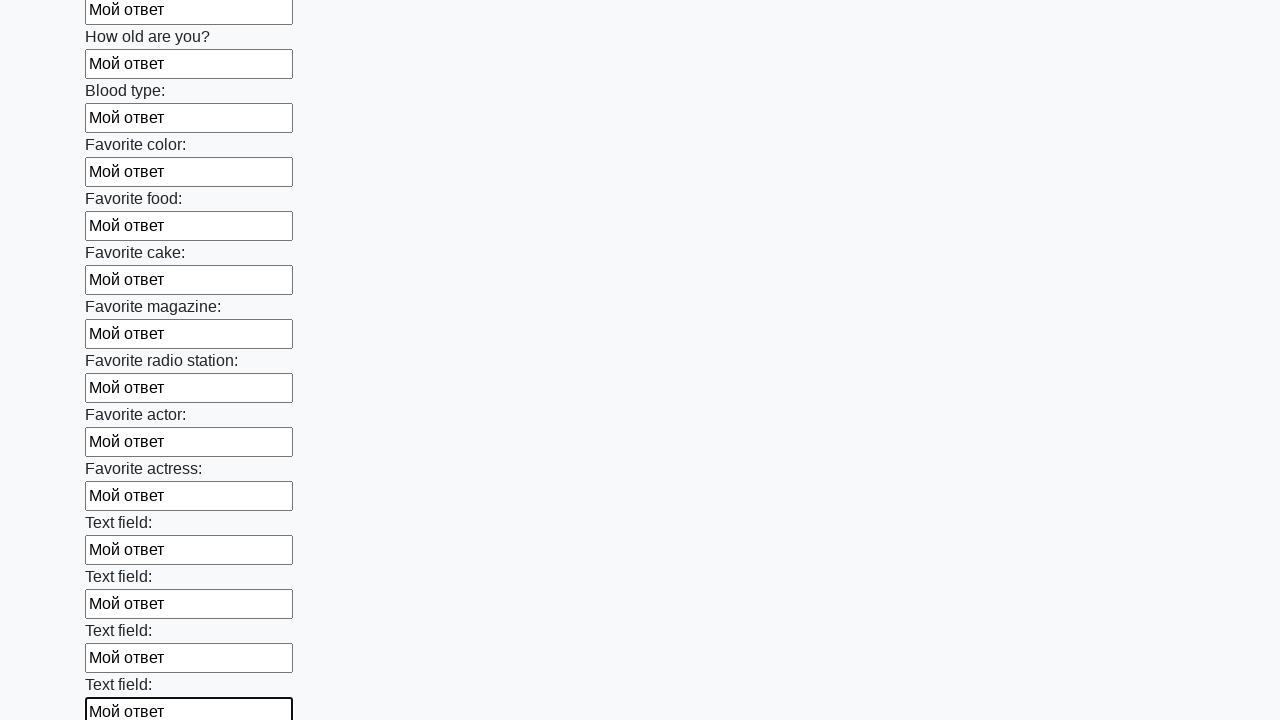

Filled input field with 'Мой ответ' on .first_block input >> nth=30
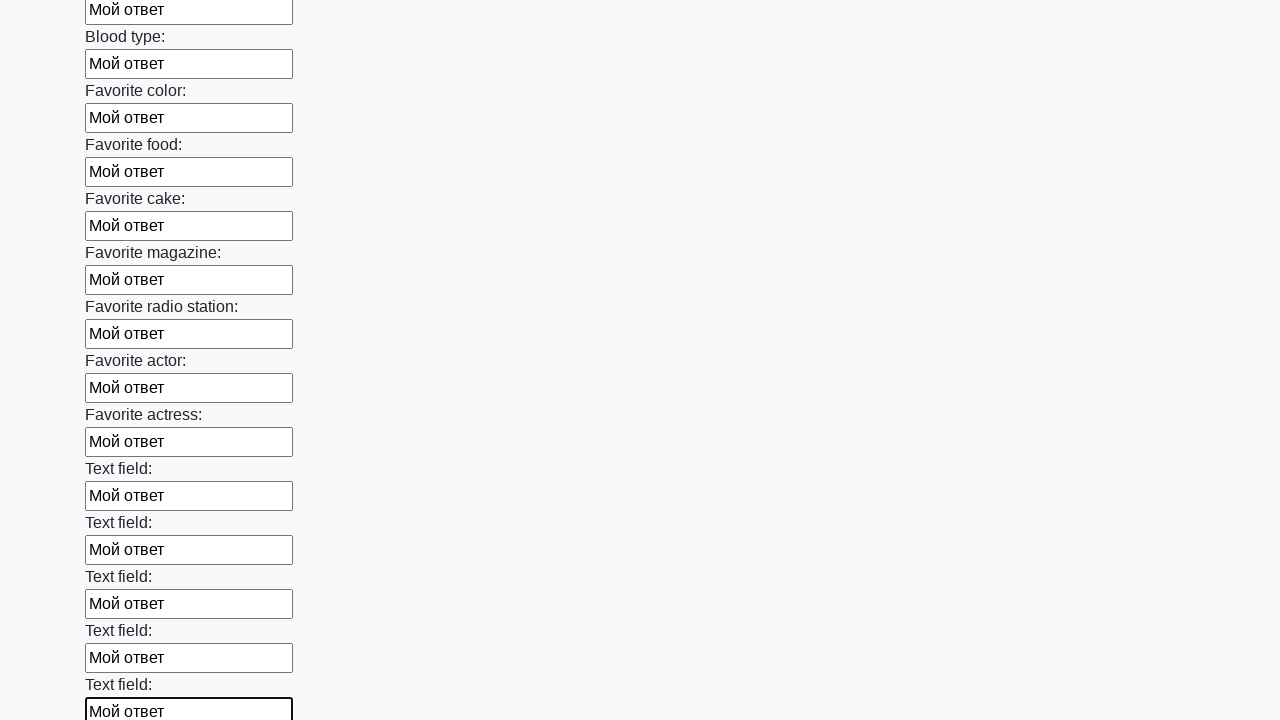

Filled input field with 'Мой ответ' on .first_block input >> nth=31
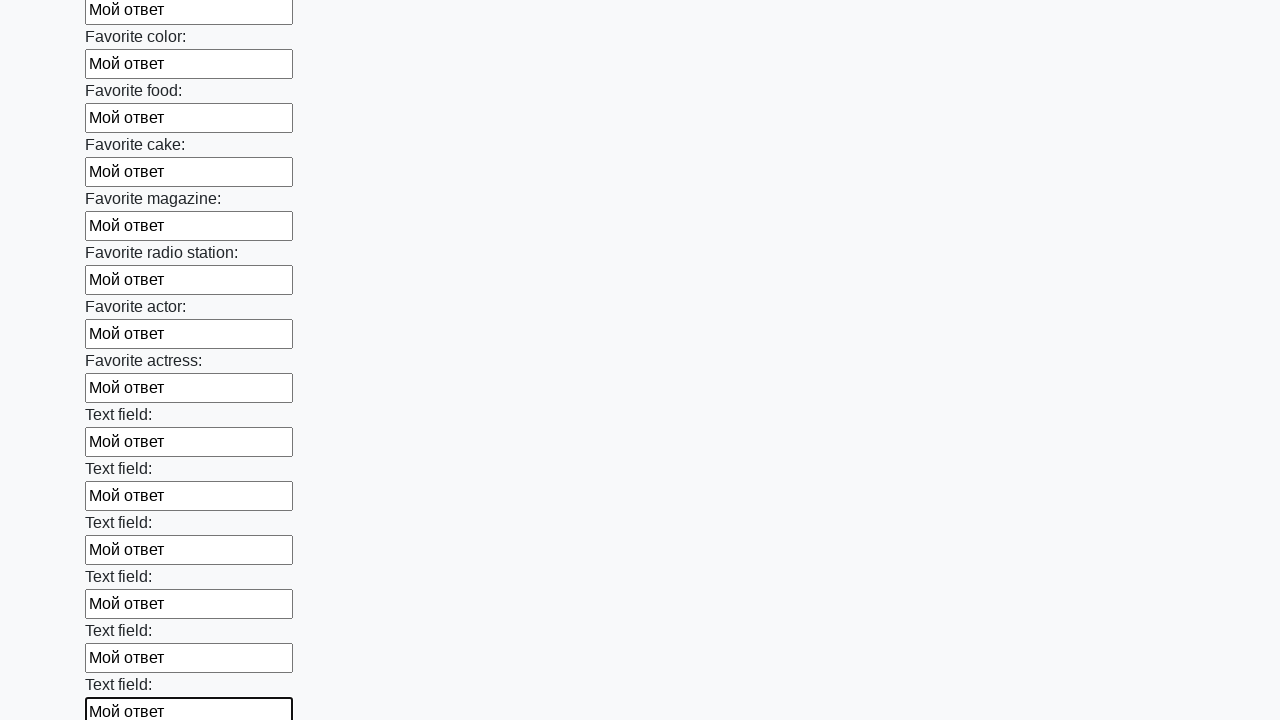

Filled input field with 'Мой ответ' on .first_block input >> nth=32
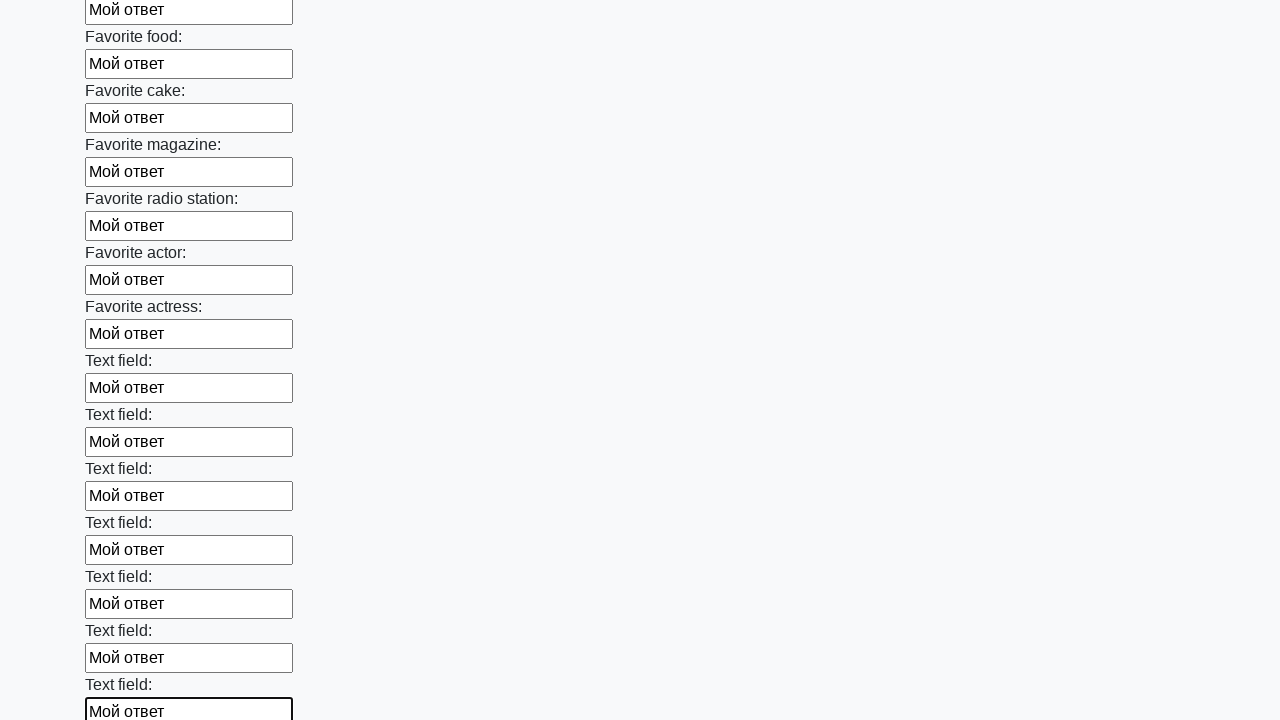

Filled input field with 'Мой ответ' on .first_block input >> nth=33
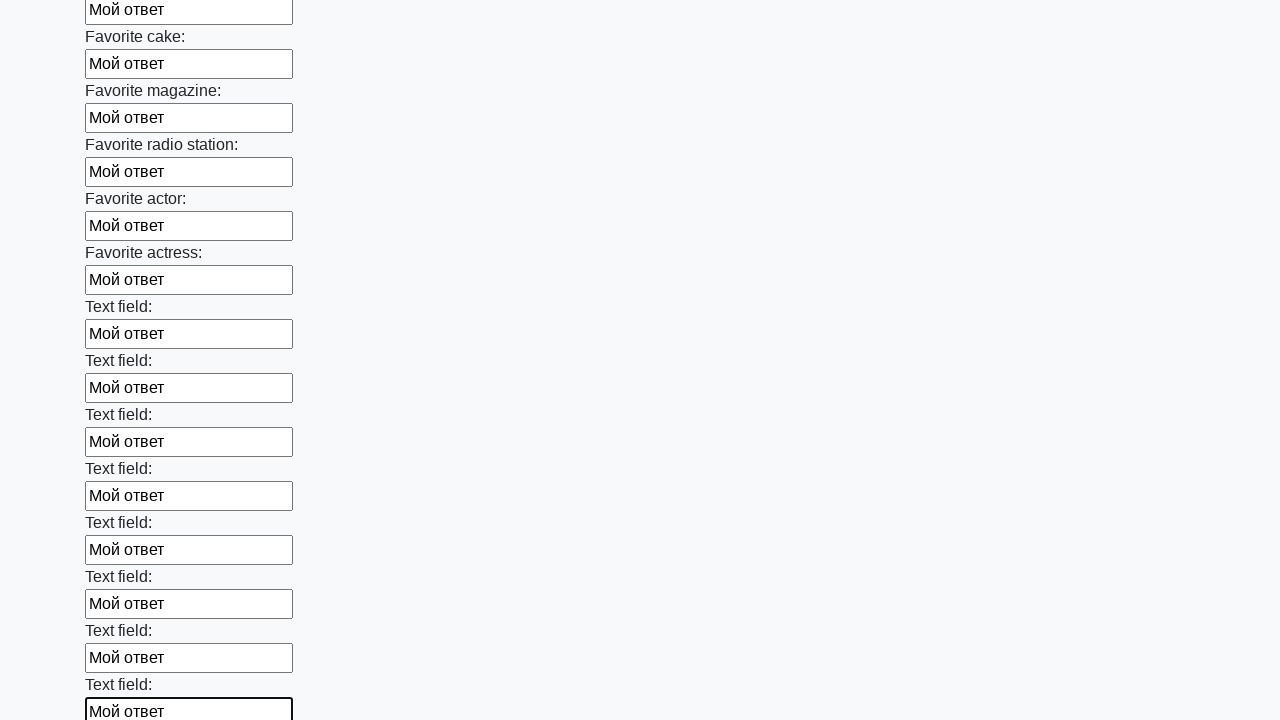

Filled input field with 'Мой ответ' on .first_block input >> nth=34
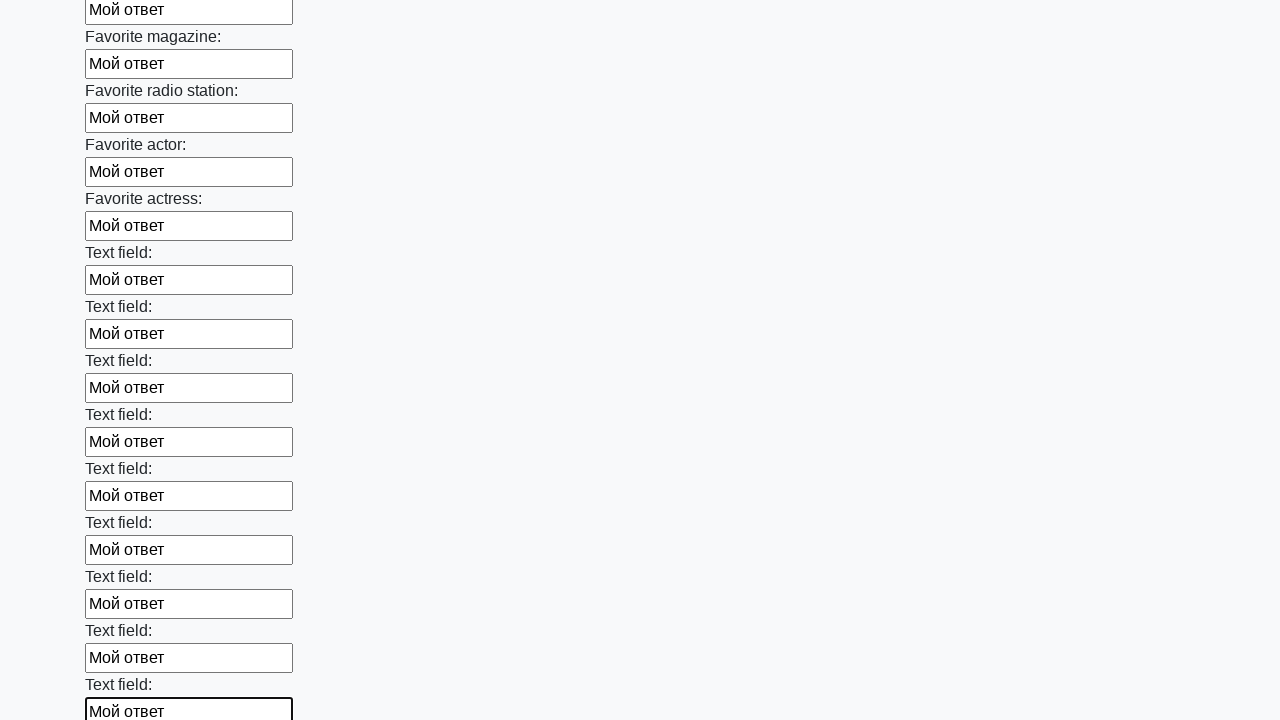

Filled input field with 'Мой ответ' on .first_block input >> nth=35
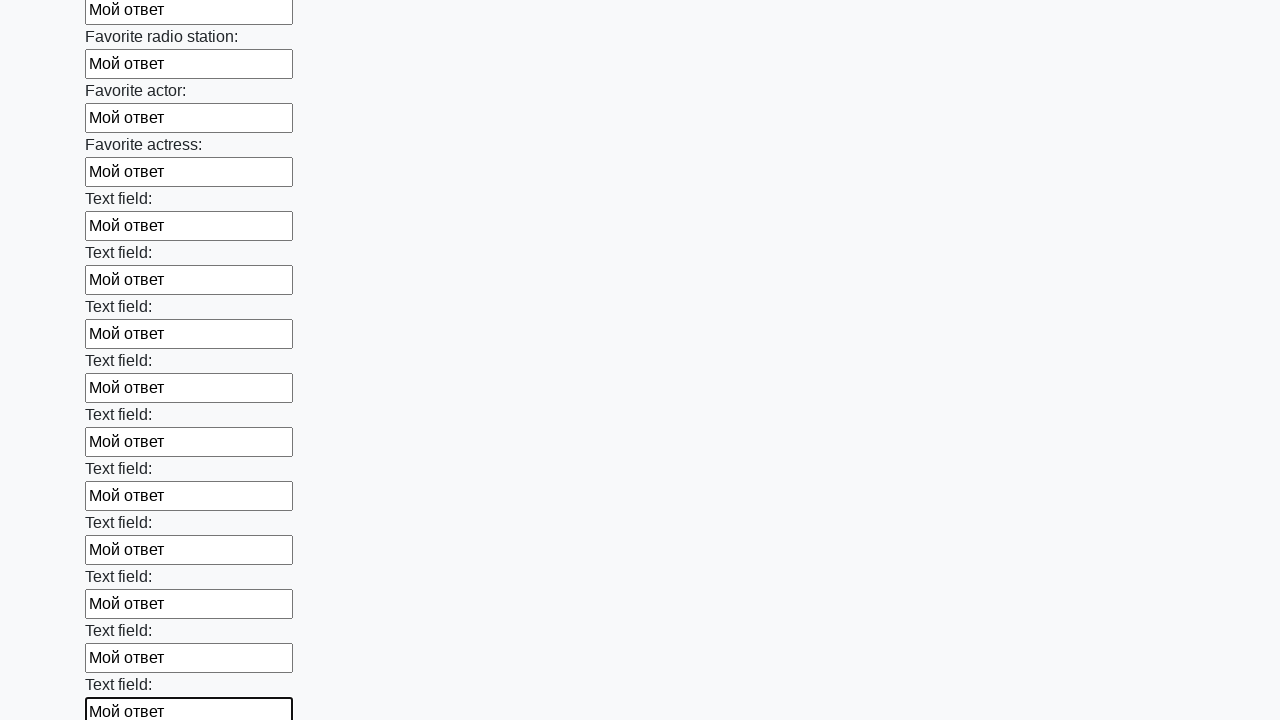

Filled input field with 'Мой ответ' on .first_block input >> nth=36
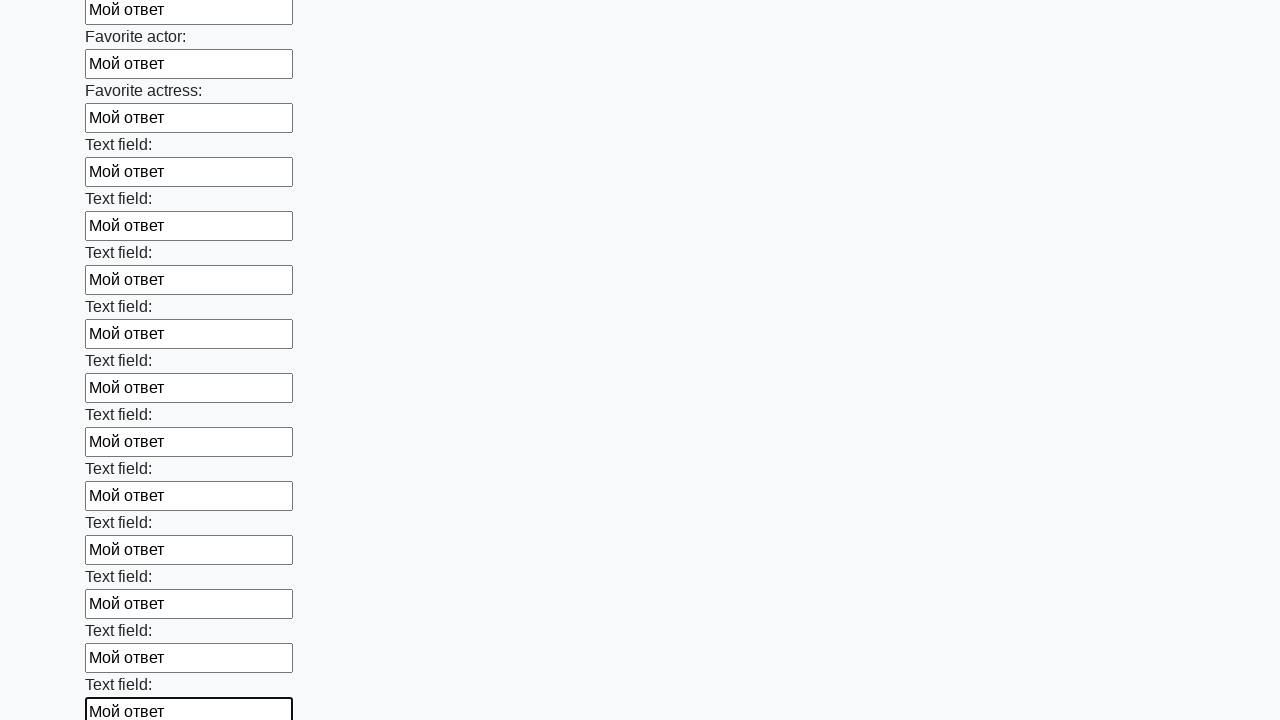

Filled input field with 'Мой ответ' on .first_block input >> nth=37
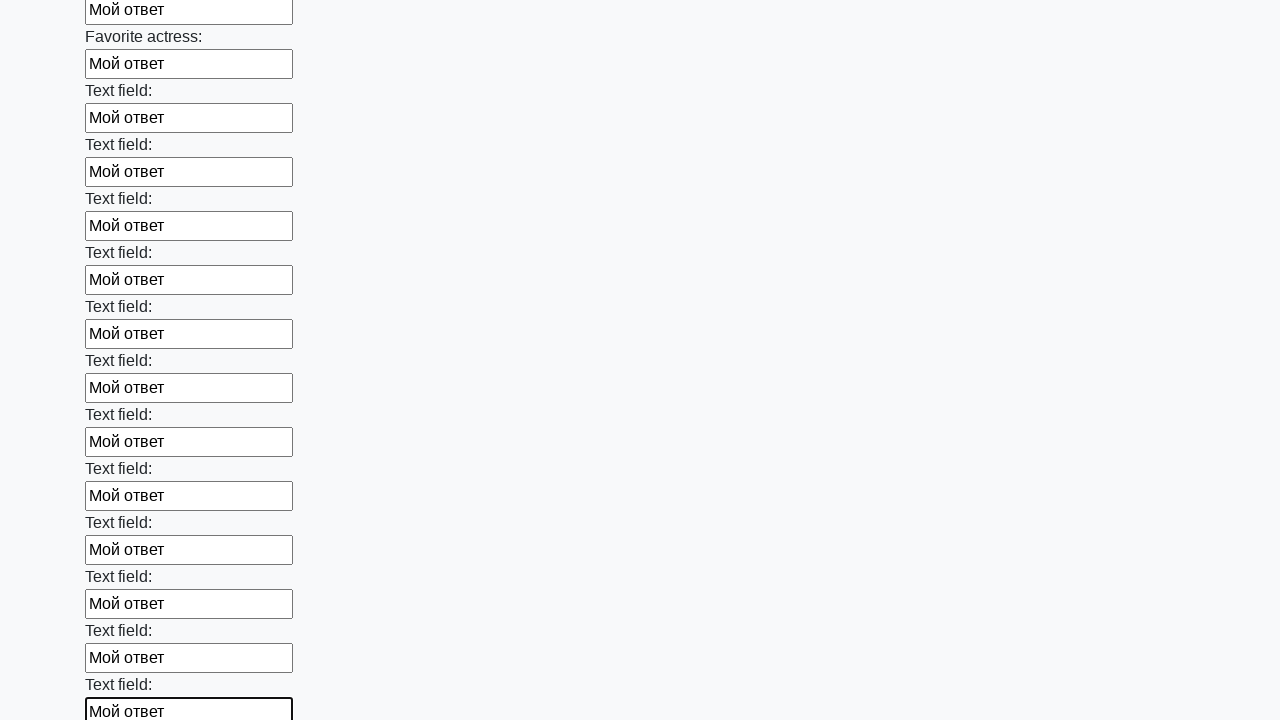

Filled input field with 'Мой ответ' on .first_block input >> nth=38
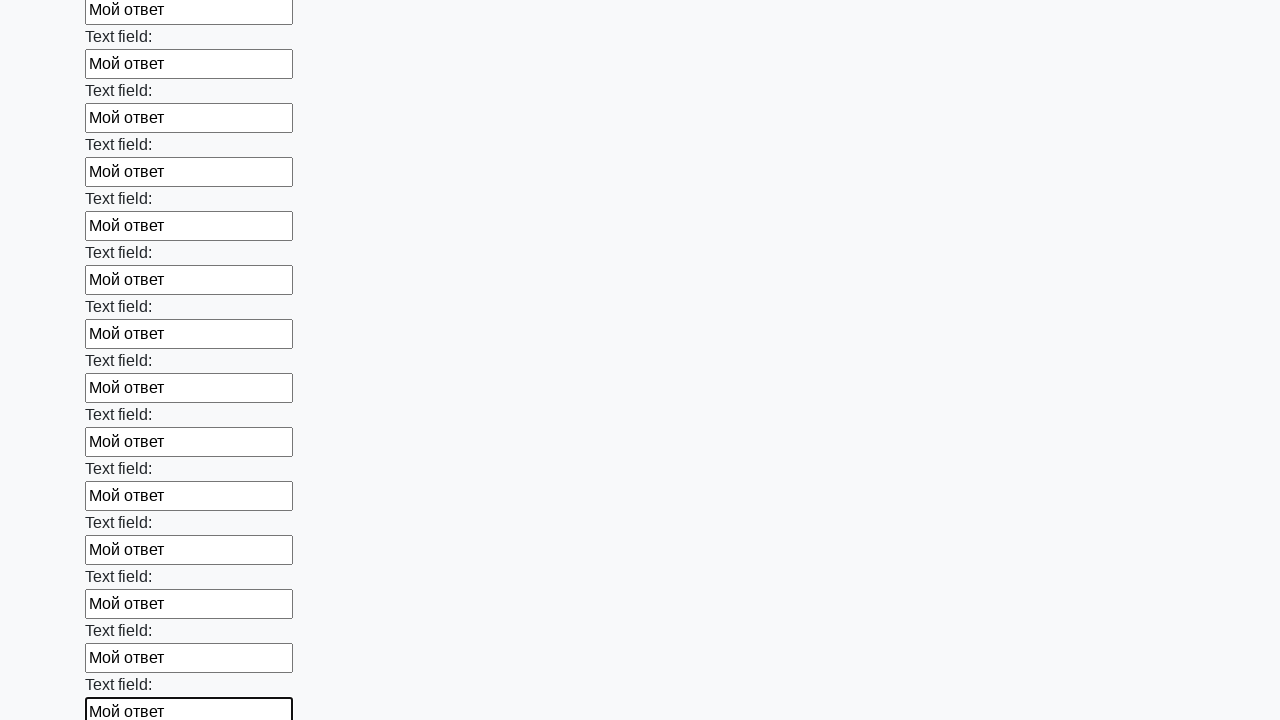

Filled input field with 'Мой ответ' on .first_block input >> nth=39
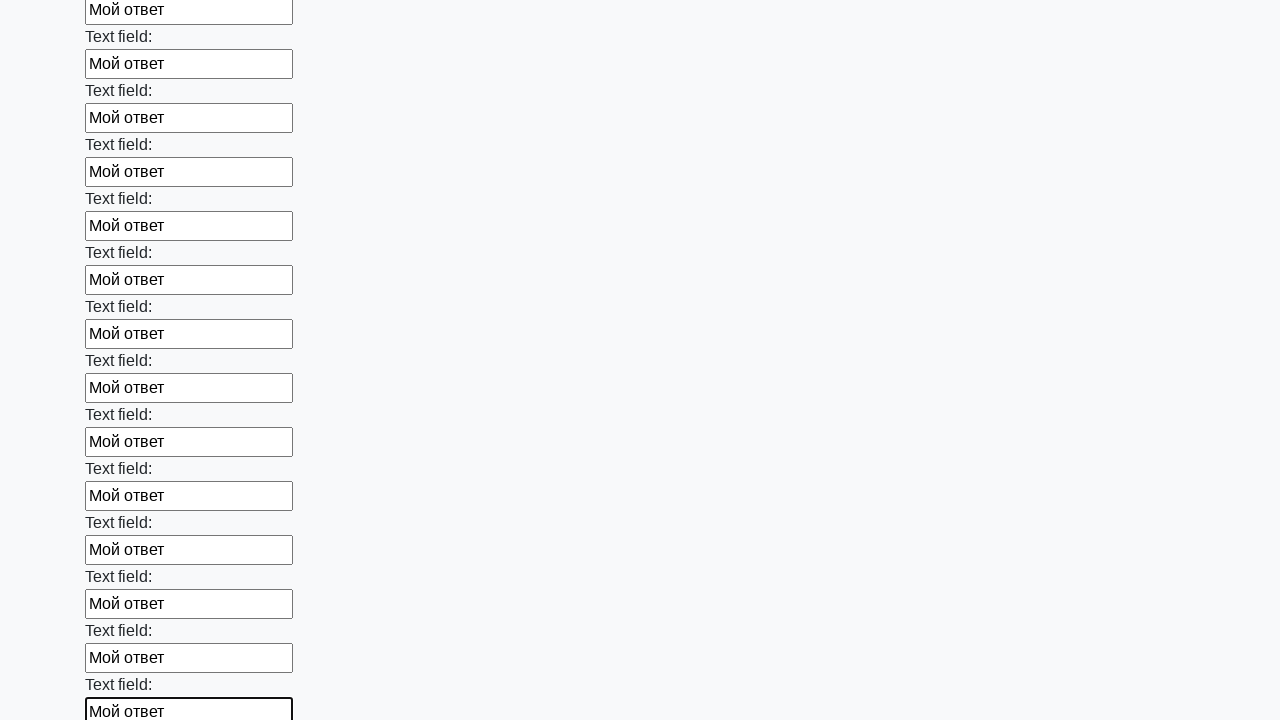

Filled input field with 'Мой ответ' on .first_block input >> nth=40
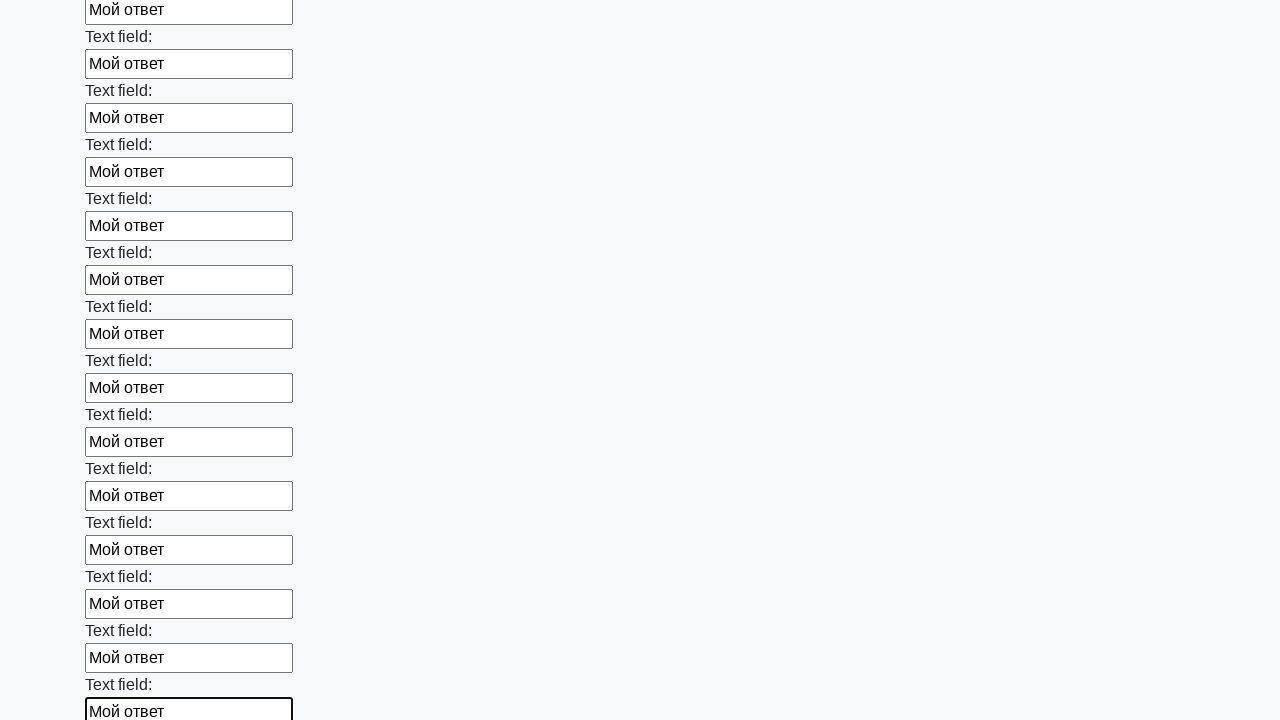

Filled input field with 'Мой ответ' on .first_block input >> nth=41
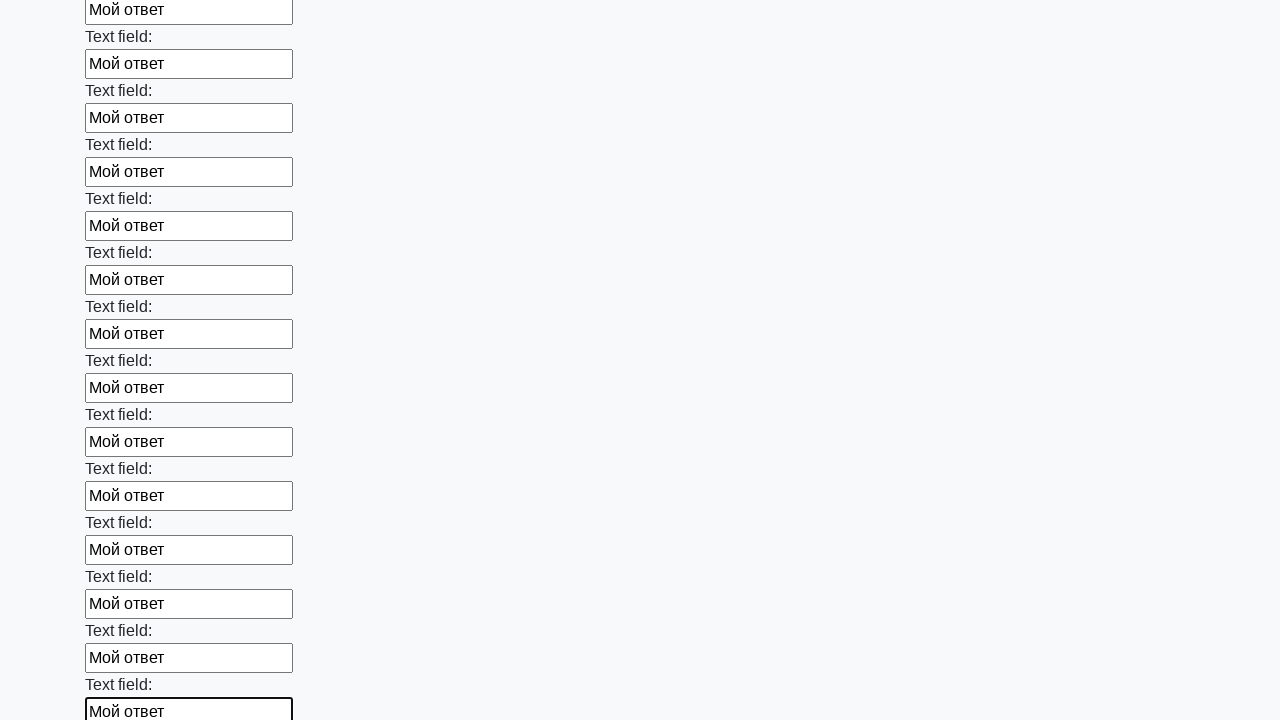

Filled input field with 'Мой ответ' on .first_block input >> nth=42
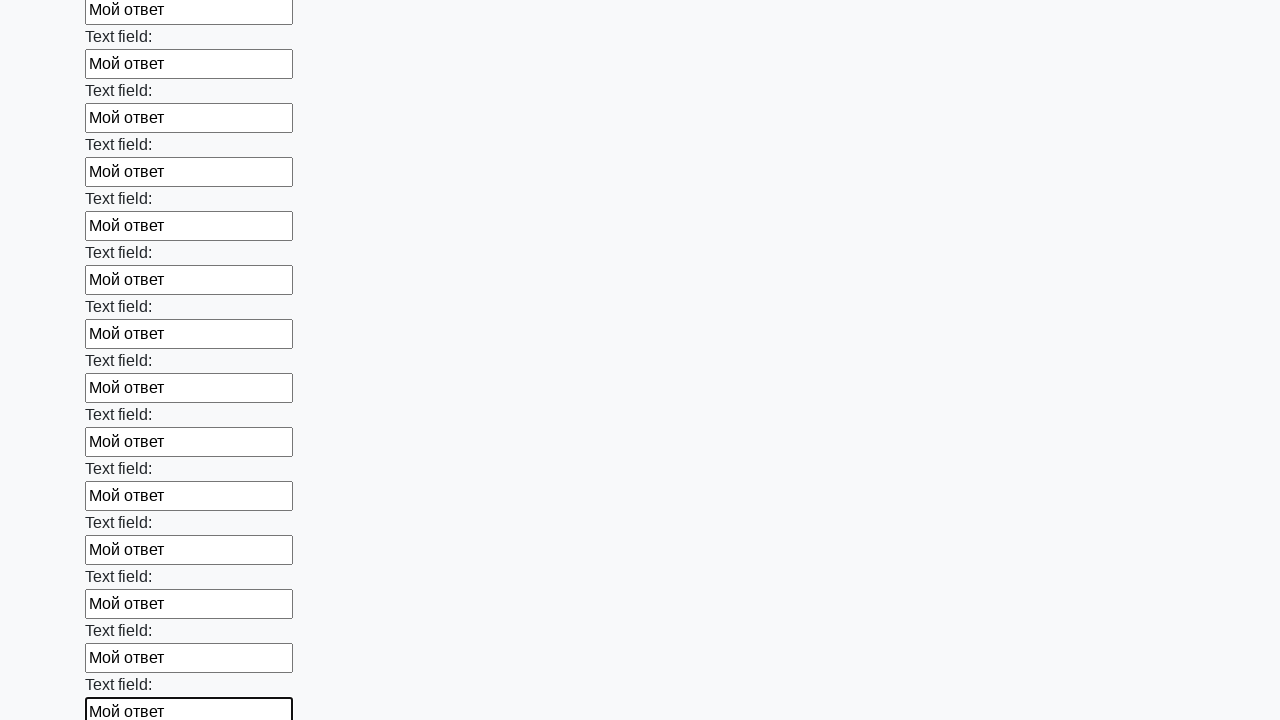

Filled input field with 'Мой ответ' on .first_block input >> nth=43
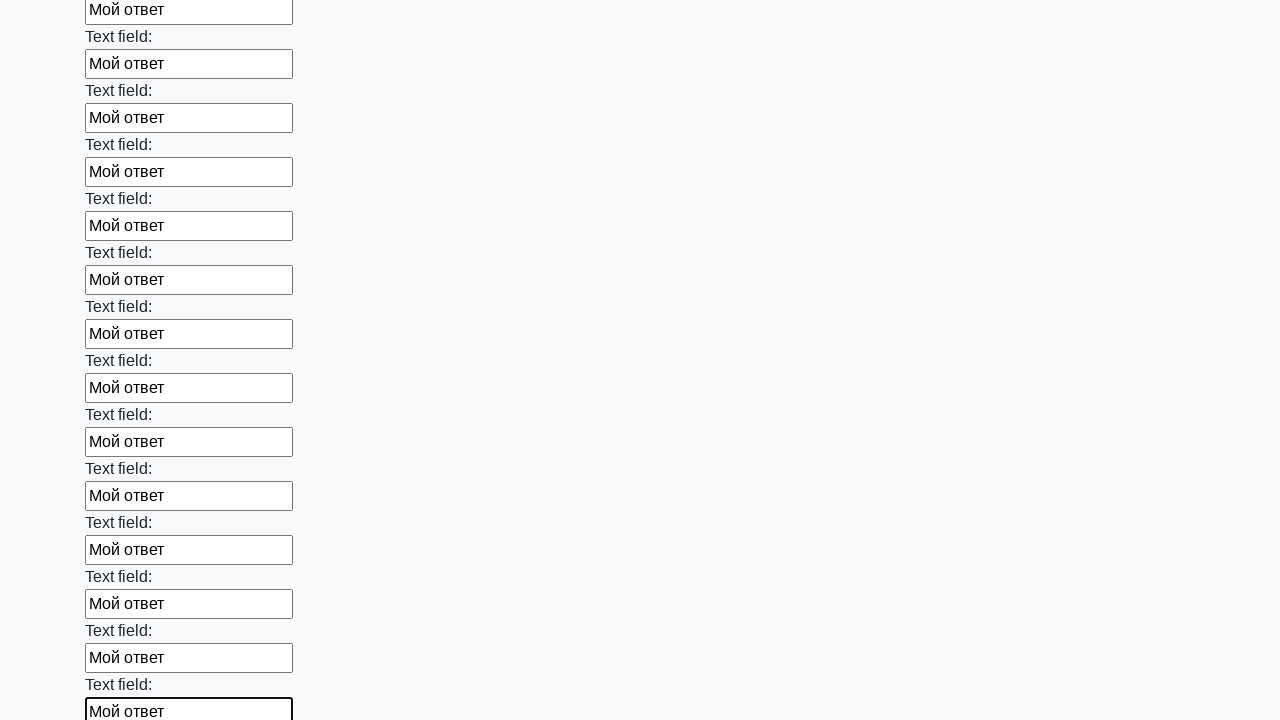

Filled input field with 'Мой ответ' on .first_block input >> nth=44
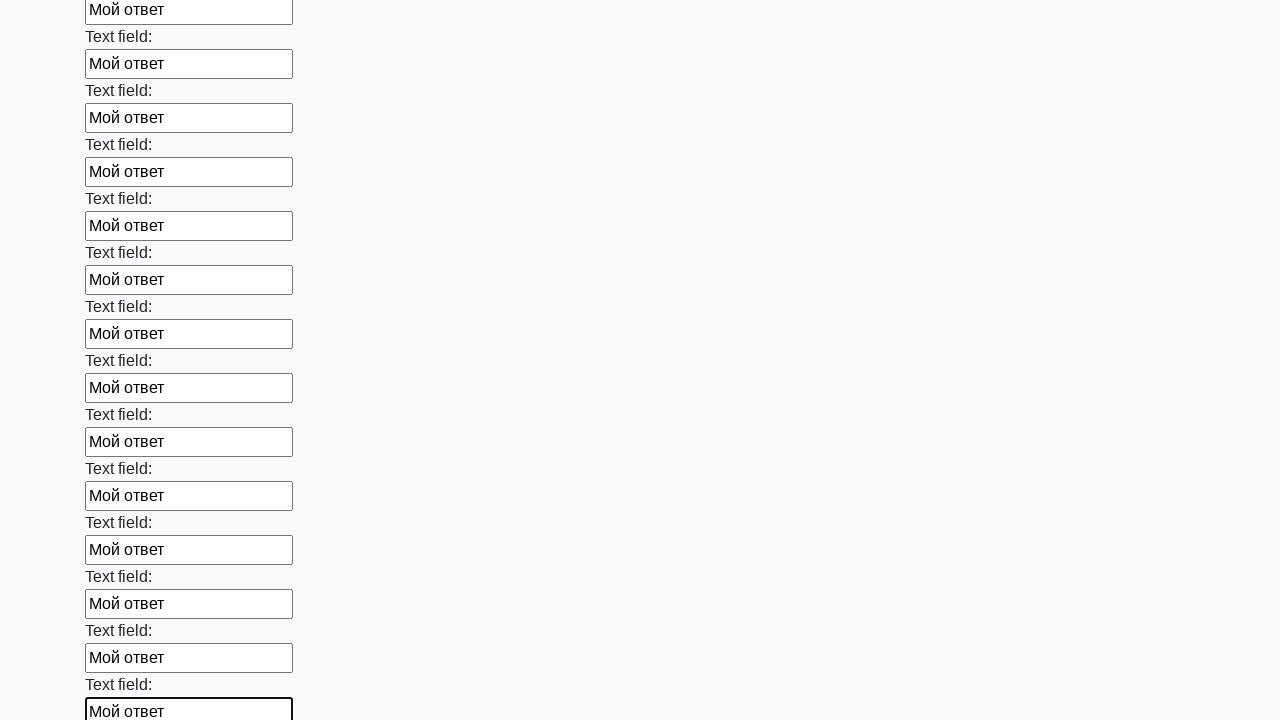

Filled input field with 'Мой ответ' on .first_block input >> nth=45
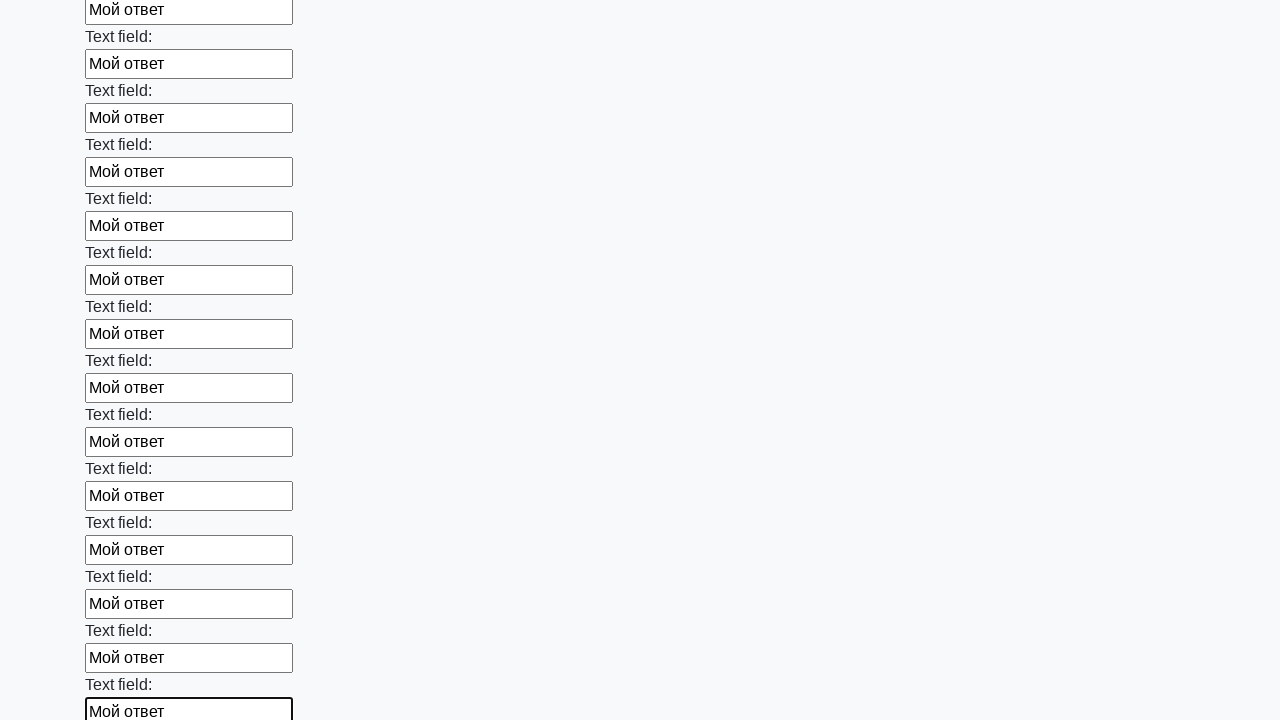

Filled input field with 'Мой ответ' on .first_block input >> nth=46
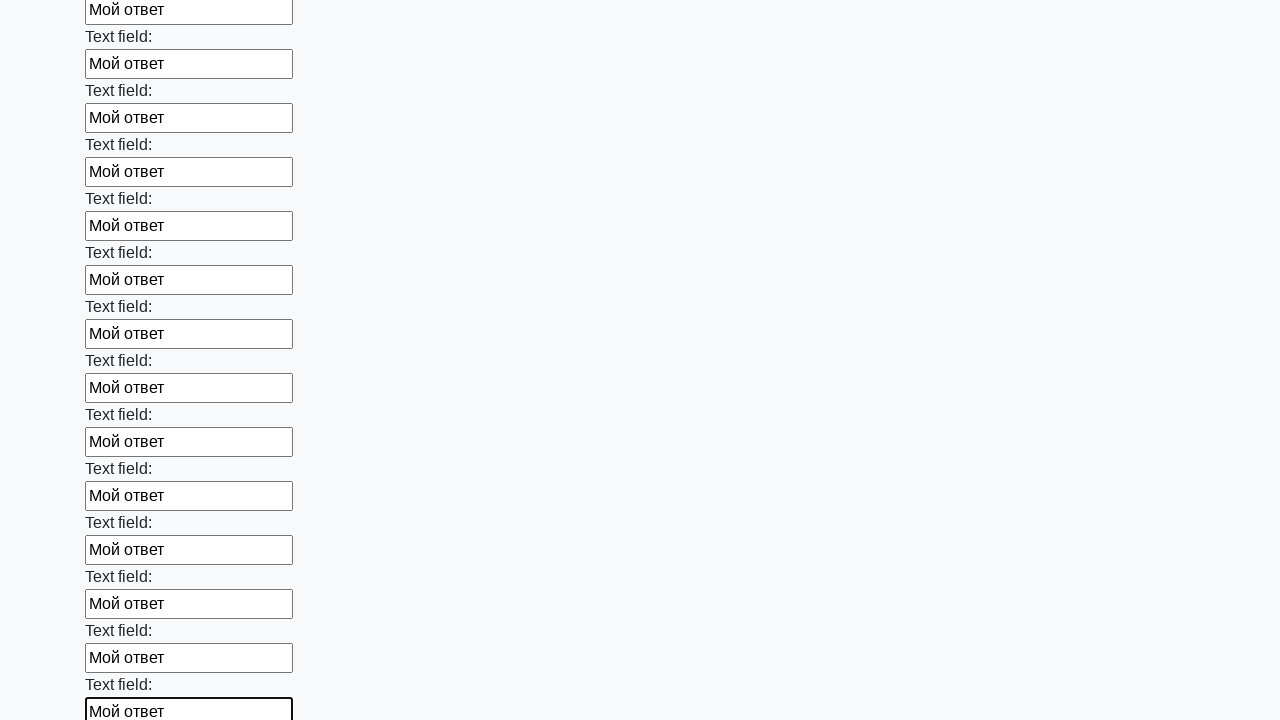

Filled input field with 'Мой ответ' on .first_block input >> nth=47
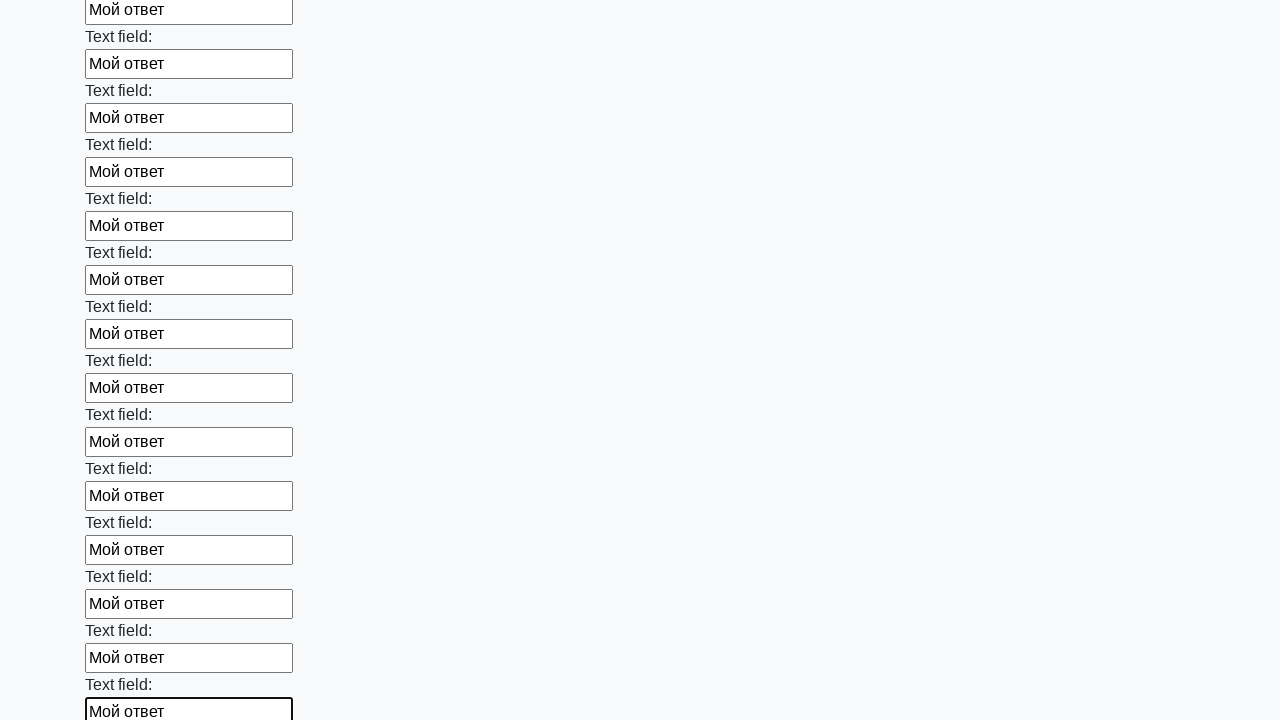

Filled input field with 'Мой ответ' on .first_block input >> nth=48
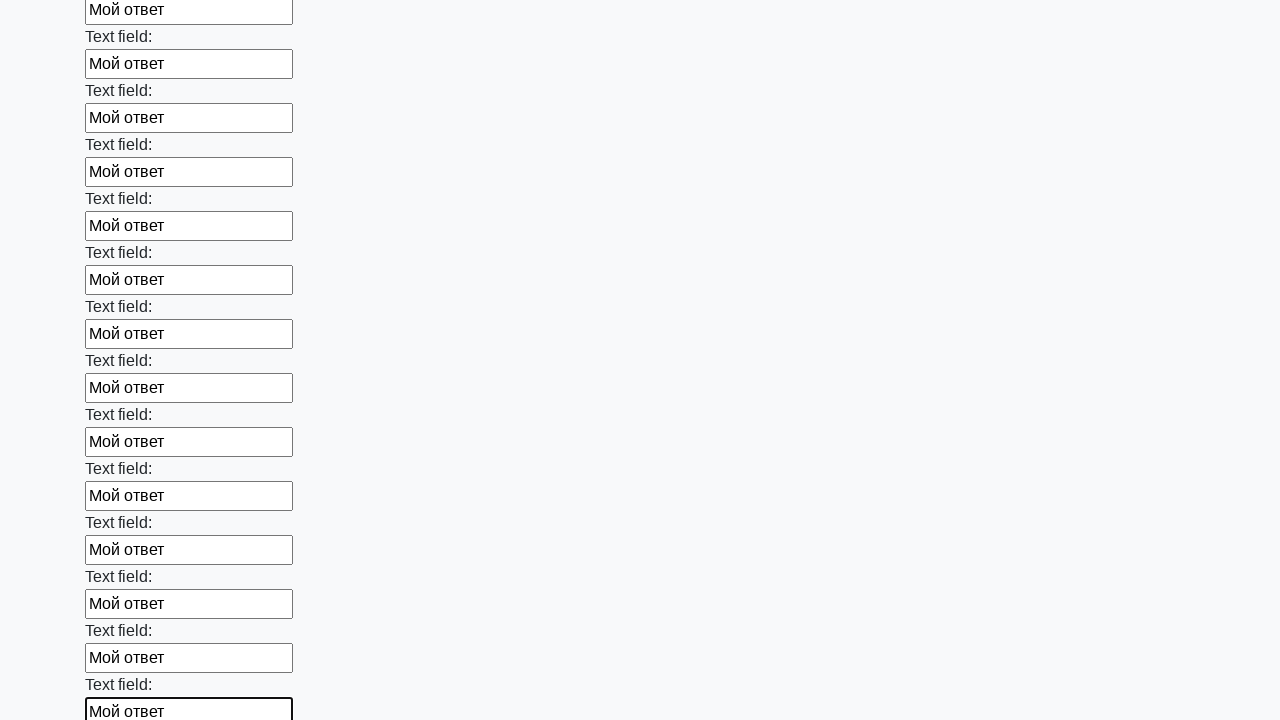

Filled input field with 'Мой ответ' on .first_block input >> nth=49
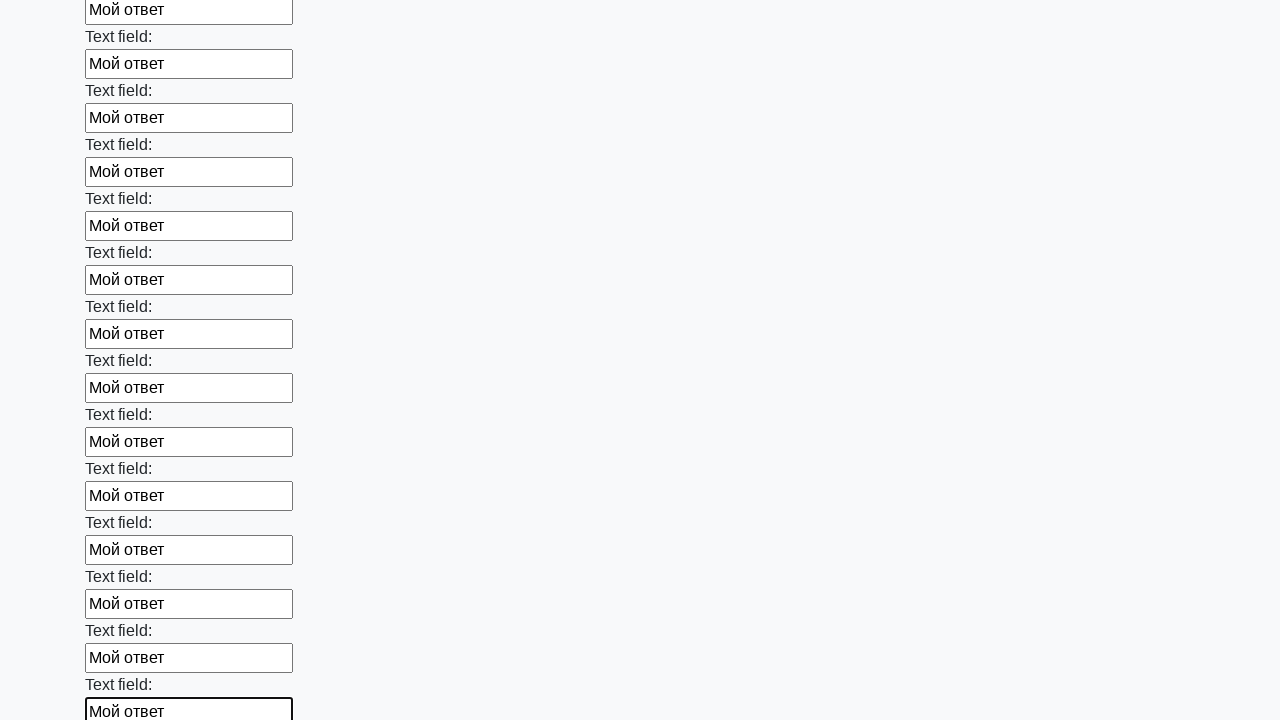

Filled input field with 'Мой ответ' on .first_block input >> nth=50
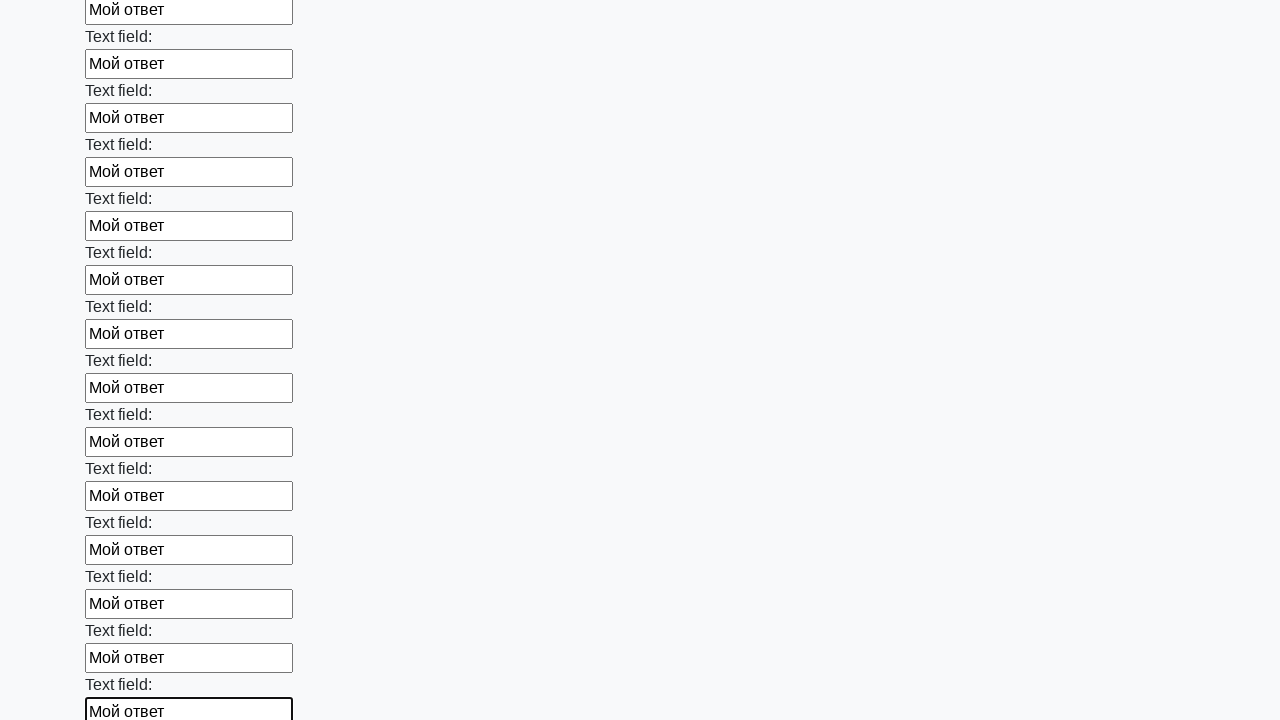

Filled input field with 'Мой ответ' on .first_block input >> nth=51
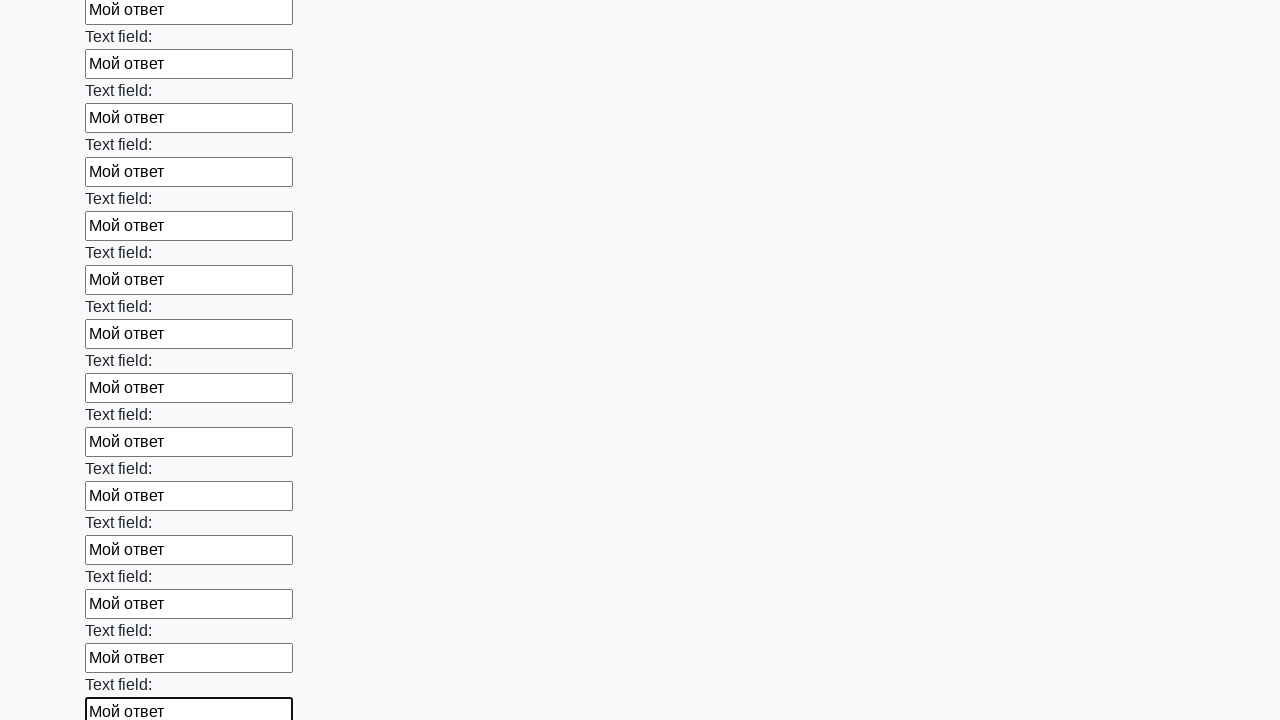

Filled input field with 'Мой ответ' on .first_block input >> nth=52
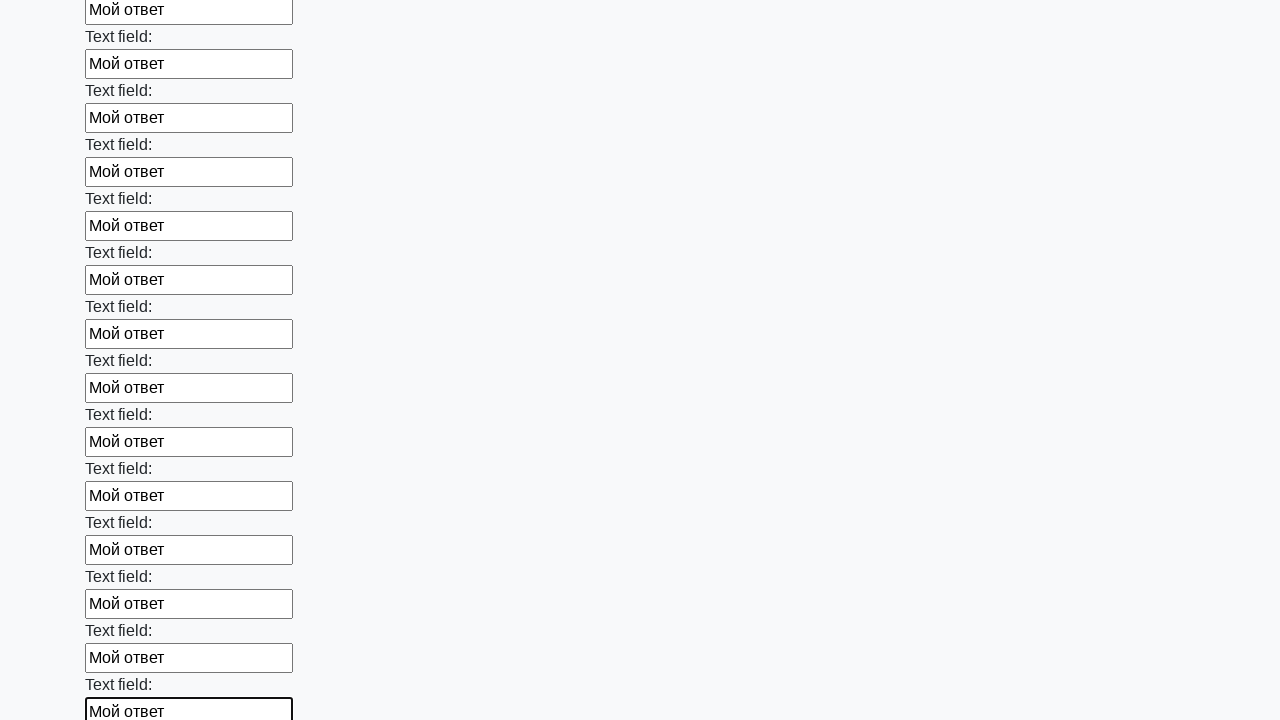

Filled input field with 'Мой ответ' on .first_block input >> nth=53
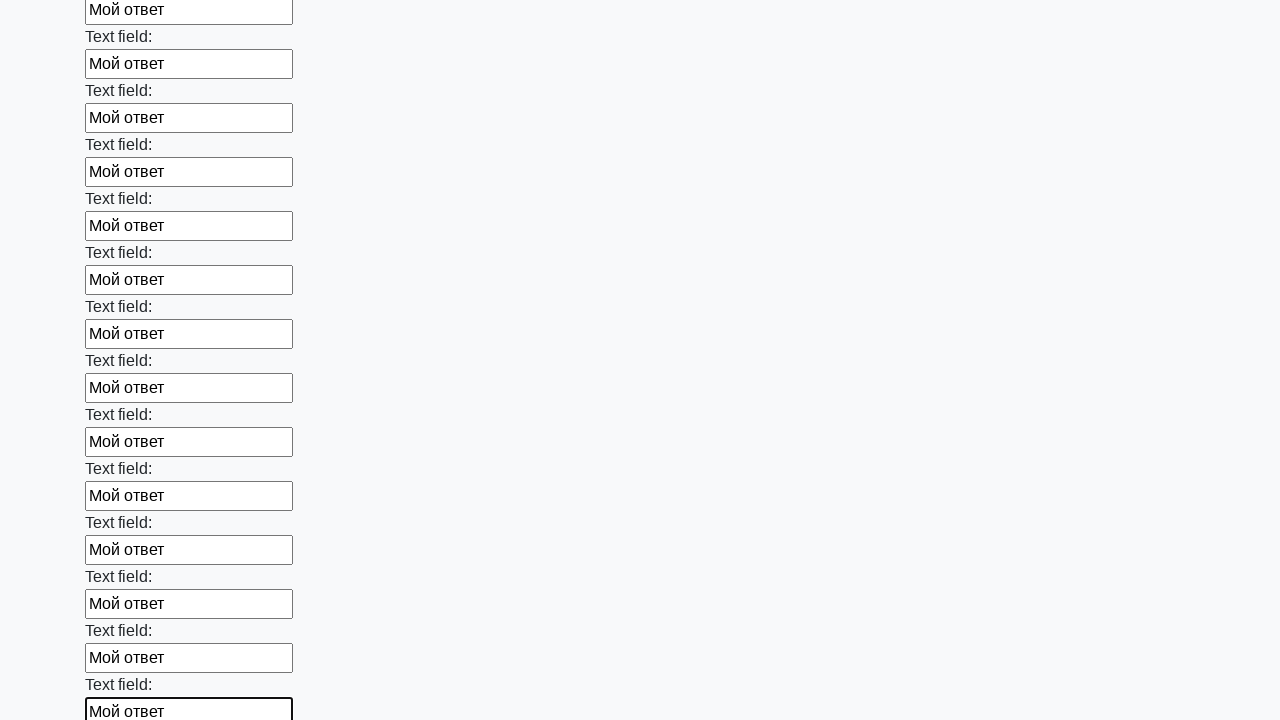

Filled input field with 'Мой ответ' on .first_block input >> nth=54
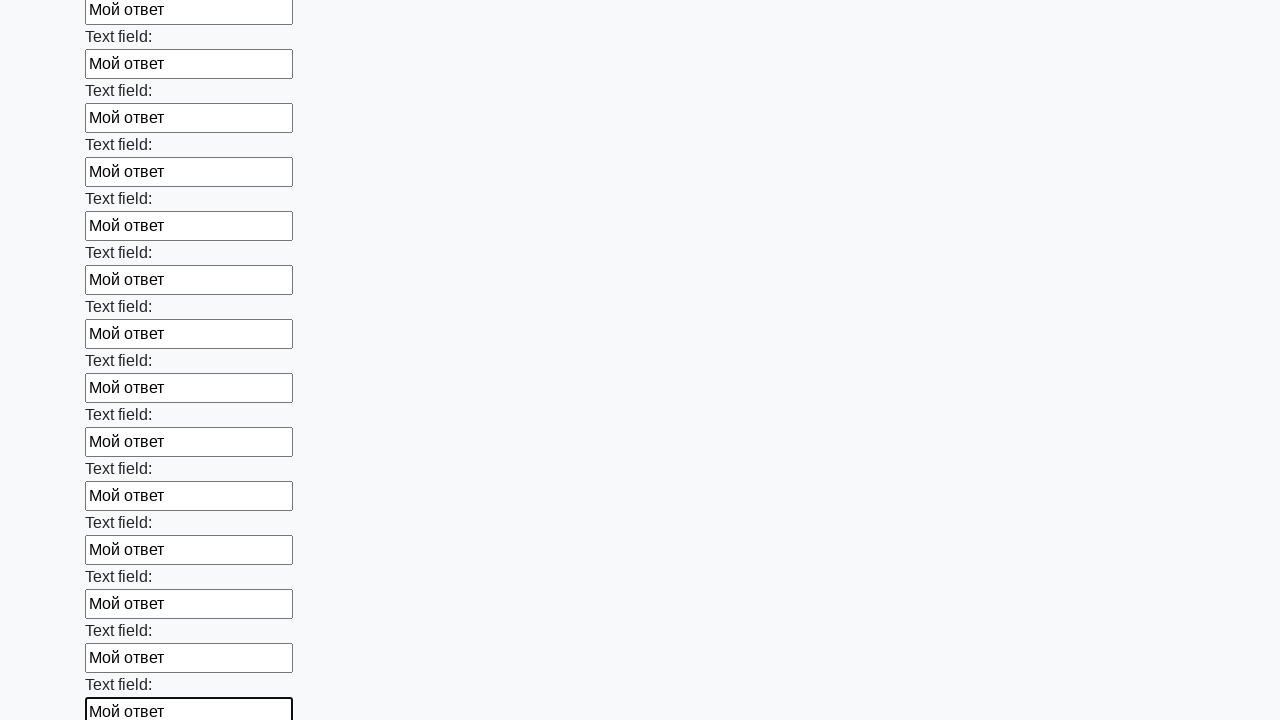

Filled input field with 'Мой ответ' on .first_block input >> nth=55
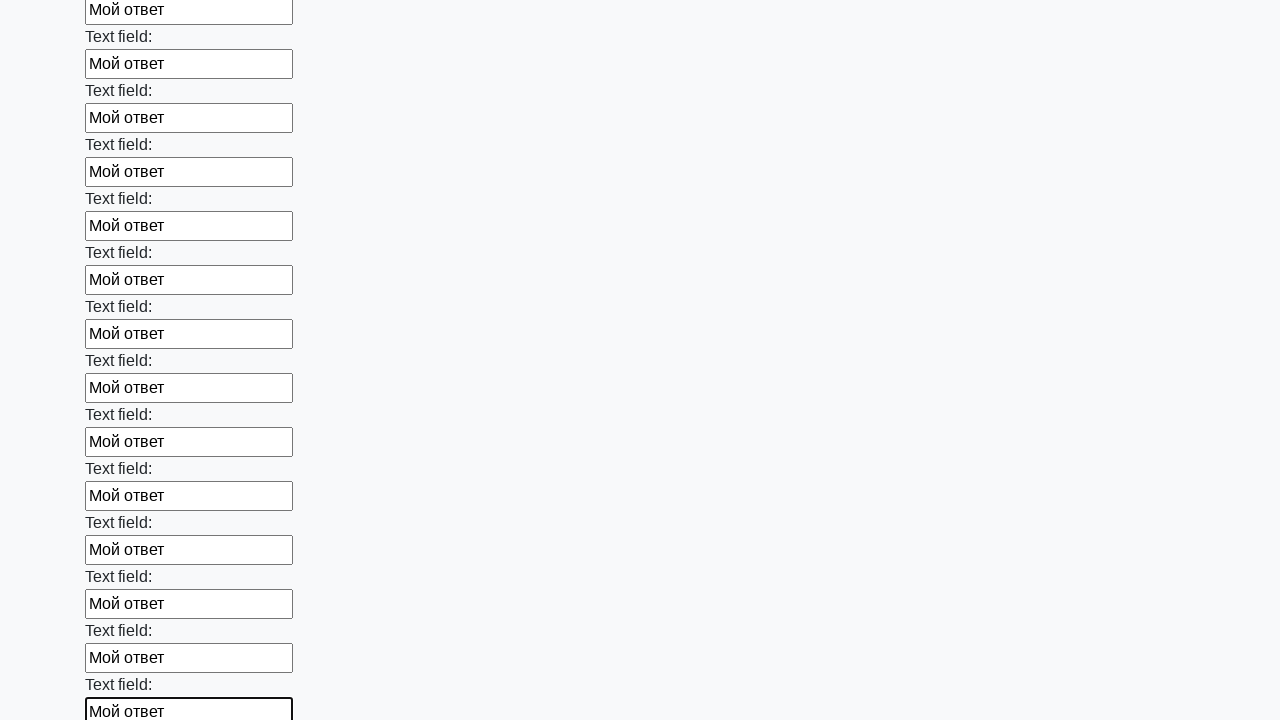

Filled input field with 'Мой ответ' on .first_block input >> nth=56
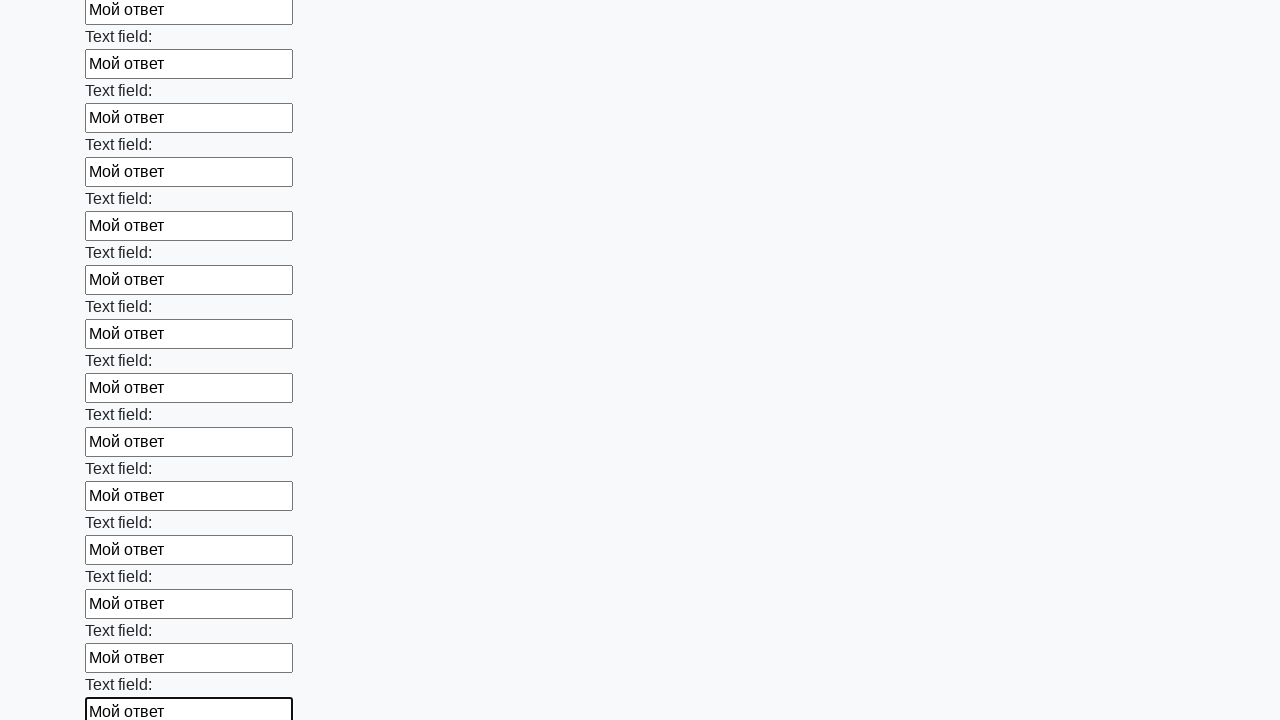

Filled input field with 'Мой ответ' on .first_block input >> nth=57
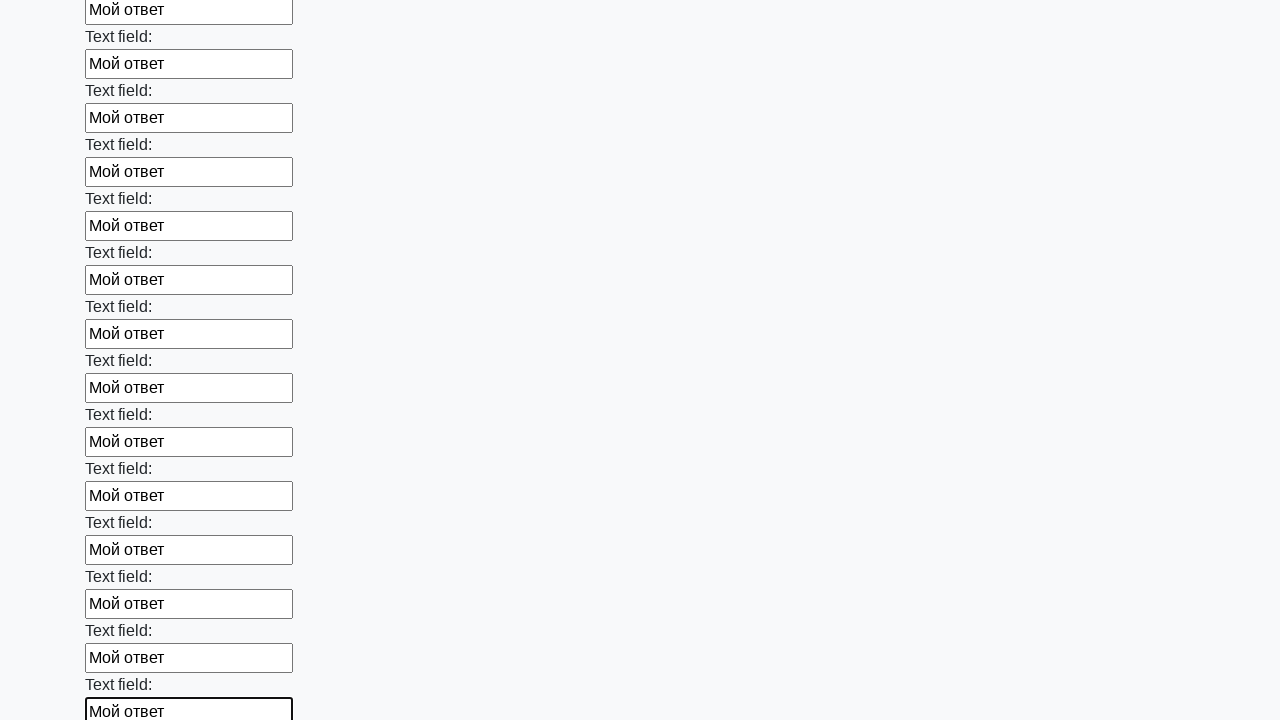

Filled input field with 'Мой ответ' on .first_block input >> nth=58
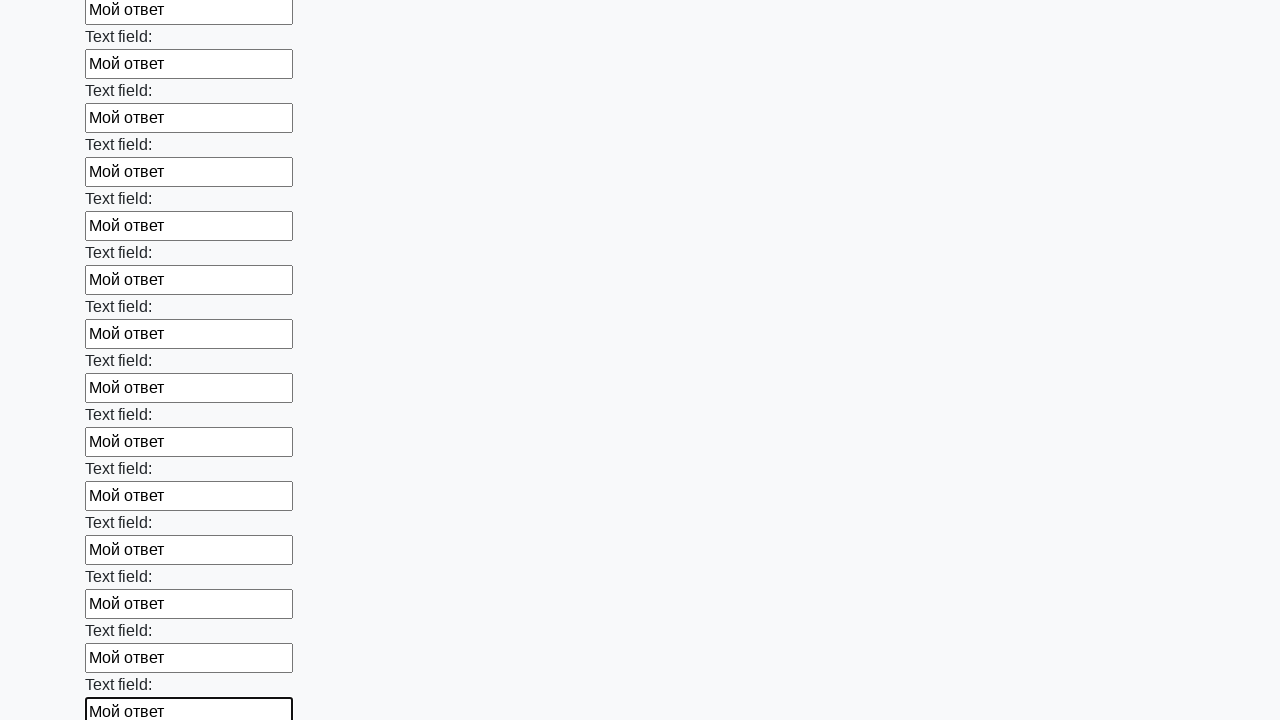

Filled input field with 'Мой ответ' on .first_block input >> nth=59
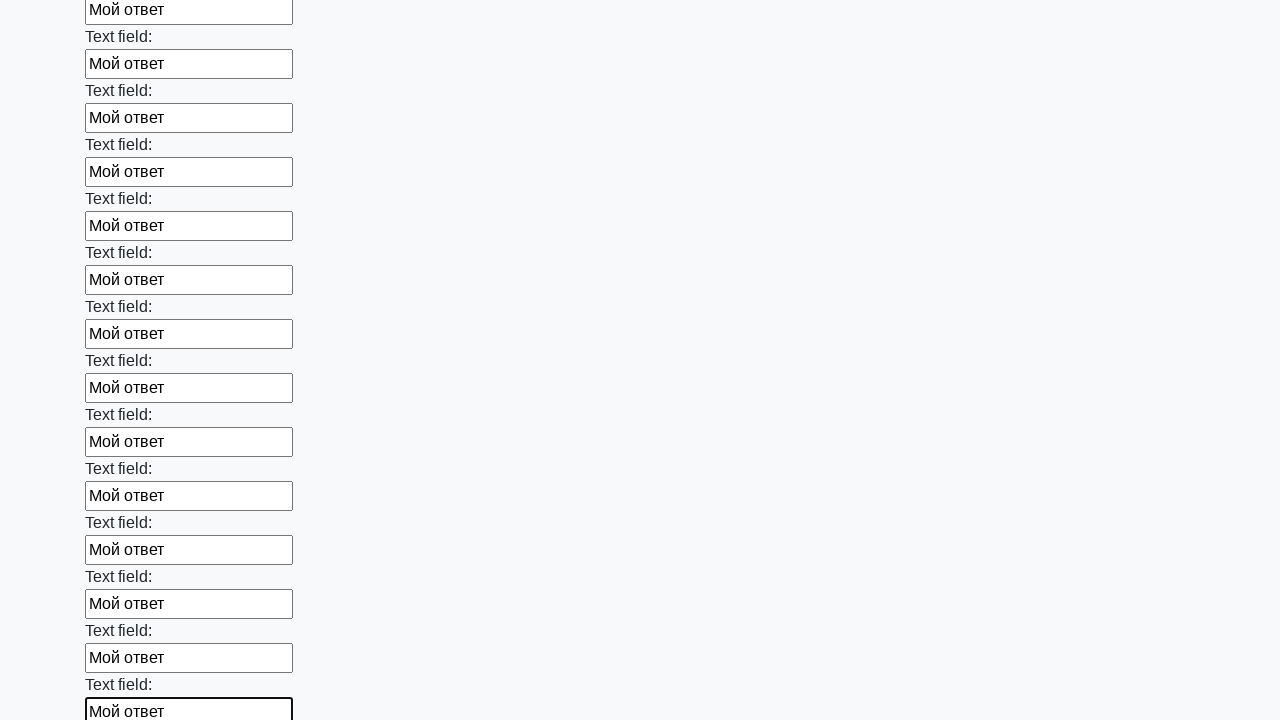

Filled input field with 'Мой ответ' on .first_block input >> nth=60
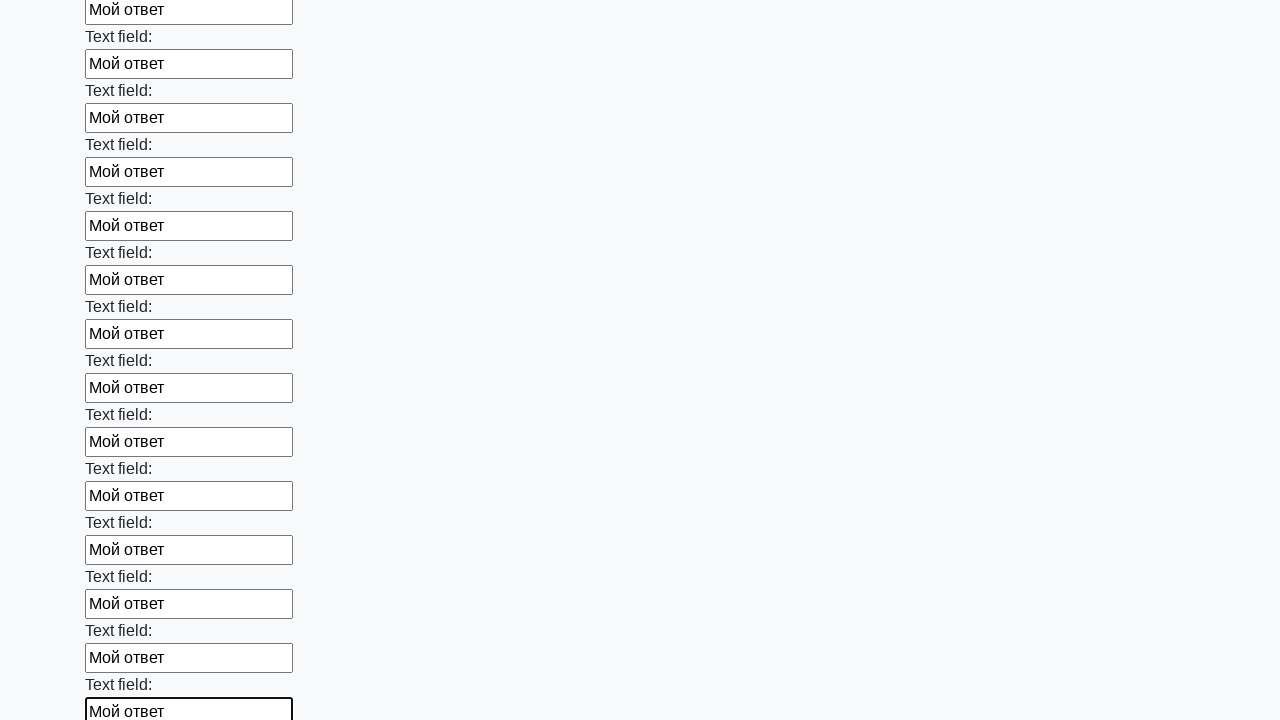

Filled input field with 'Мой ответ' on .first_block input >> nth=61
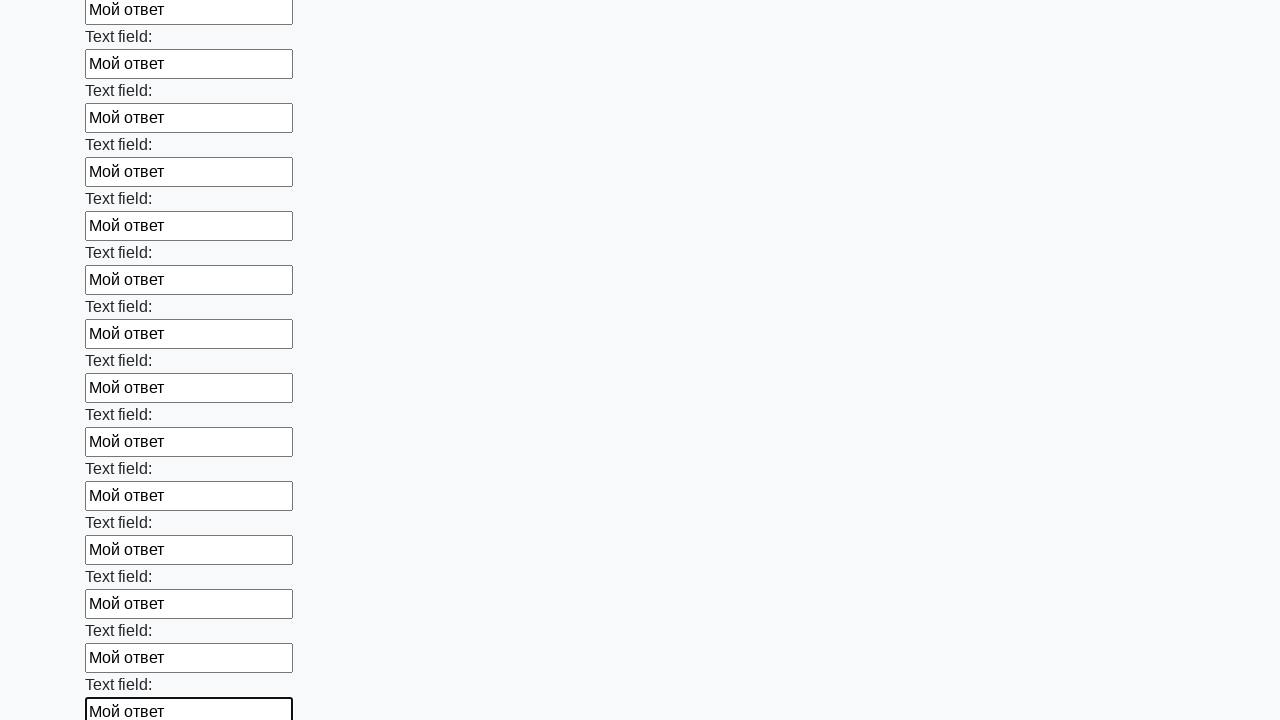

Filled input field with 'Мой ответ' on .first_block input >> nth=62
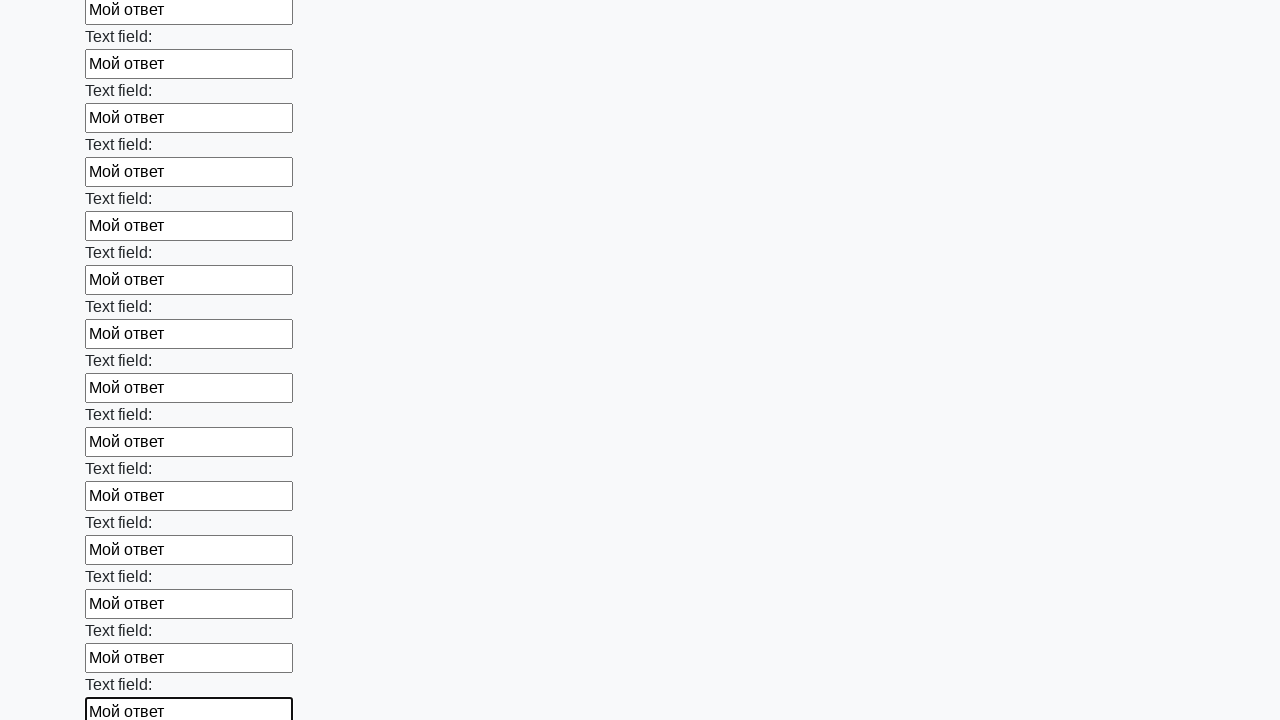

Filled input field with 'Мой ответ' on .first_block input >> nth=63
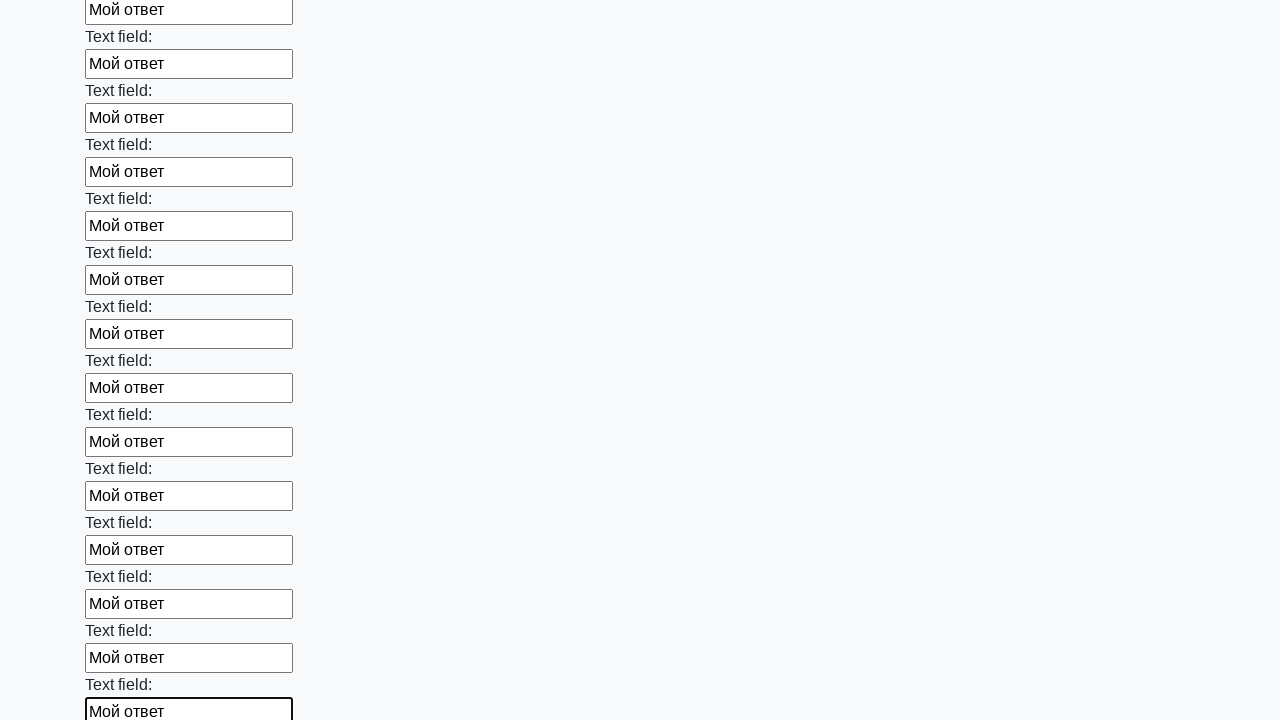

Filled input field with 'Мой ответ' on .first_block input >> nth=64
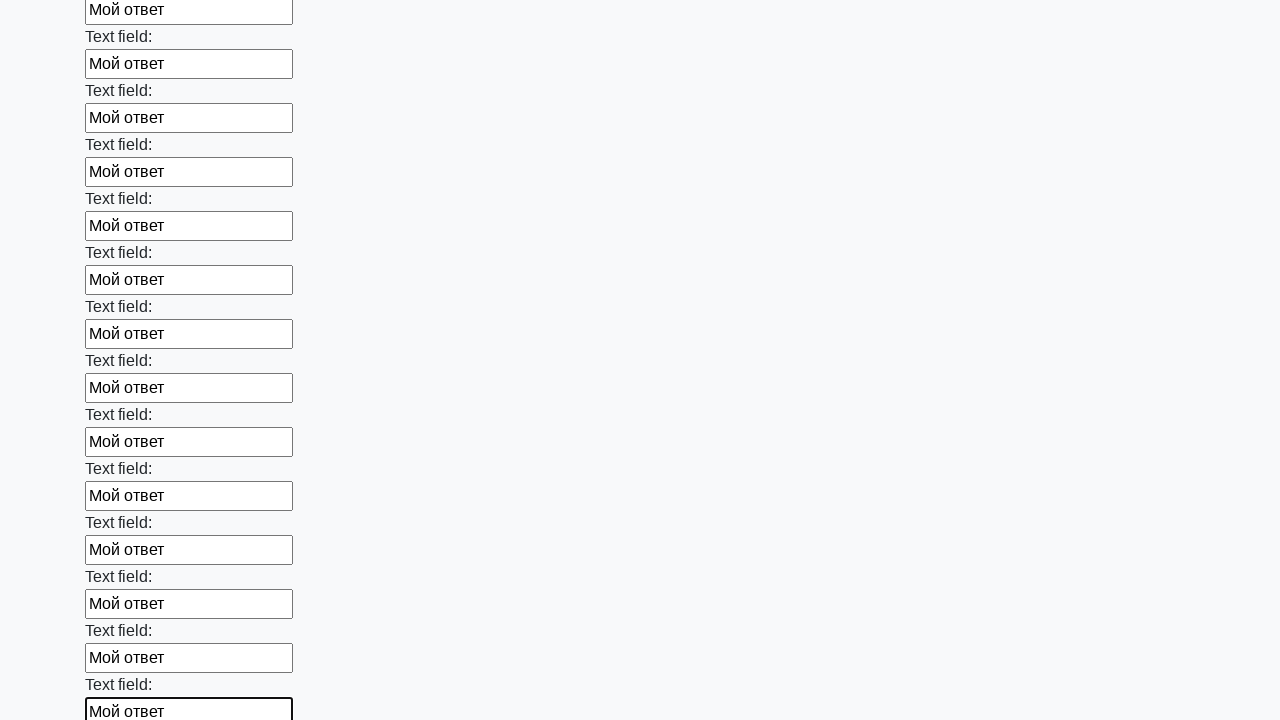

Filled input field with 'Мой ответ' on .first_block input >> nth=65
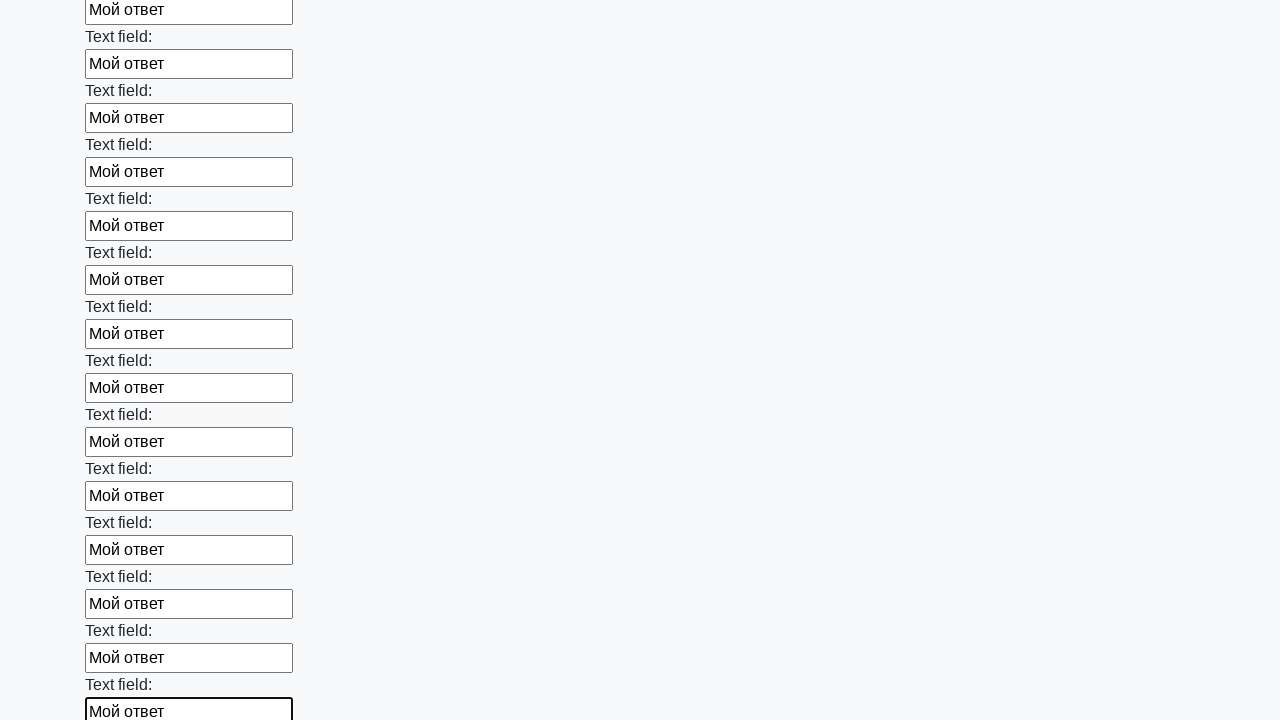

Filled input field with 'Мой ответ' on .first_block input >> nth=66
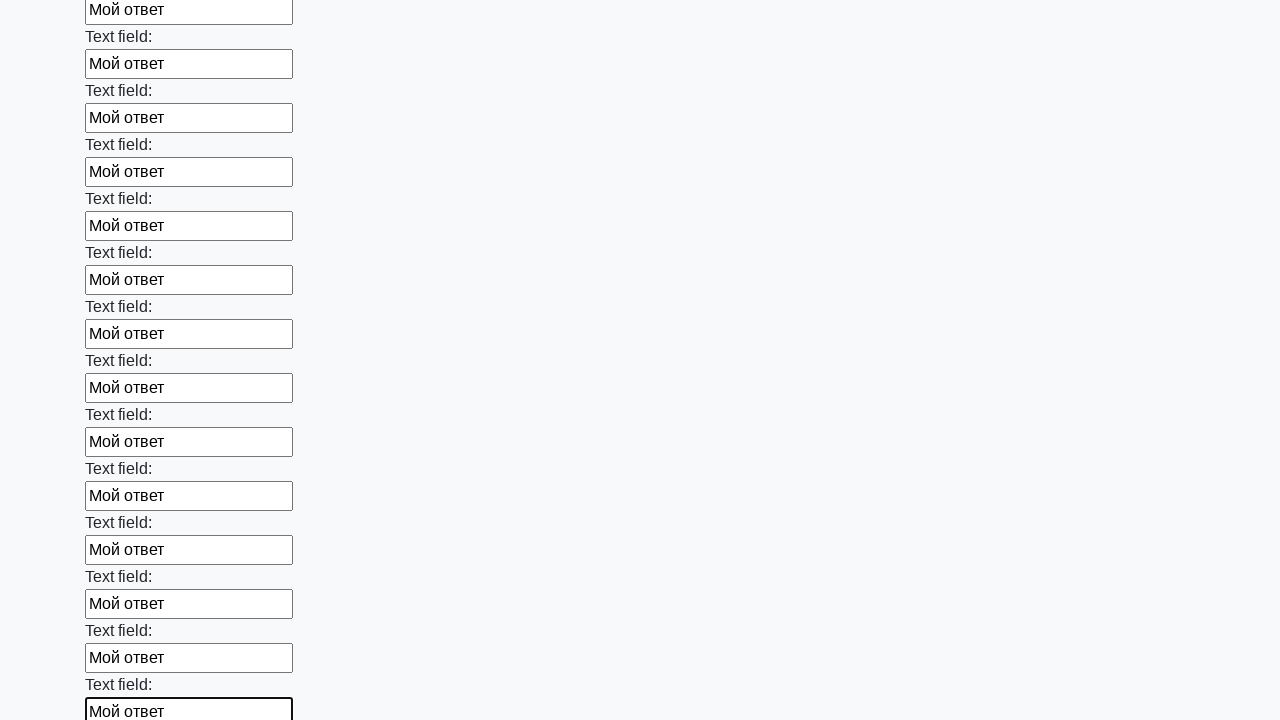

Filled input field with 'Мой ответ' on .first_block input >> nth=67
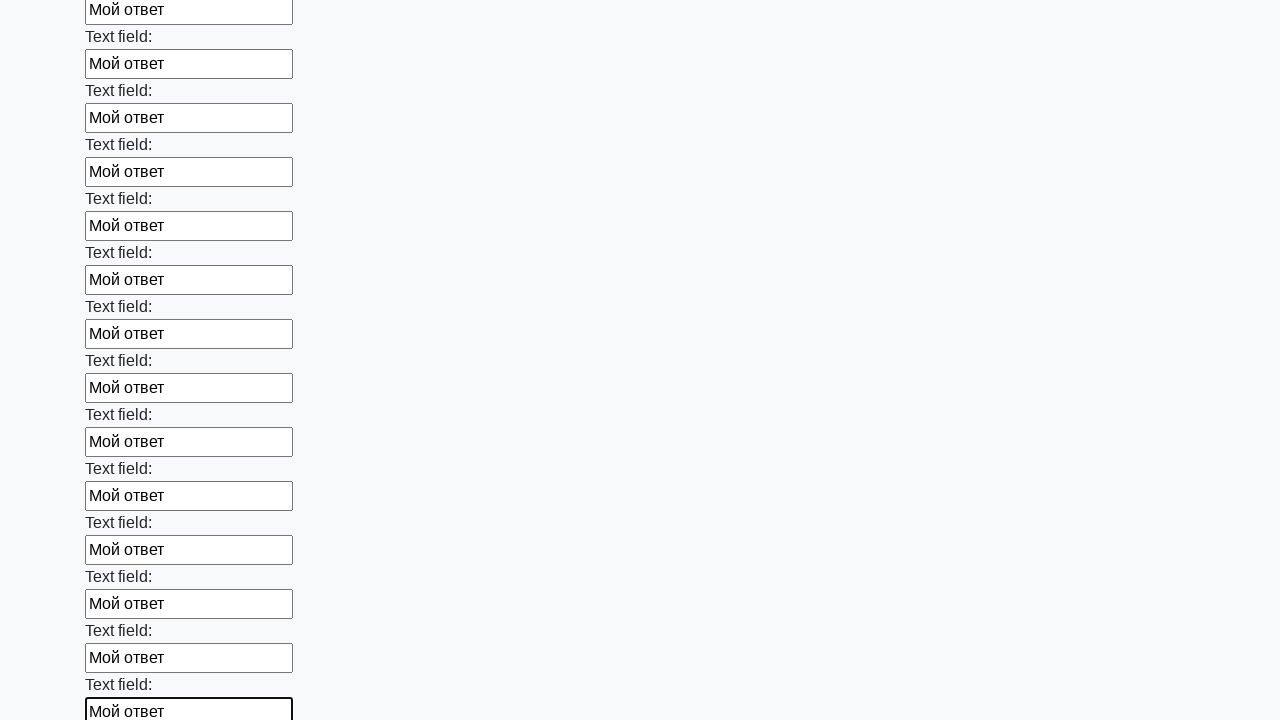

Filled input field with 'Мой ответ' on .first_block input >> nth=68
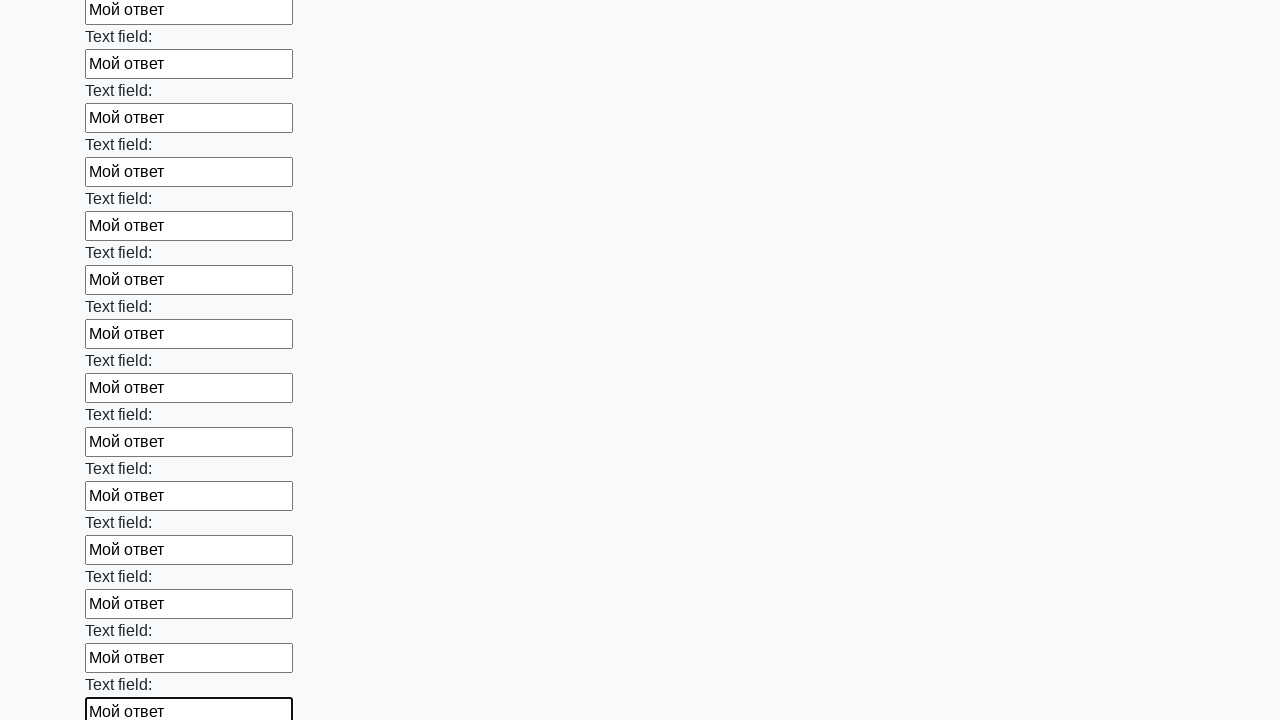

Filled input field with 'Мой ответ' on .first_block input >> nth=69
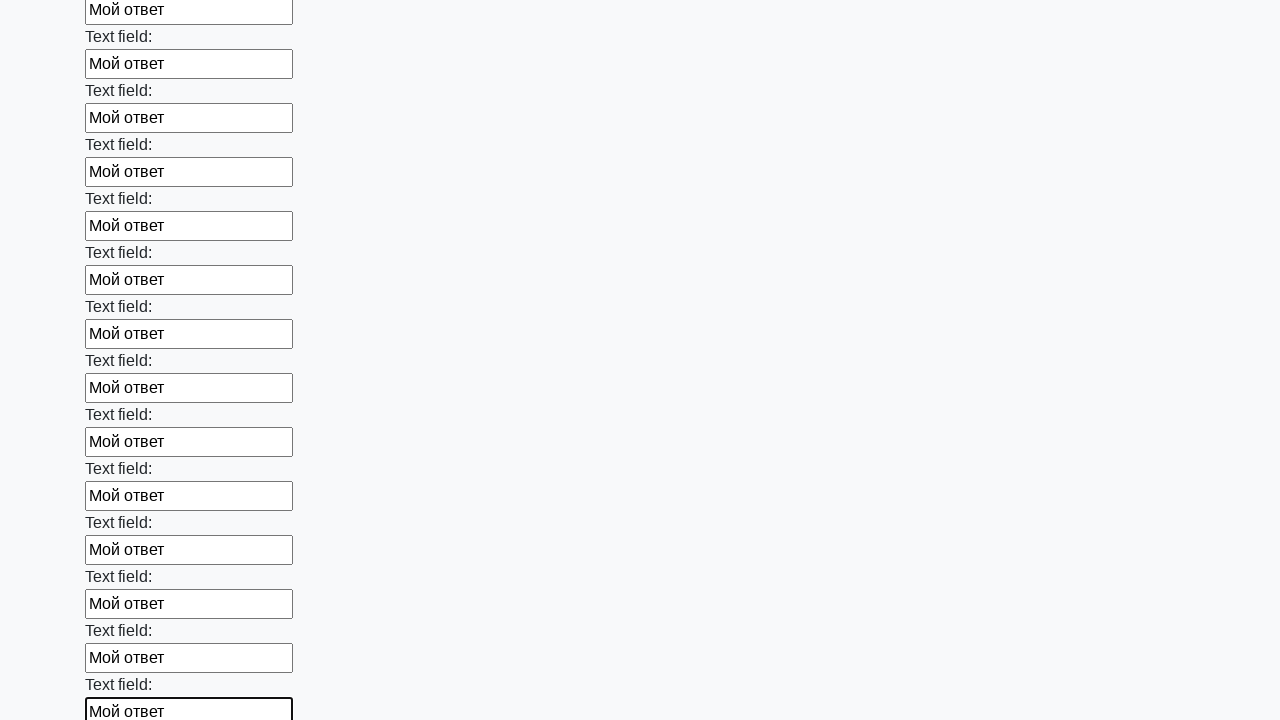

Filled input field with 'Мой ответ' on .first_block input >> nth=70
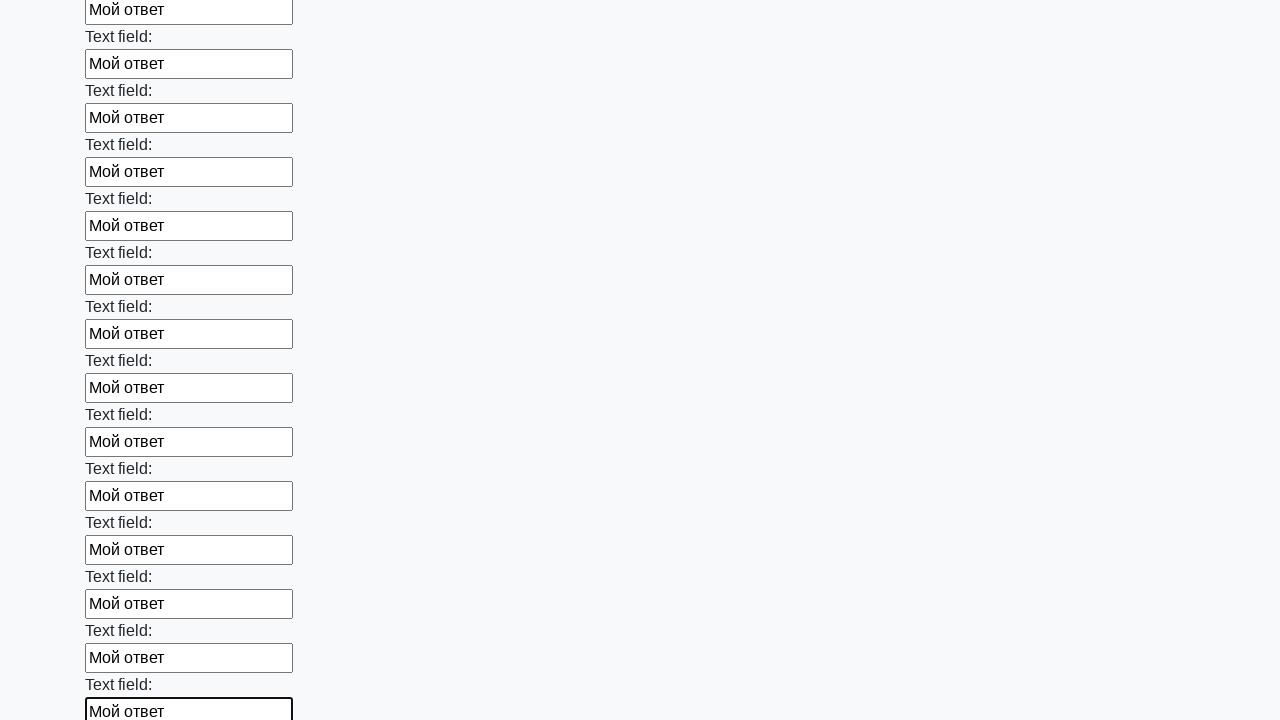

Filled input field with 'Мой ответ' on .first_block input >> nth=71
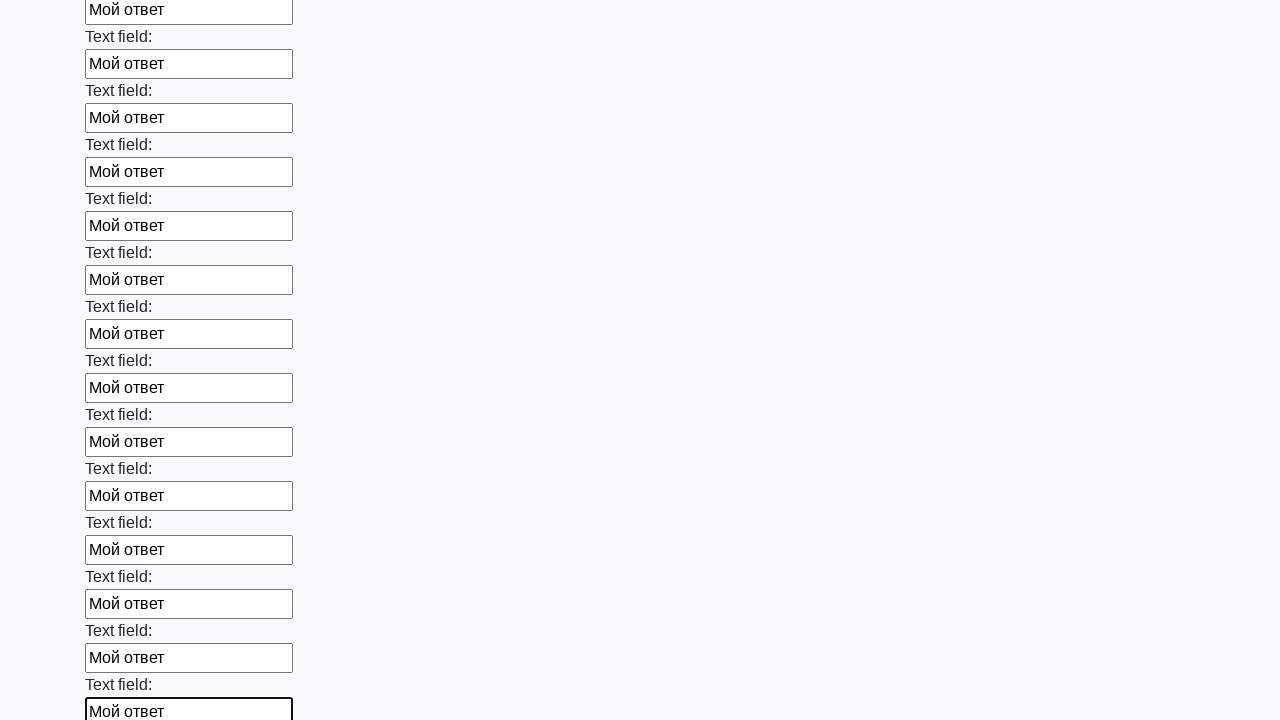

Filled input field with 'Мой ответ' on .first_block input >> nth=72
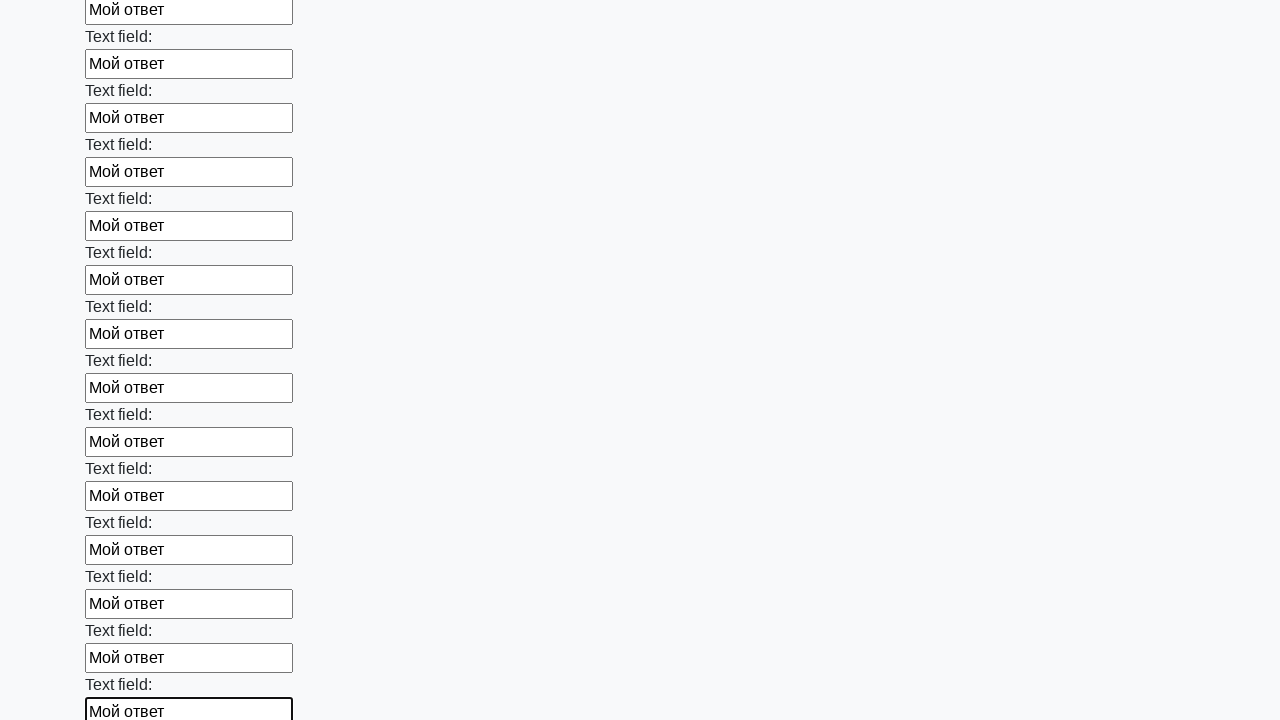

Filled input field with 'Мой ответ' on .first_block input >> nth=73
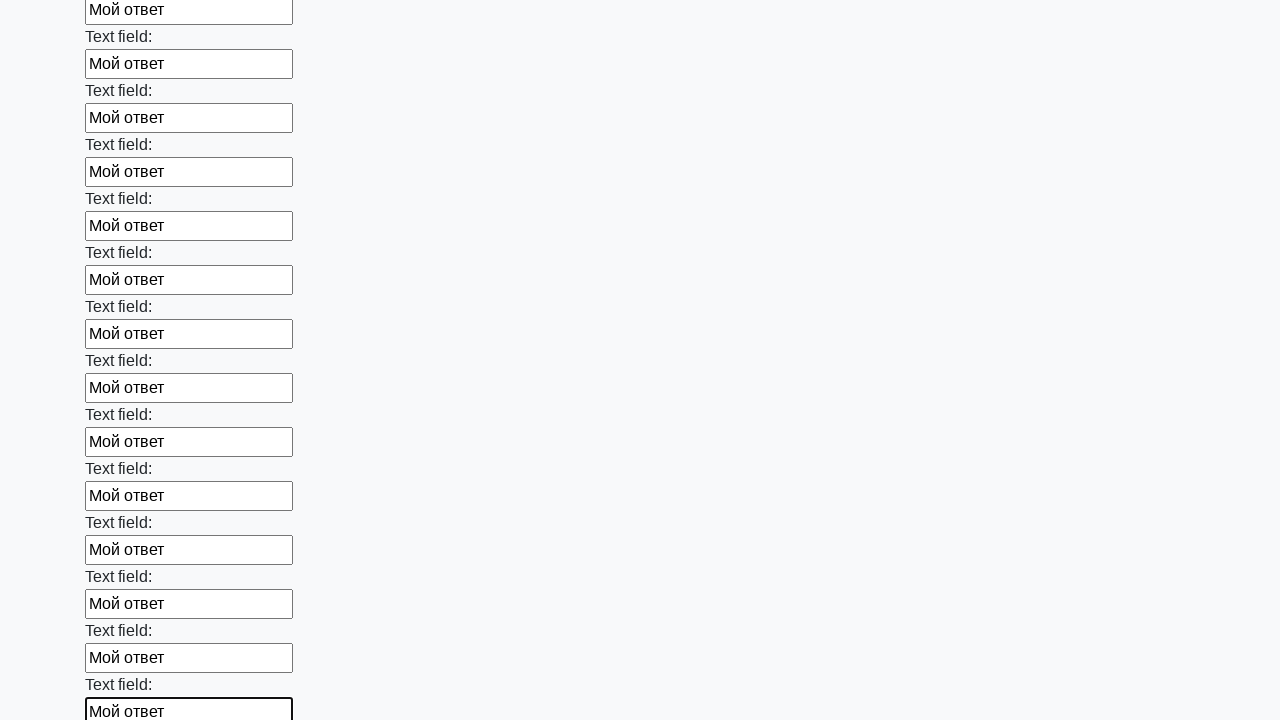

Filled input field with 'Мой ответ' on .first_block input >> nth=74
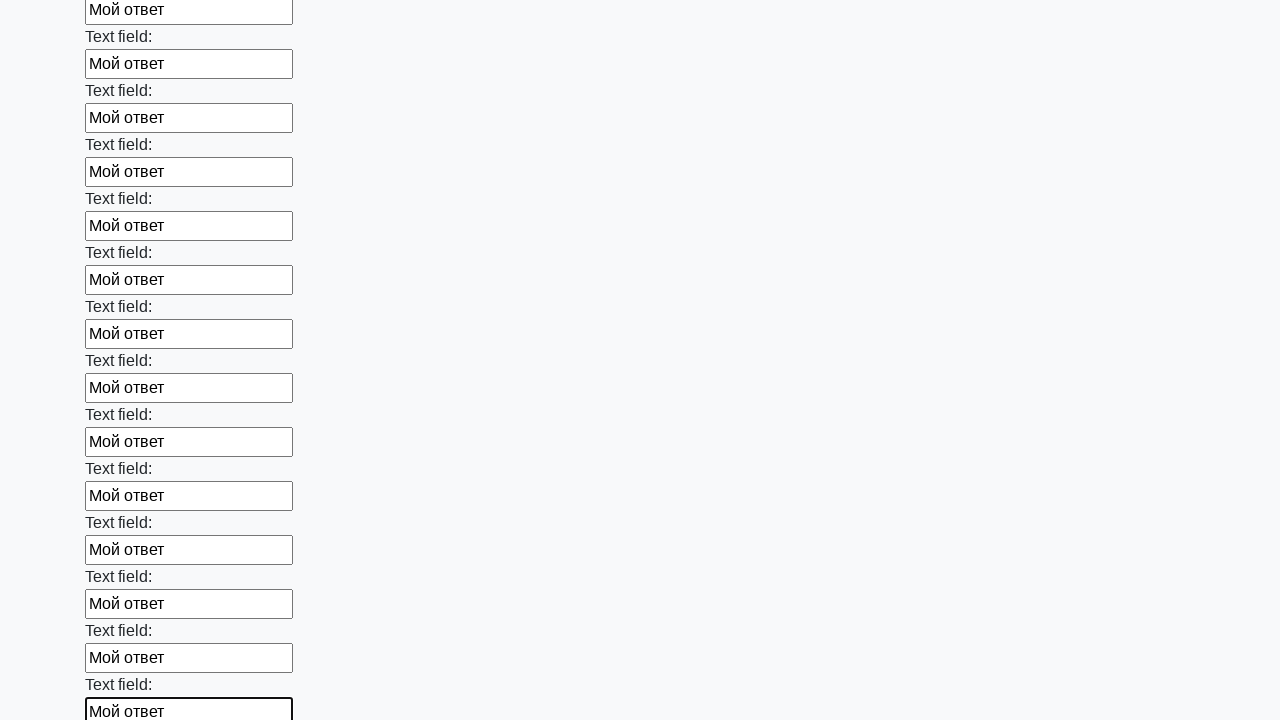

Filled input field with 'Мой ответ' on .first_block input >> nth=75
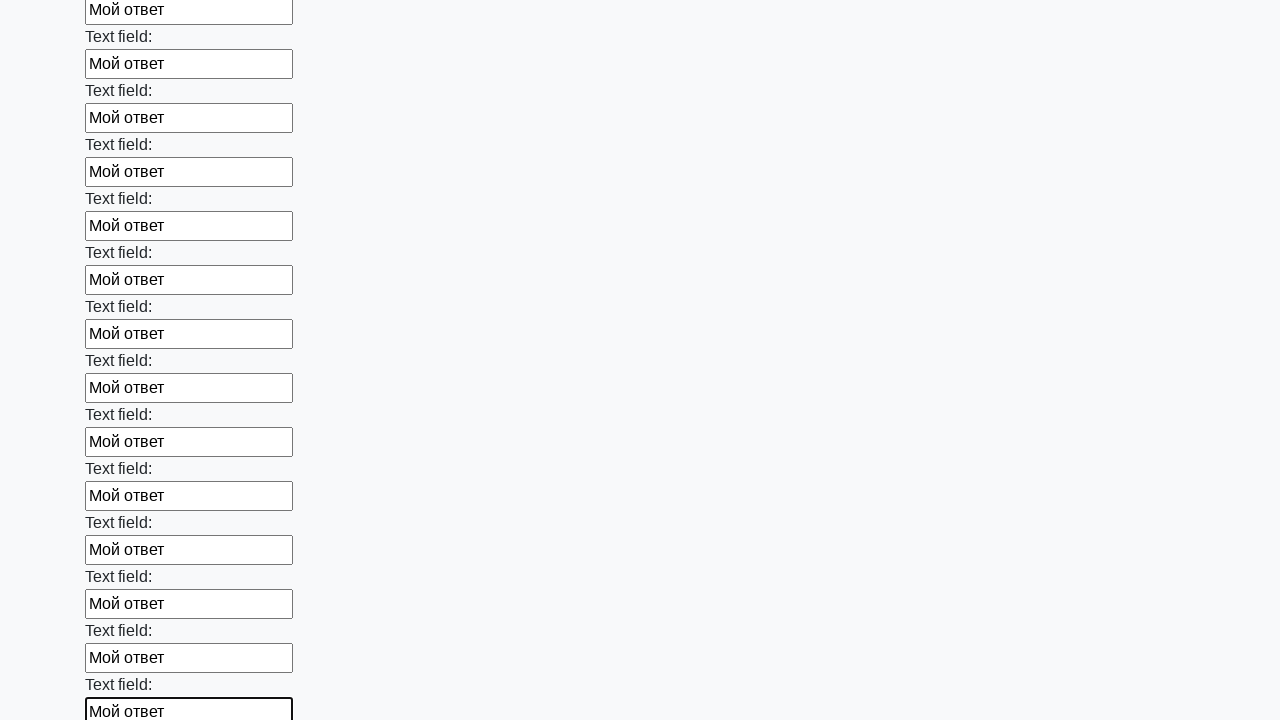

Filled input field with 'Мой ответ' on .first_block input >> nth=76
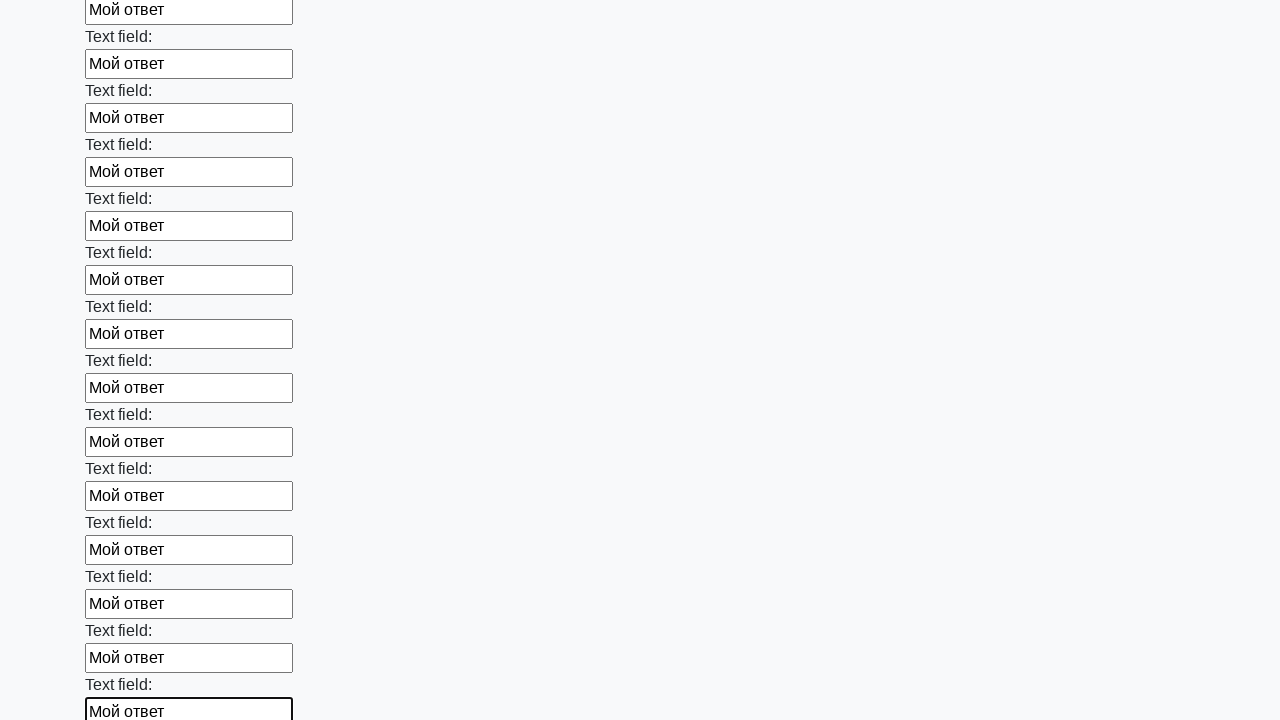

Filled input field with 'Мой ответ' on .first_block input >> nth=77
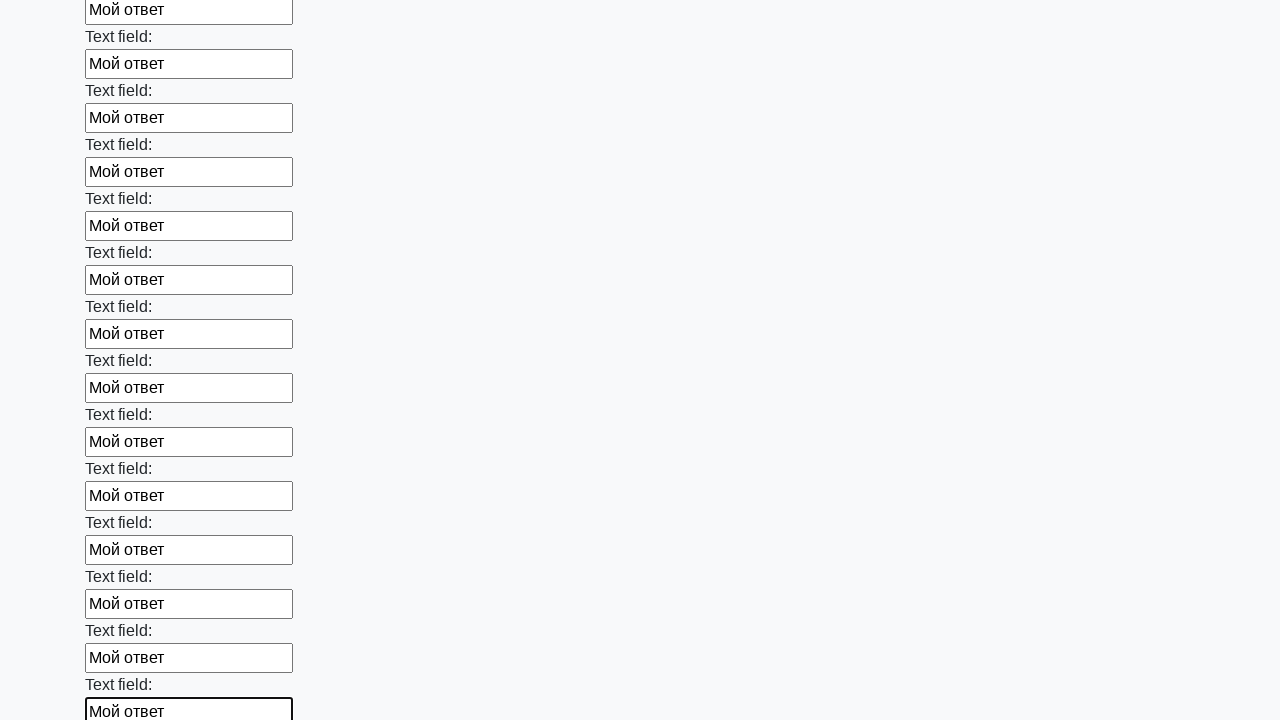

Filled input field with 'Мой ответ' on .first_block input >> nth=78
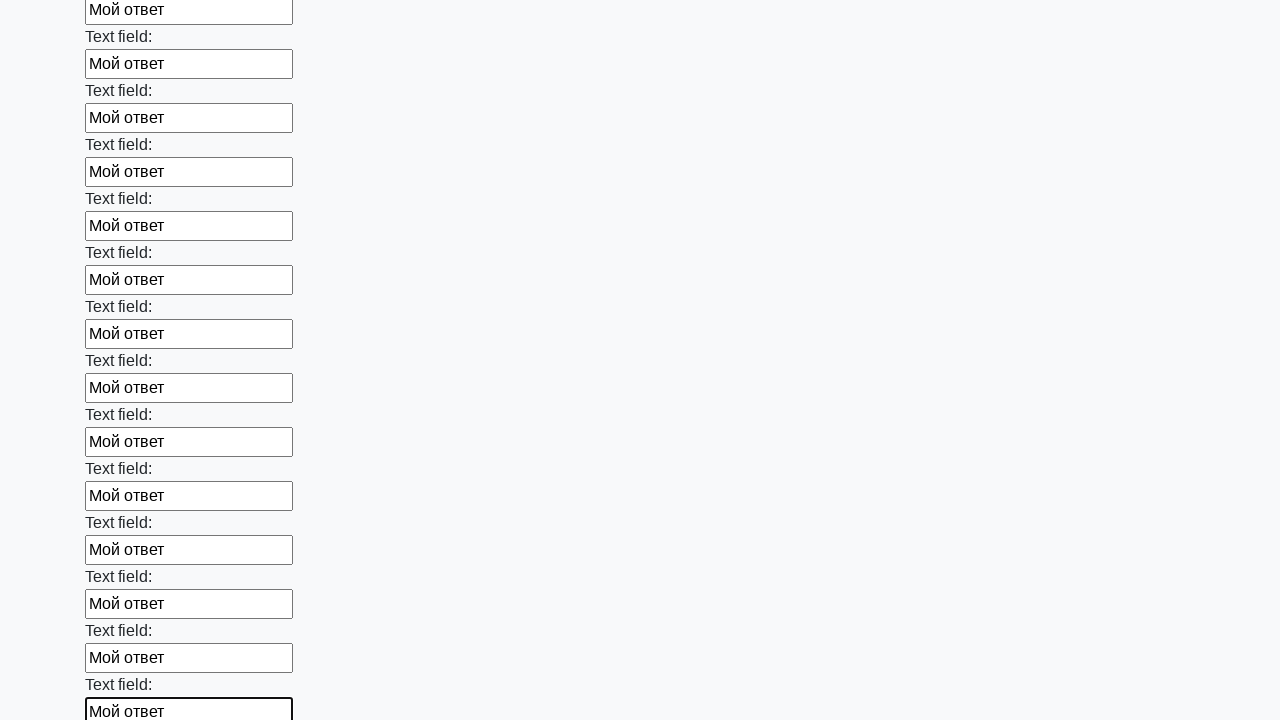

Filled input field with 'Мой ответ' on .first_block input >> nth=79
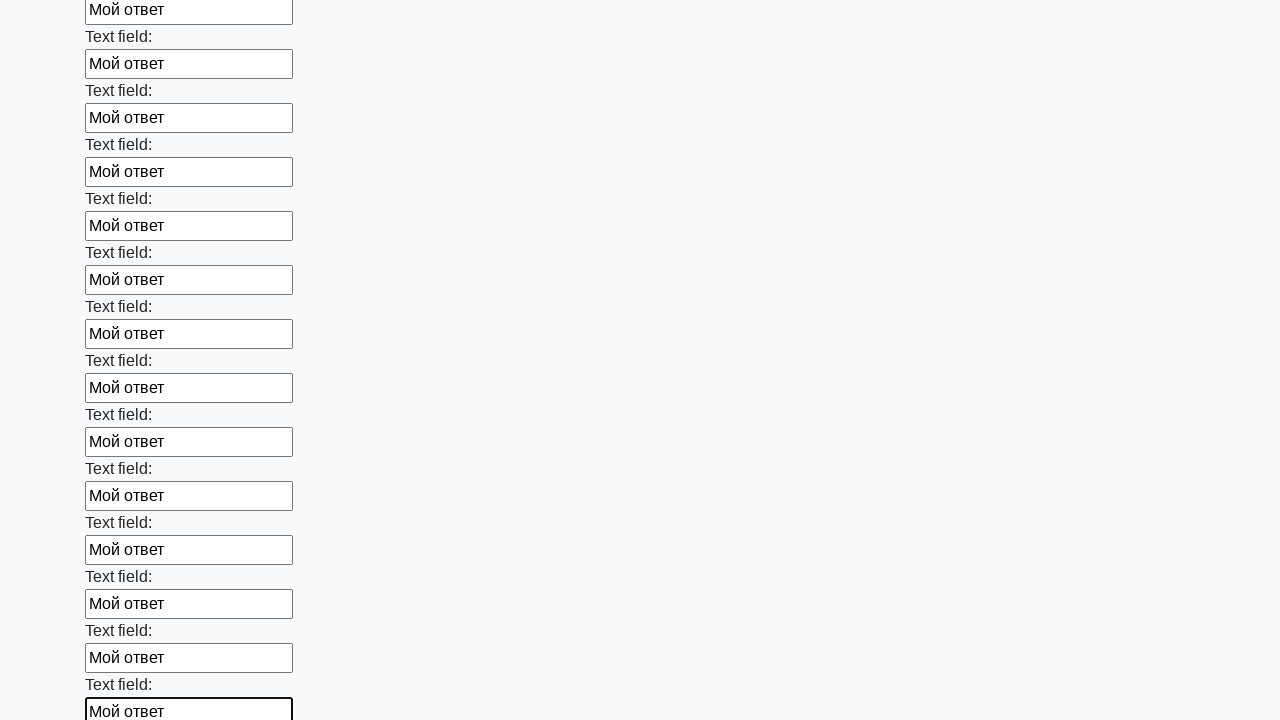

Filled input field with 'Мой ответ' on .first_block input >> nth=80
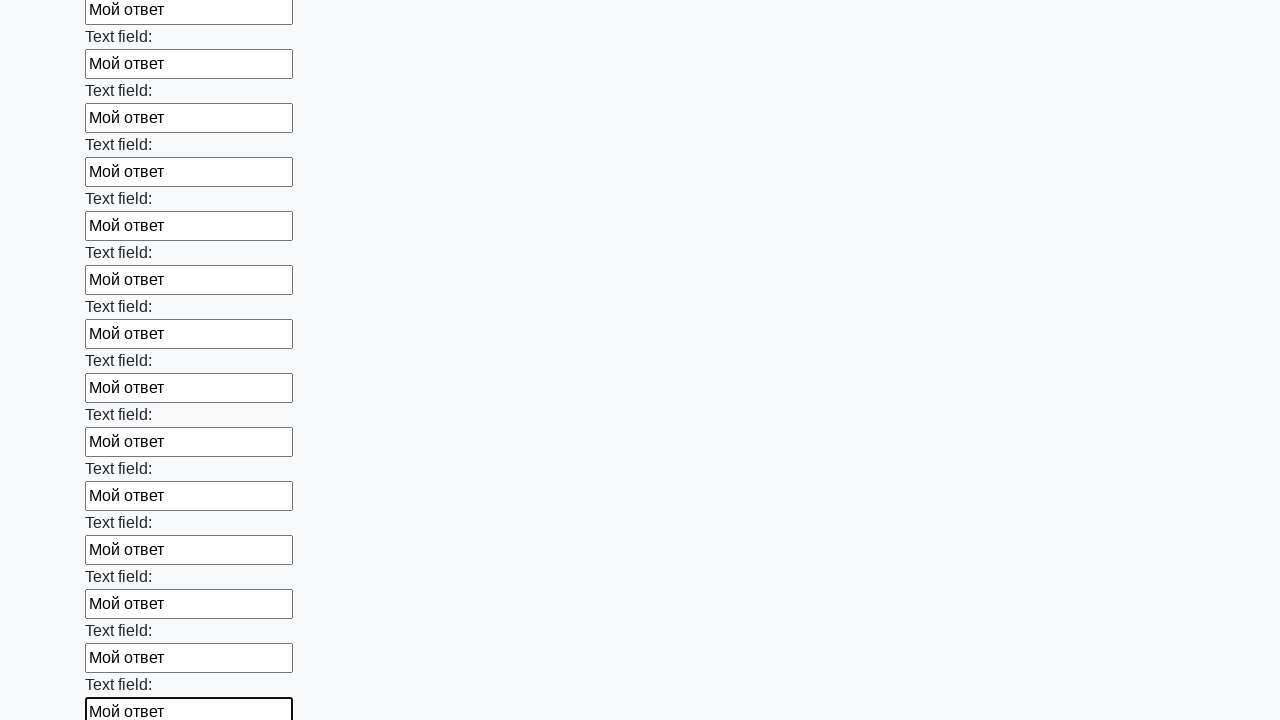

Filled input field with 'Мой ответ' on .first_block input >> nth=81
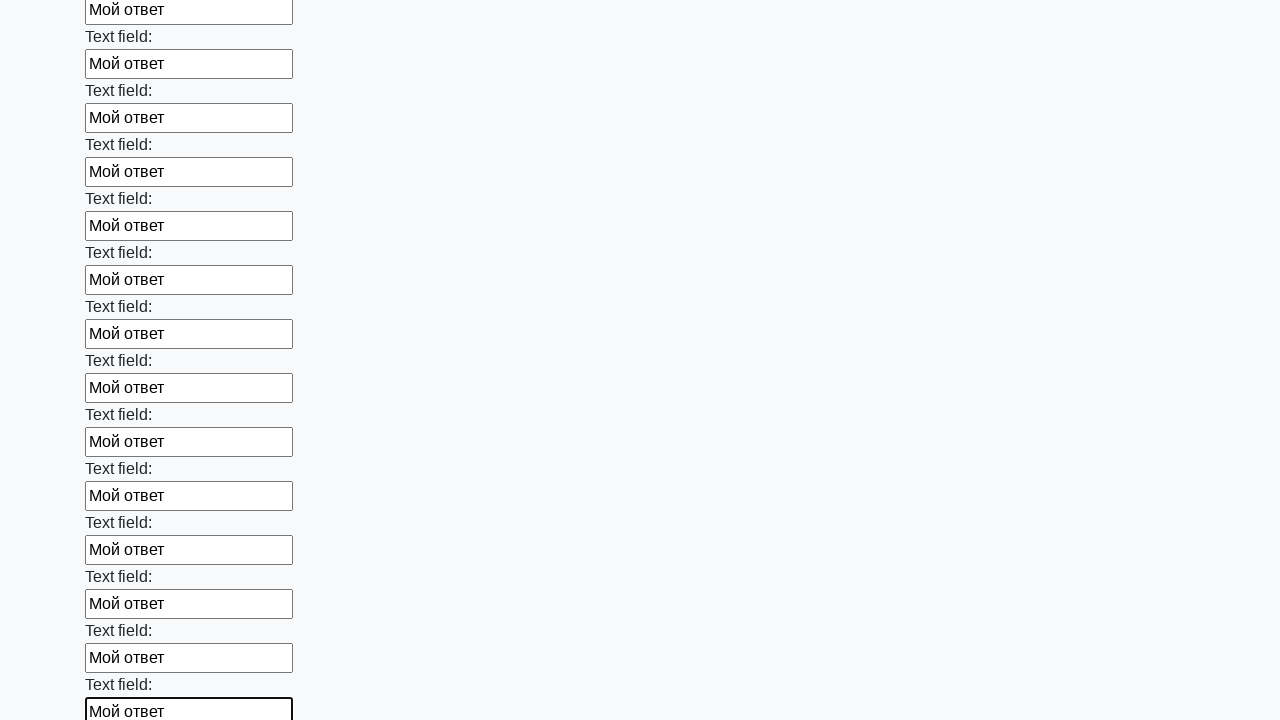

Filled input field with 'Мой ответ' on .first_block input >> nth=82
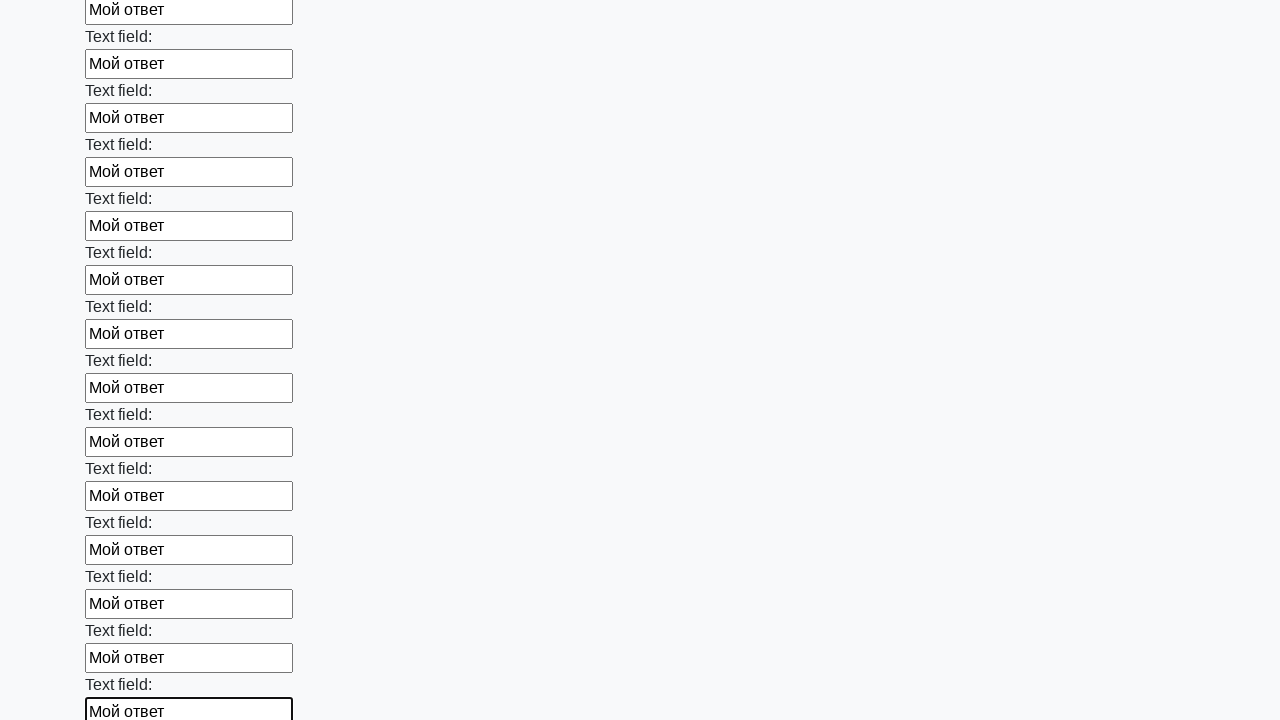

Filled input field with 'Мой ответ' on .first_block input >> nth=83
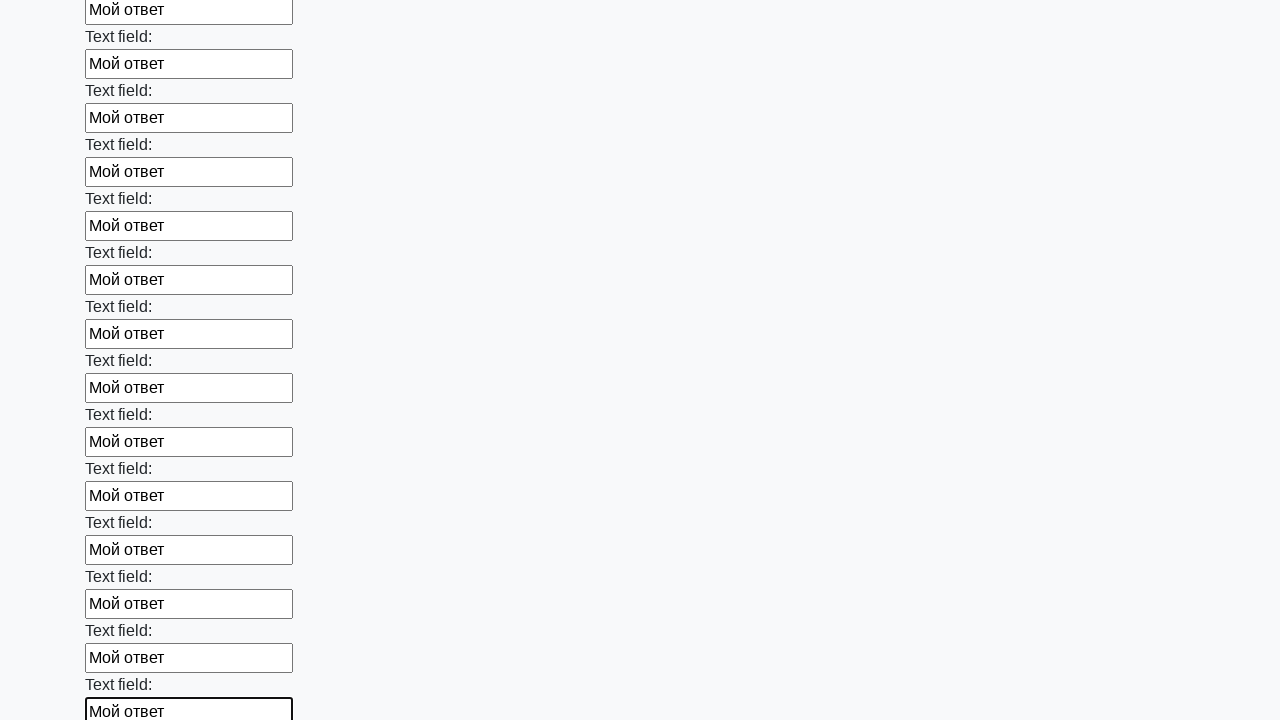

Filled input field with 'Мой ответ' on .first_block input >> nth=84
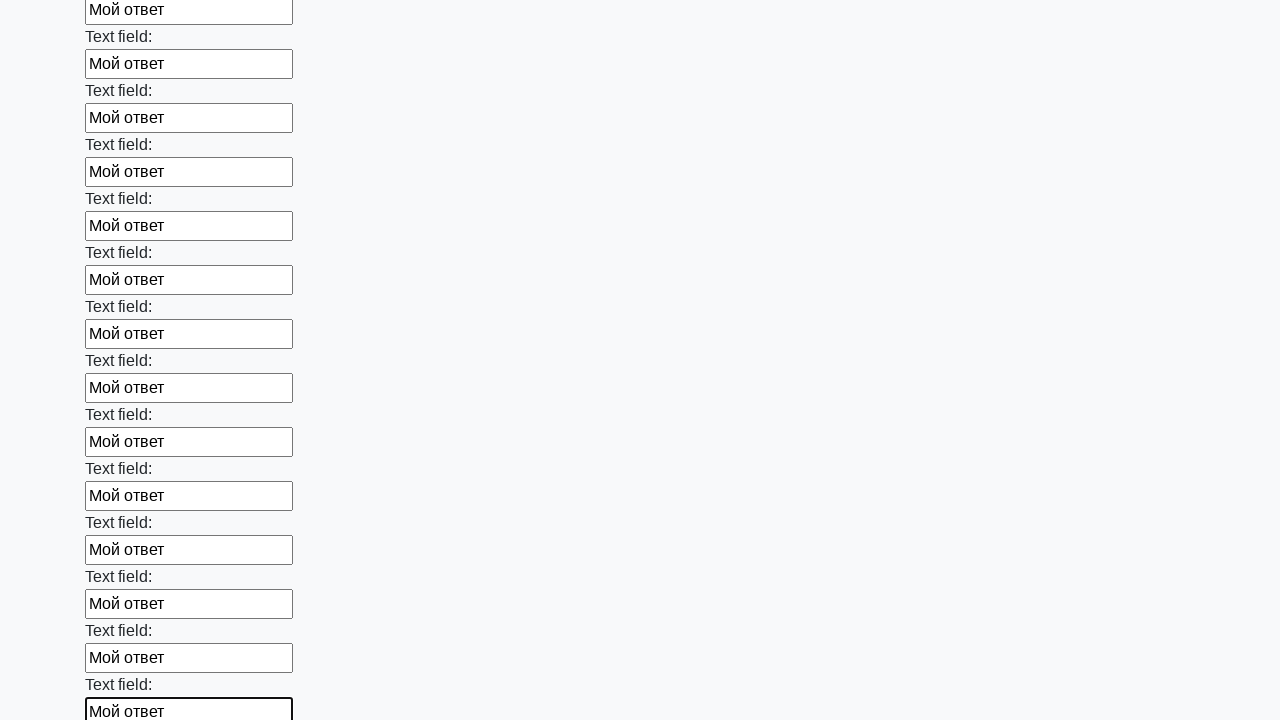

Filled input field with 'Мой ответ' on .first_block input >> nth=85
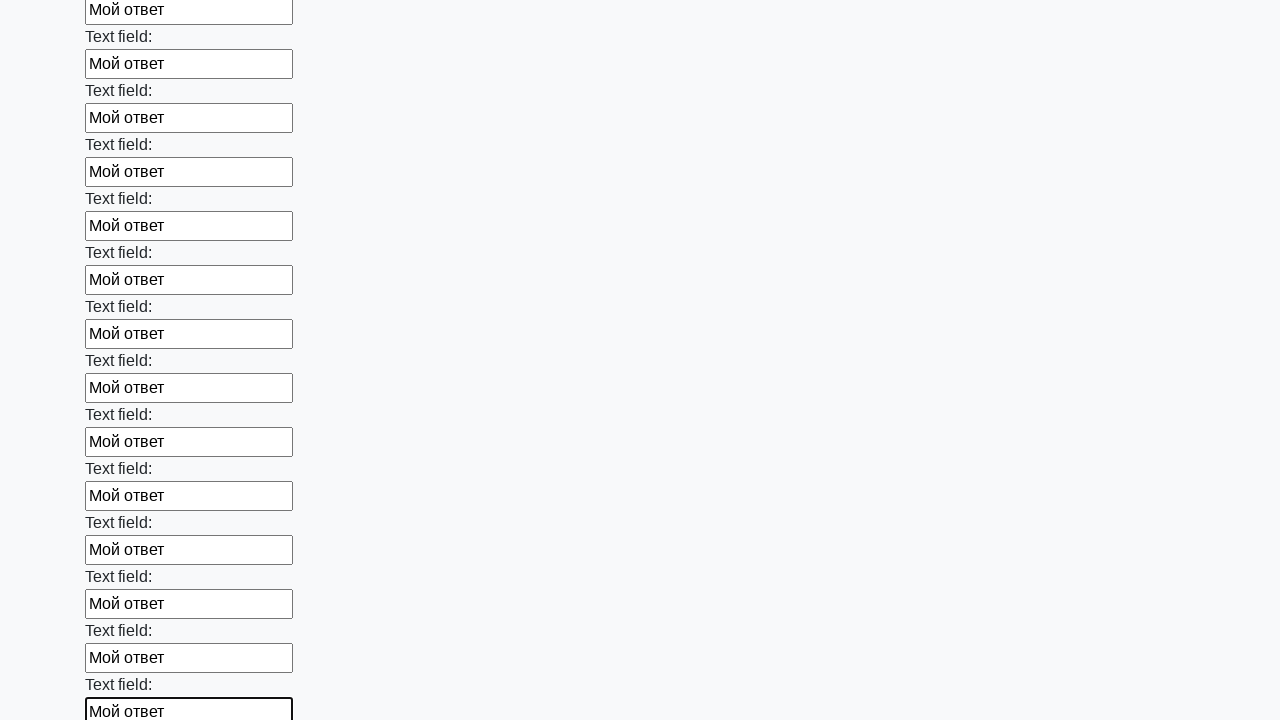

Filled input field with 'Мой ответ' on .first_block input >> nth=86
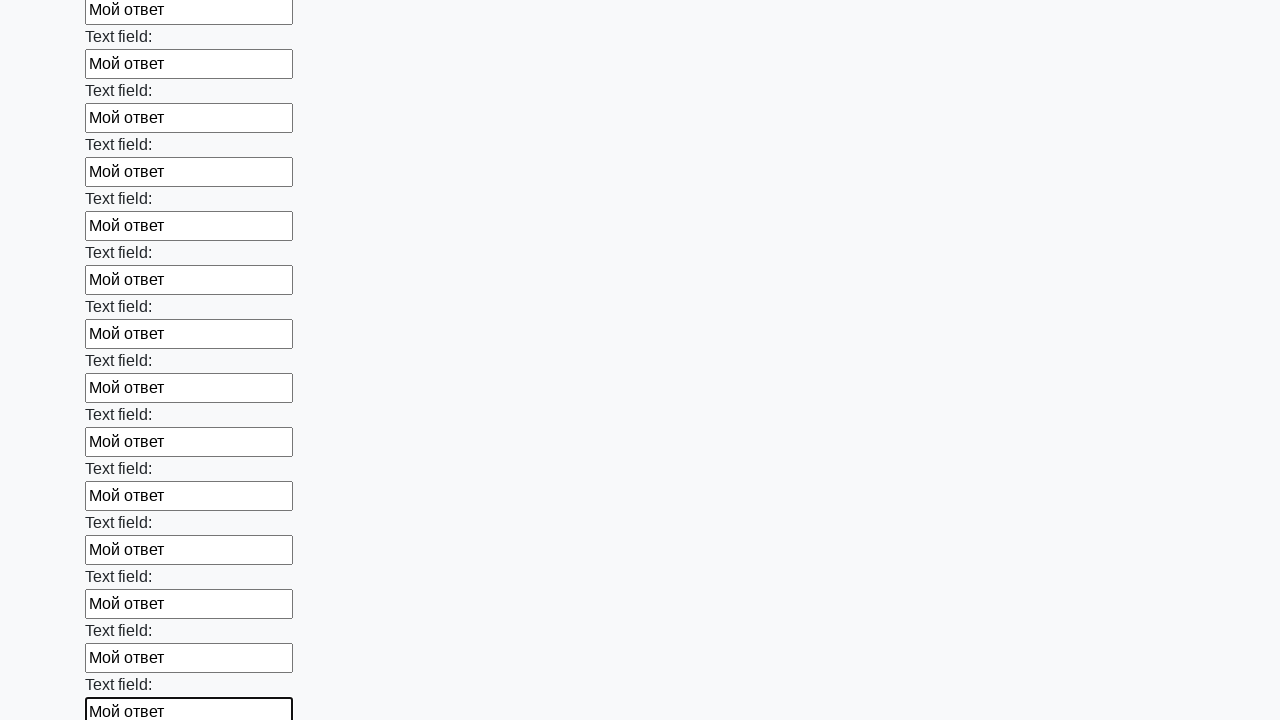

Filled input field with 'Мой ответ' on .first_block input >> nth=87
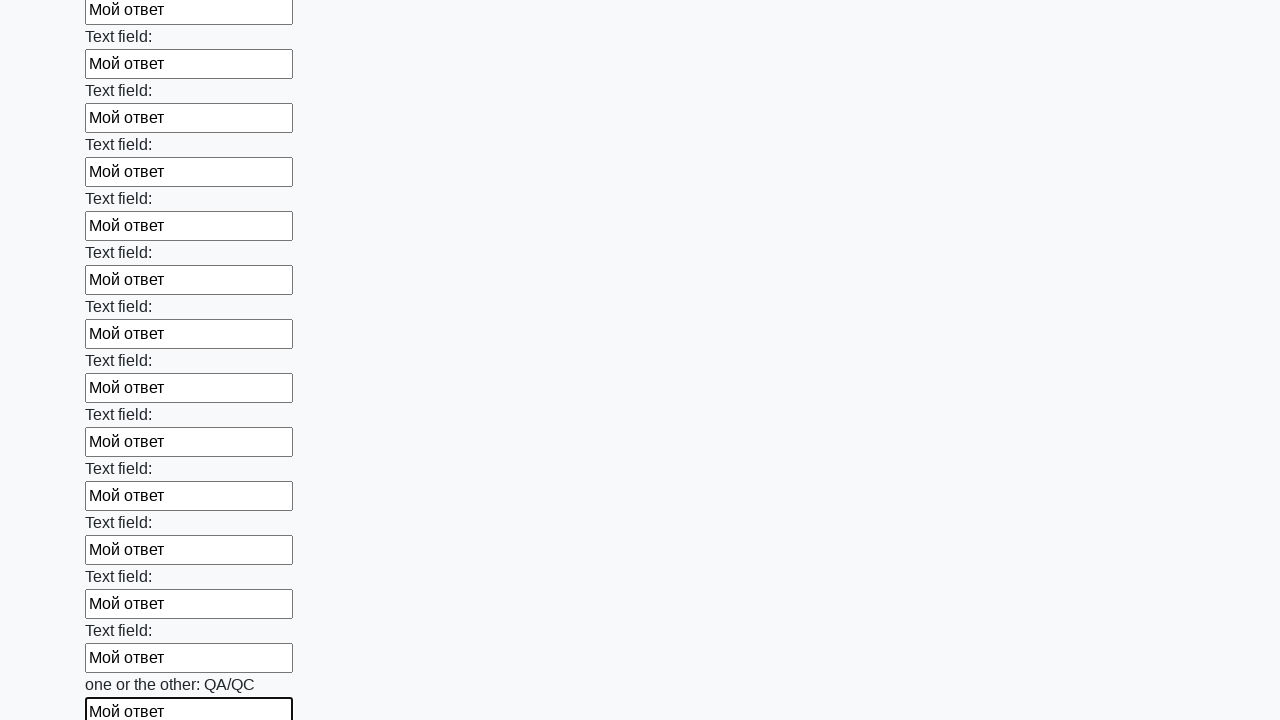

Filled input field with 'Мой ответ' on .first_block input >> nth=88
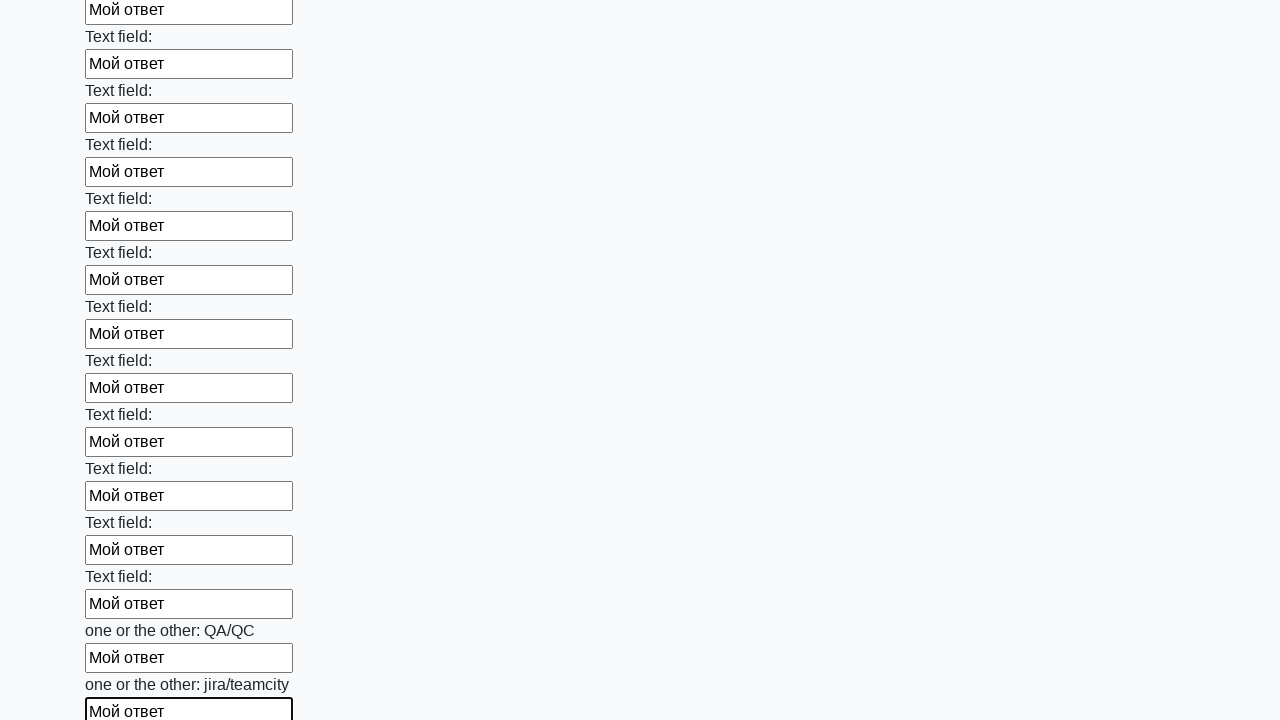

Filled input field with 'Мой ответ' on .first_block input >> nth=89
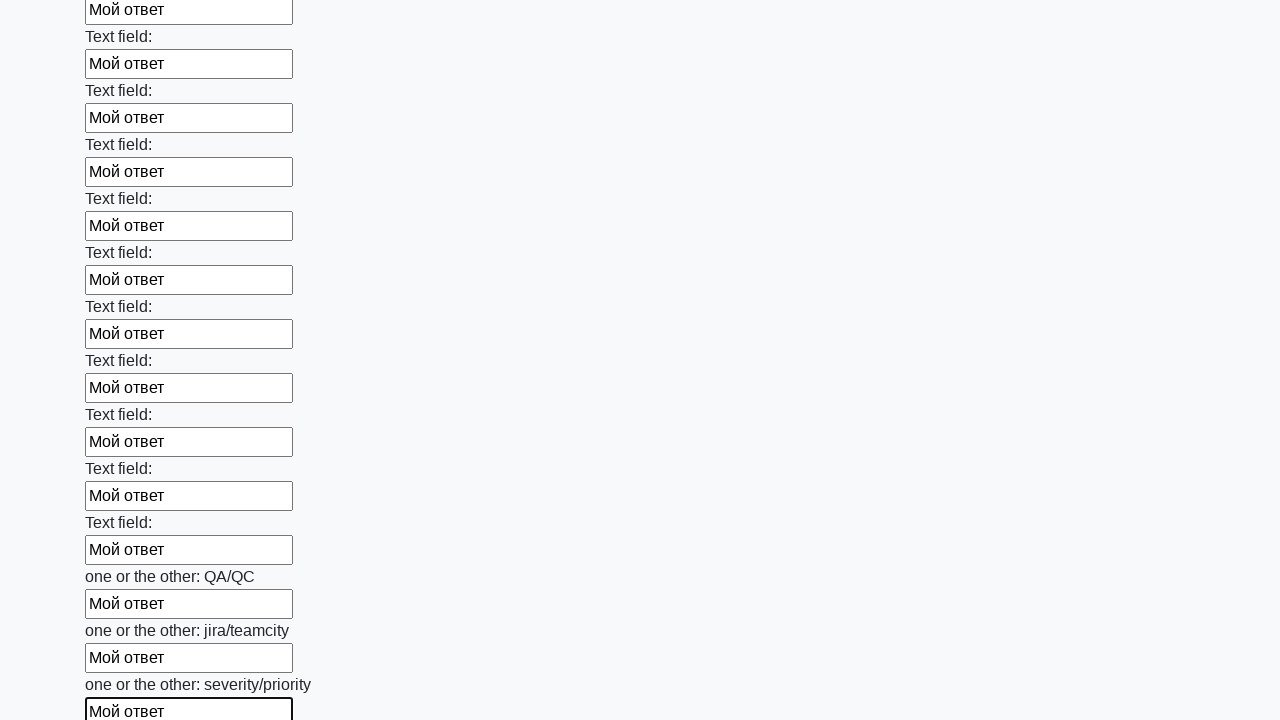

Filled input field with 'Мой ответ' on .first_block input >> nth=90
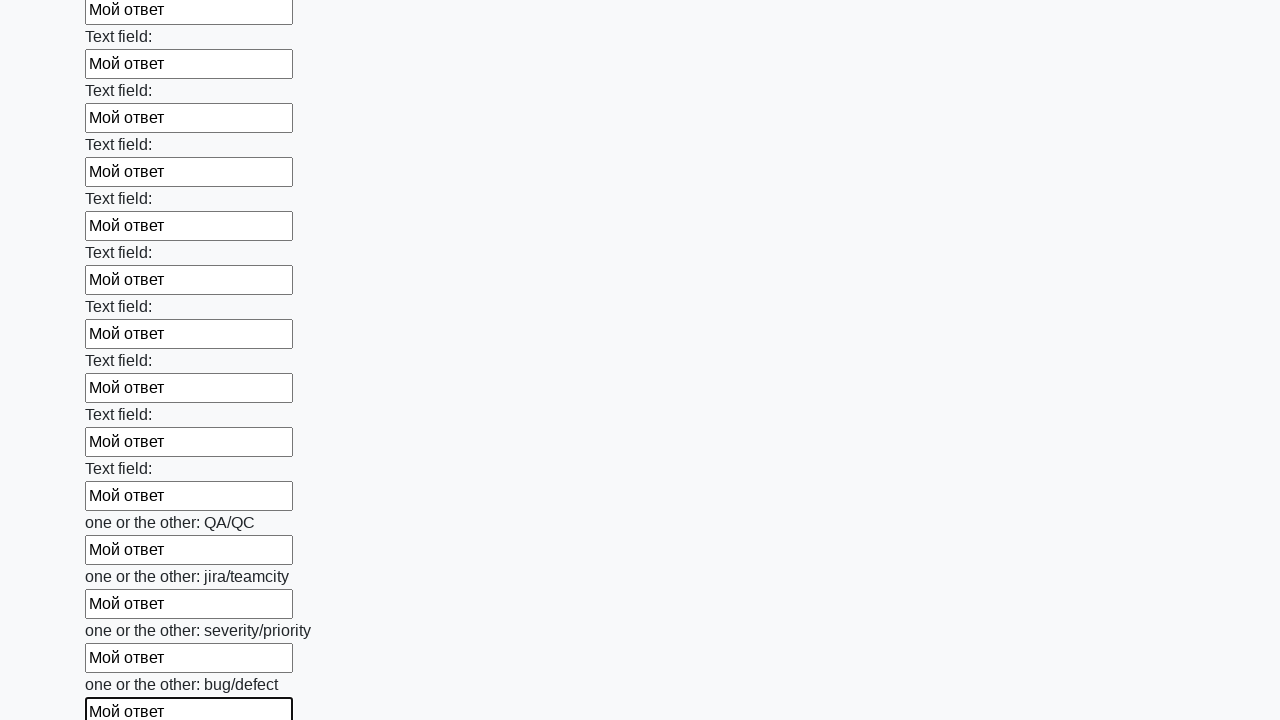

Filled input field with 'Мой ответ' on .first_block input >> nth=91
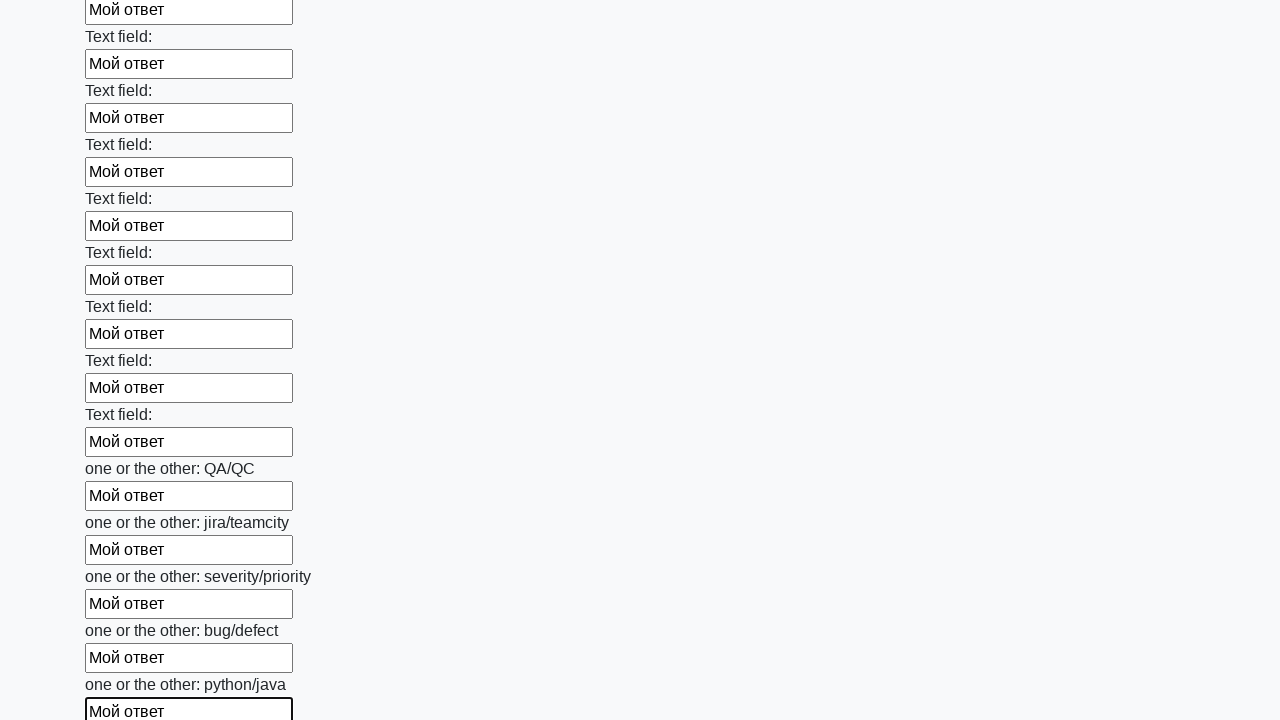

Filled input field with 'Мой ответ' on .first_block input >> nth=92
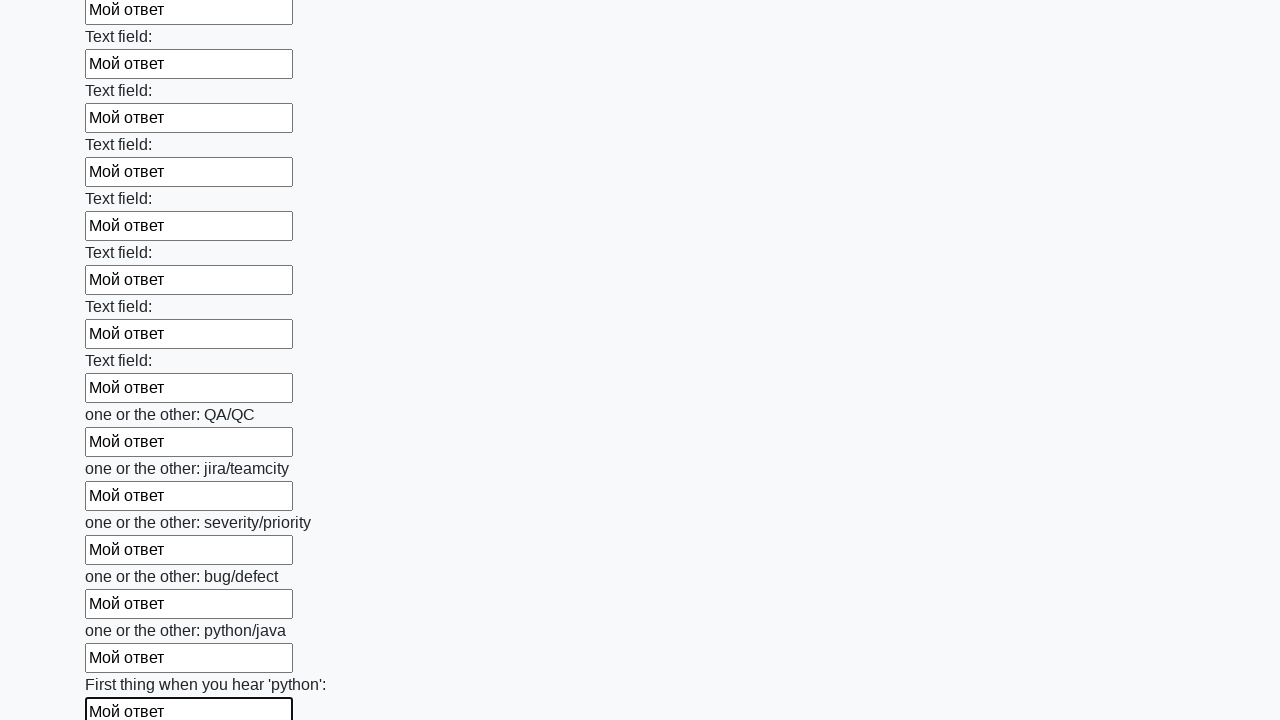

Filled input field with 'Мой ответ' on .first_block input >> nth=93
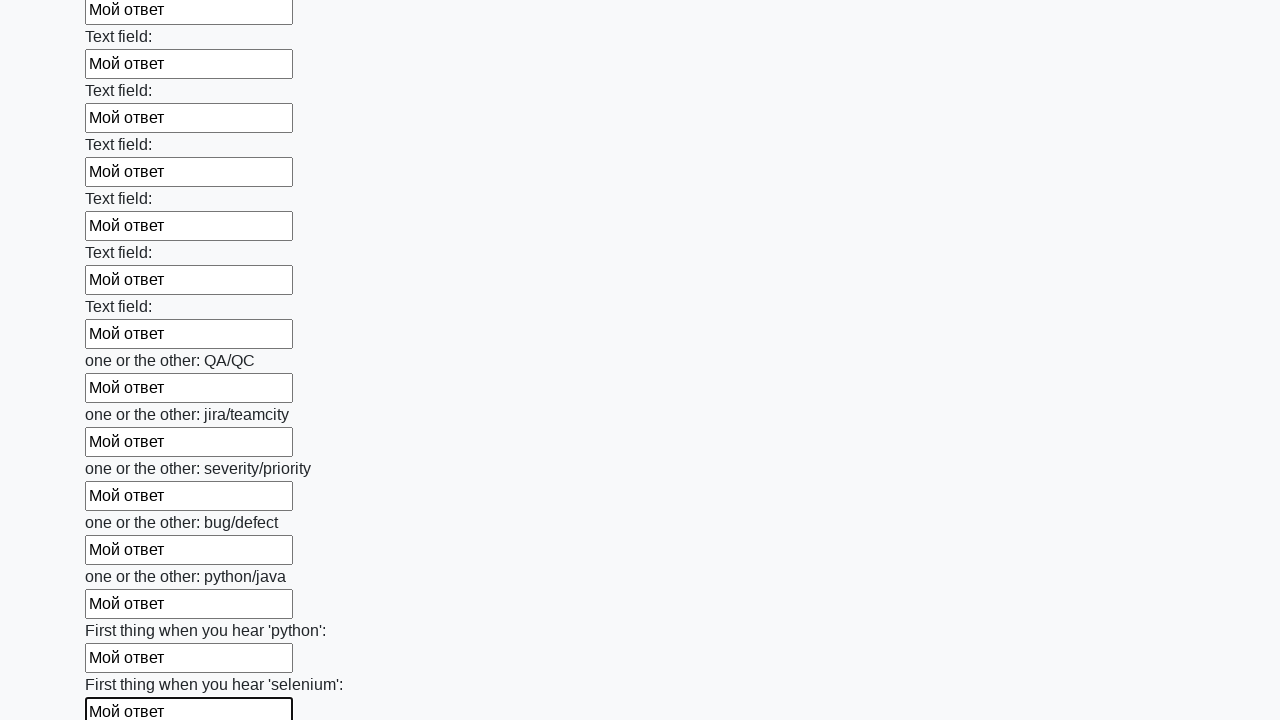

Filled input field with 'Мой ответ' on .first_block input >> nth=94
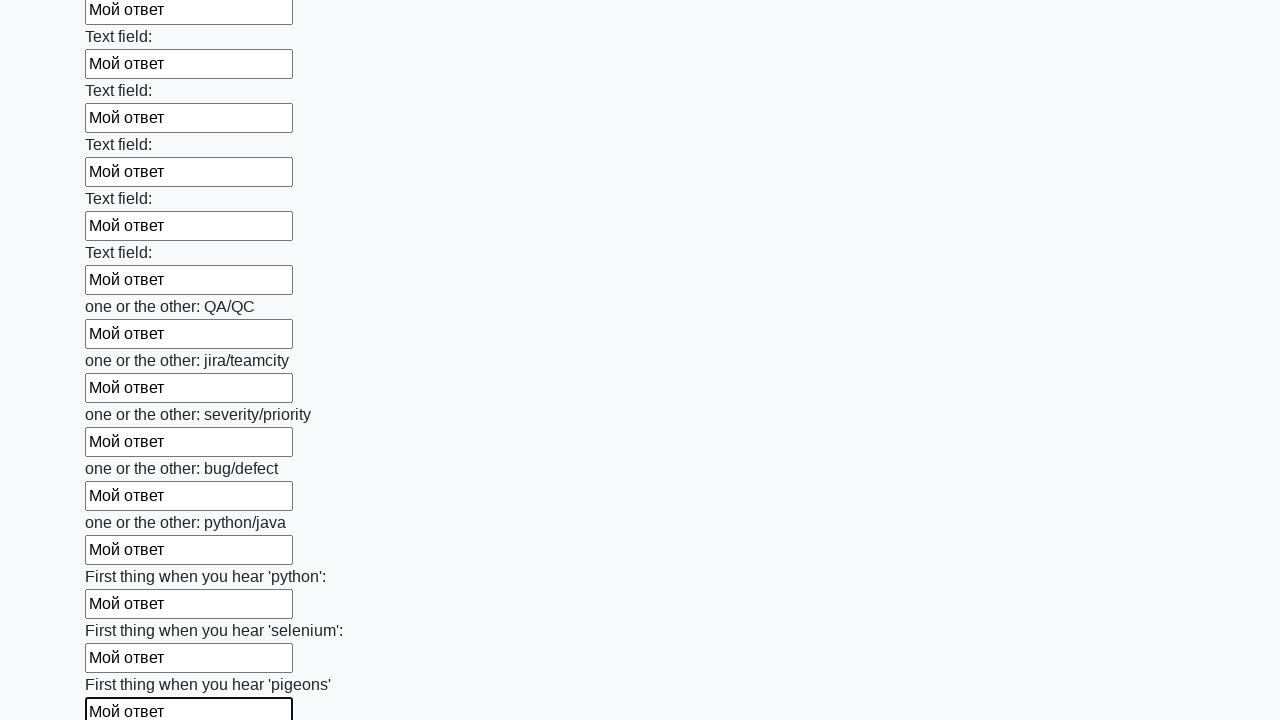

Filled input field with 'Мой ответ' on .first_block input >> nth=95
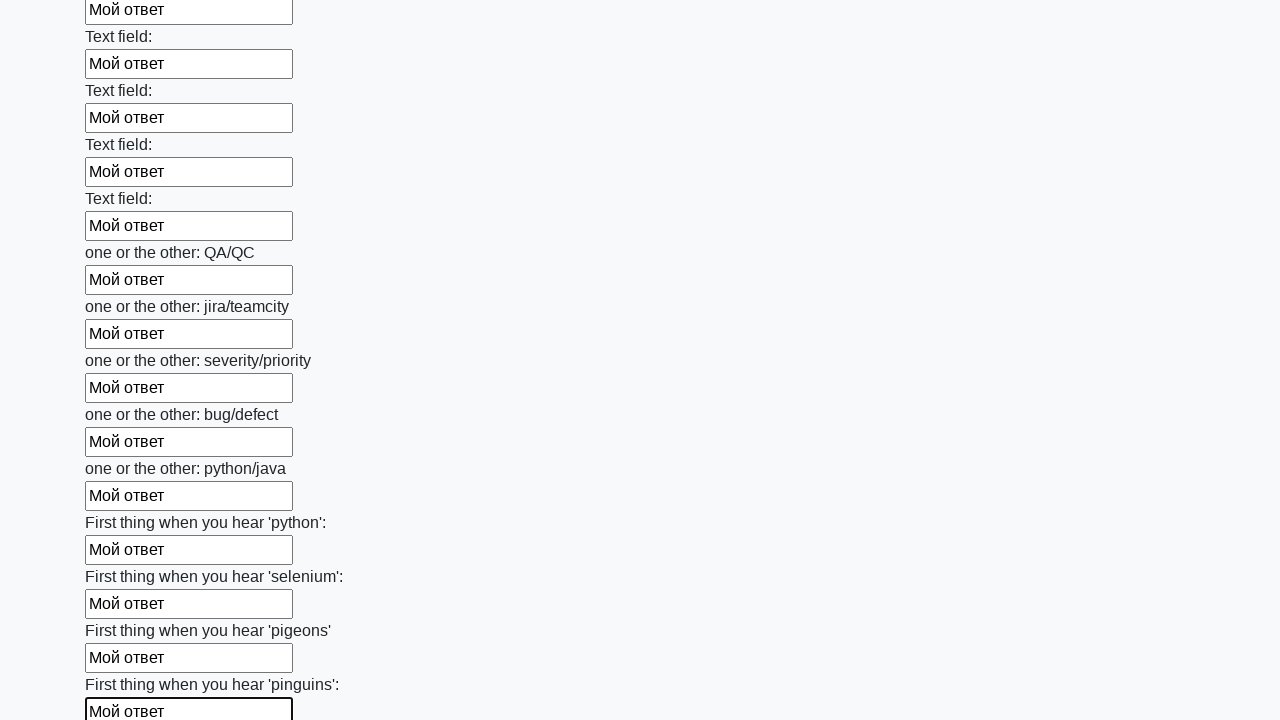

Filled input field with 'Мой ответ' on .first_block input >> nth=96
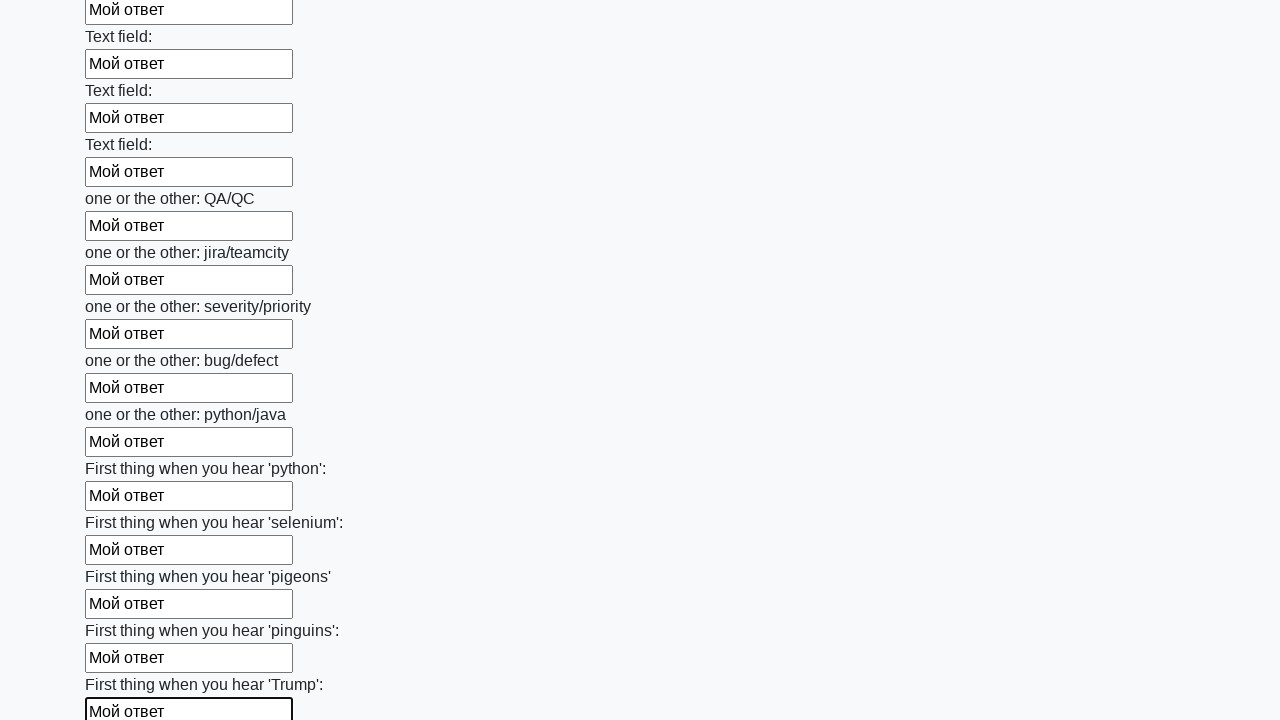

Filled input field with 'Мой ответ' on .first_block input >> nth=97
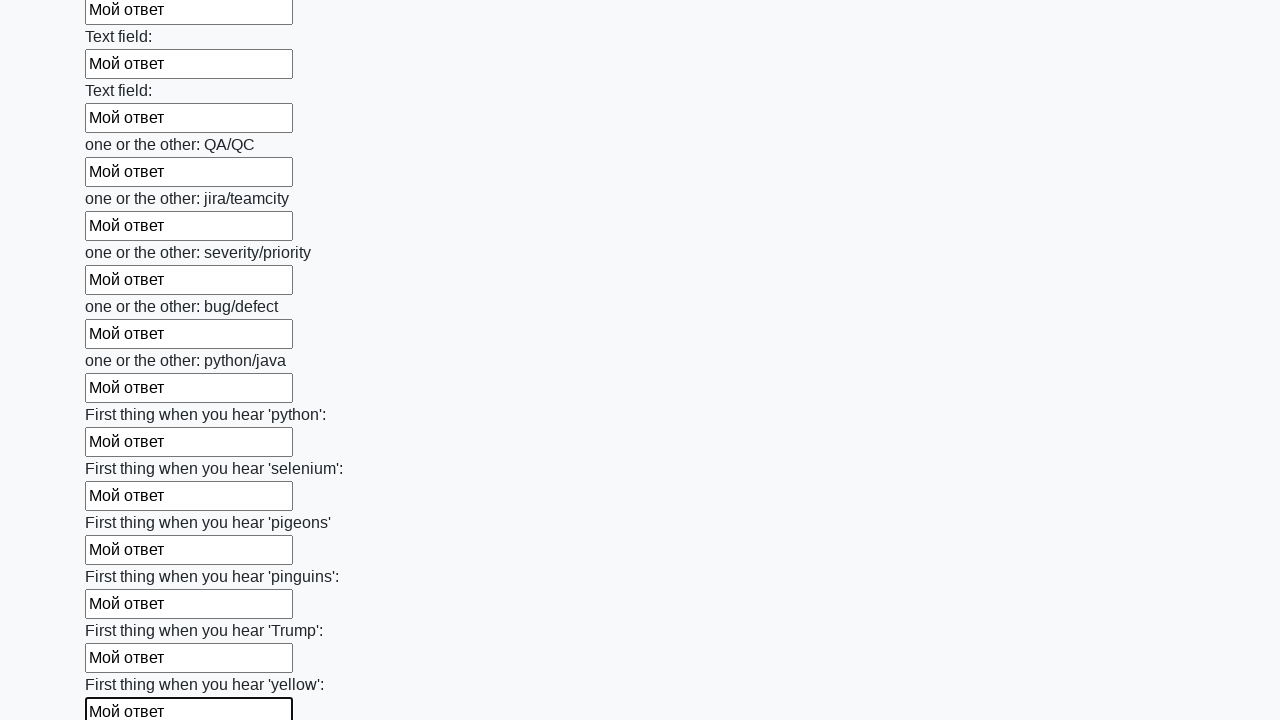

Filled input field with 'Мой ответ' on .first_block input >> nth=98
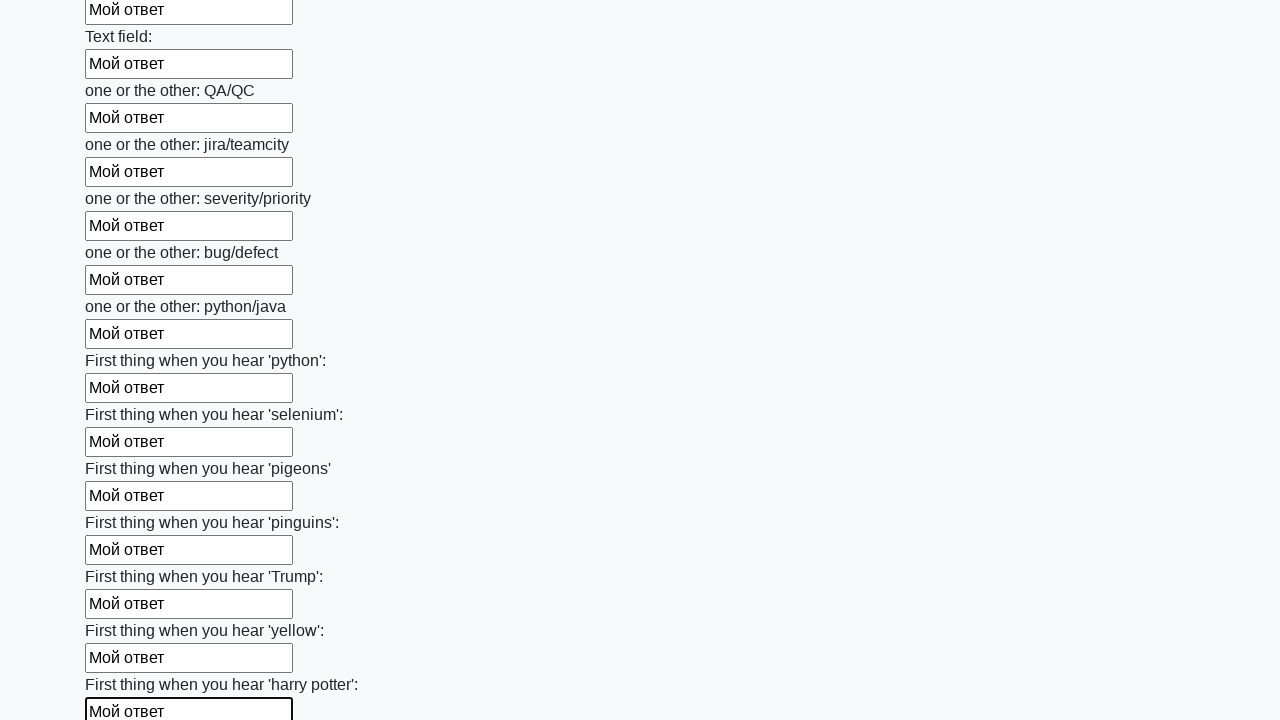

Filled input field with 'Мой ответ' on .first_block input >> nth=99
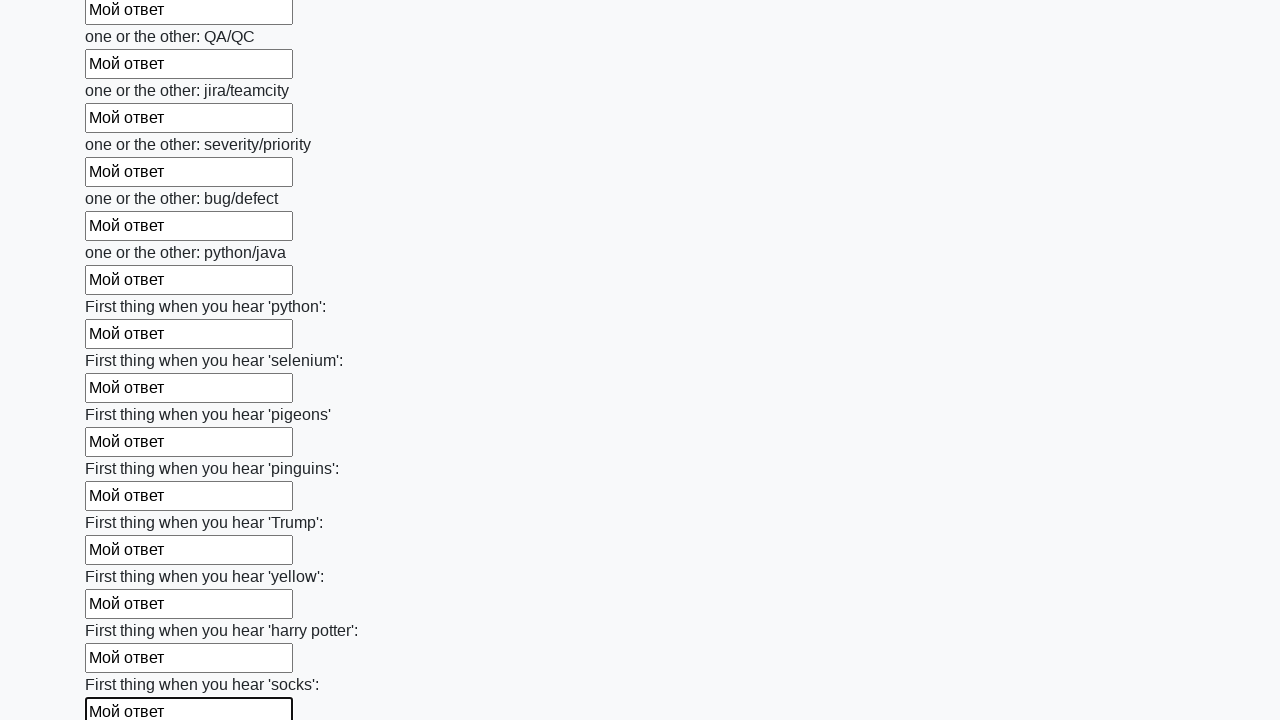

Clicked the submit button to submit the form at (123, 611) on button.btn
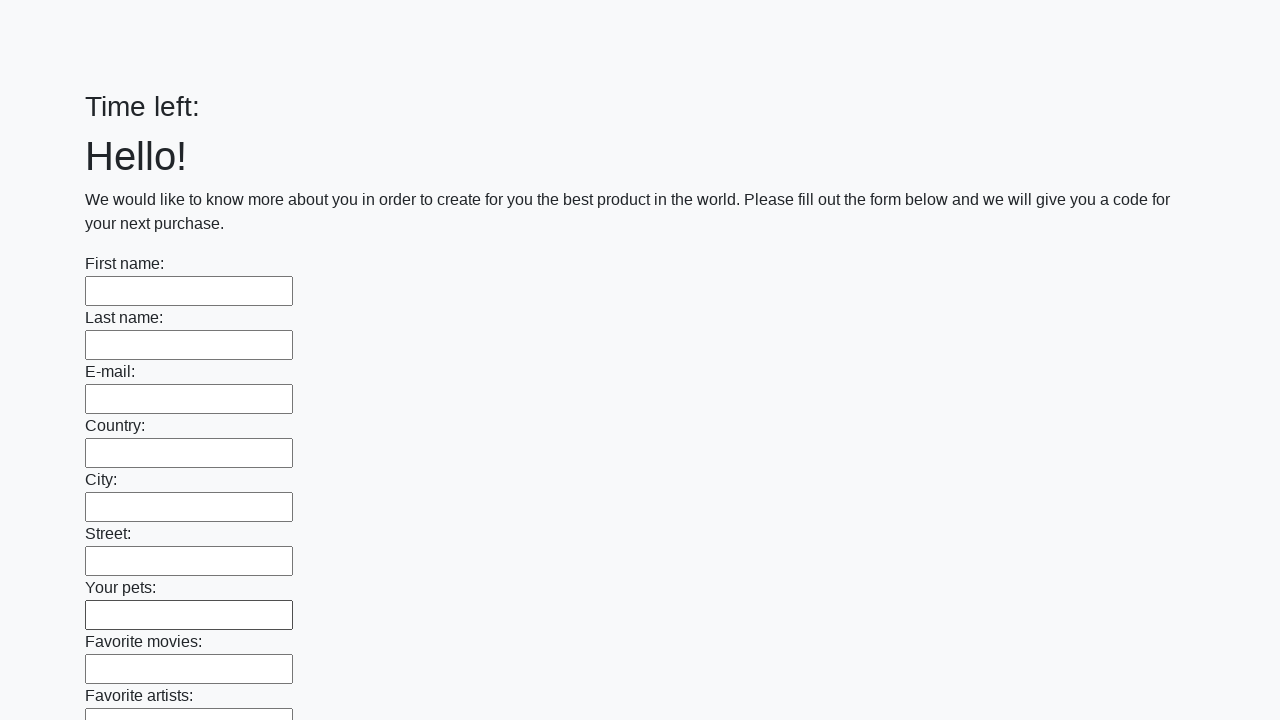

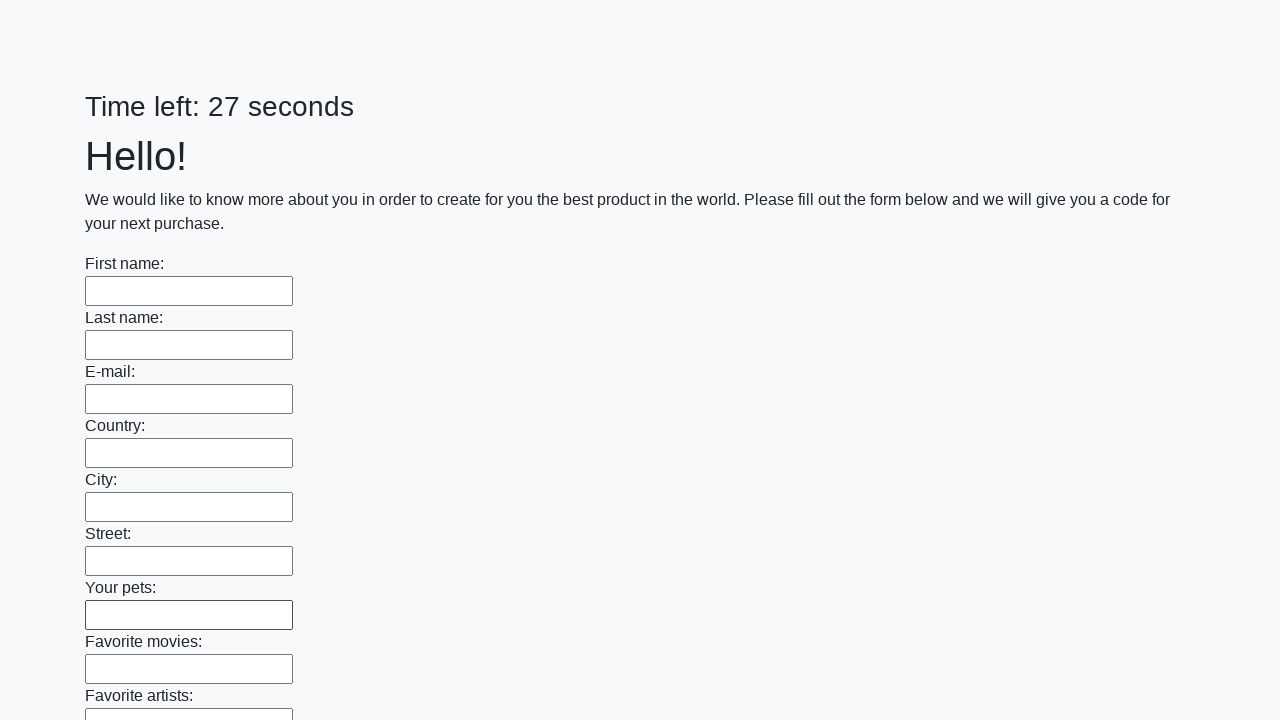